Tests filling out a large form by entering text into all text input fields and clicking the submit button.

Starting URL: http://suninjuly.github.io/huge_form.html

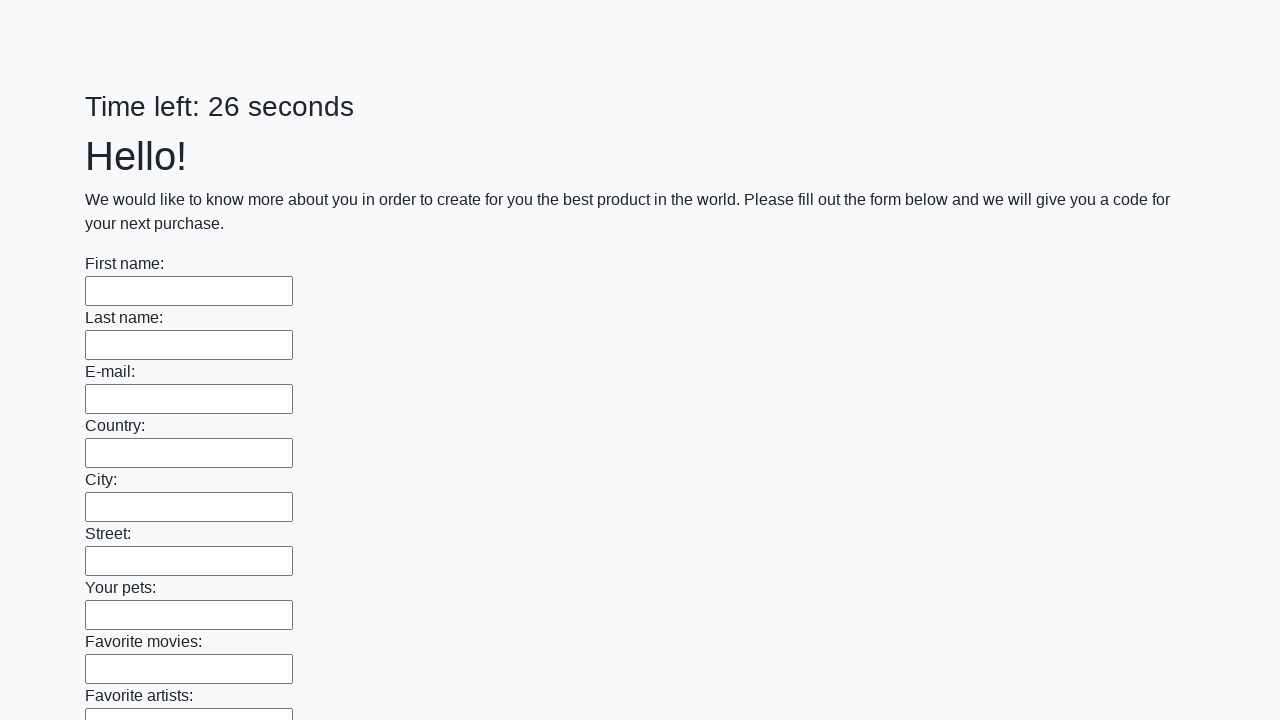

Navigated to huge form page
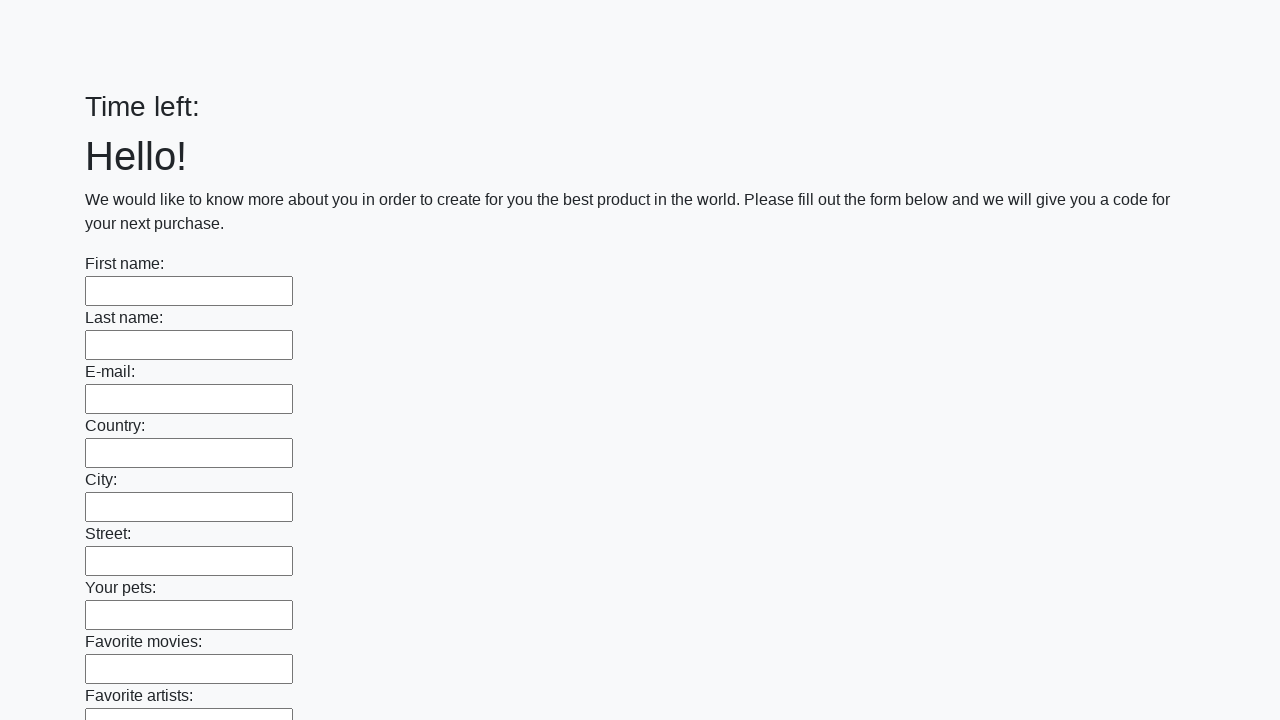

Located all text input fields on the form
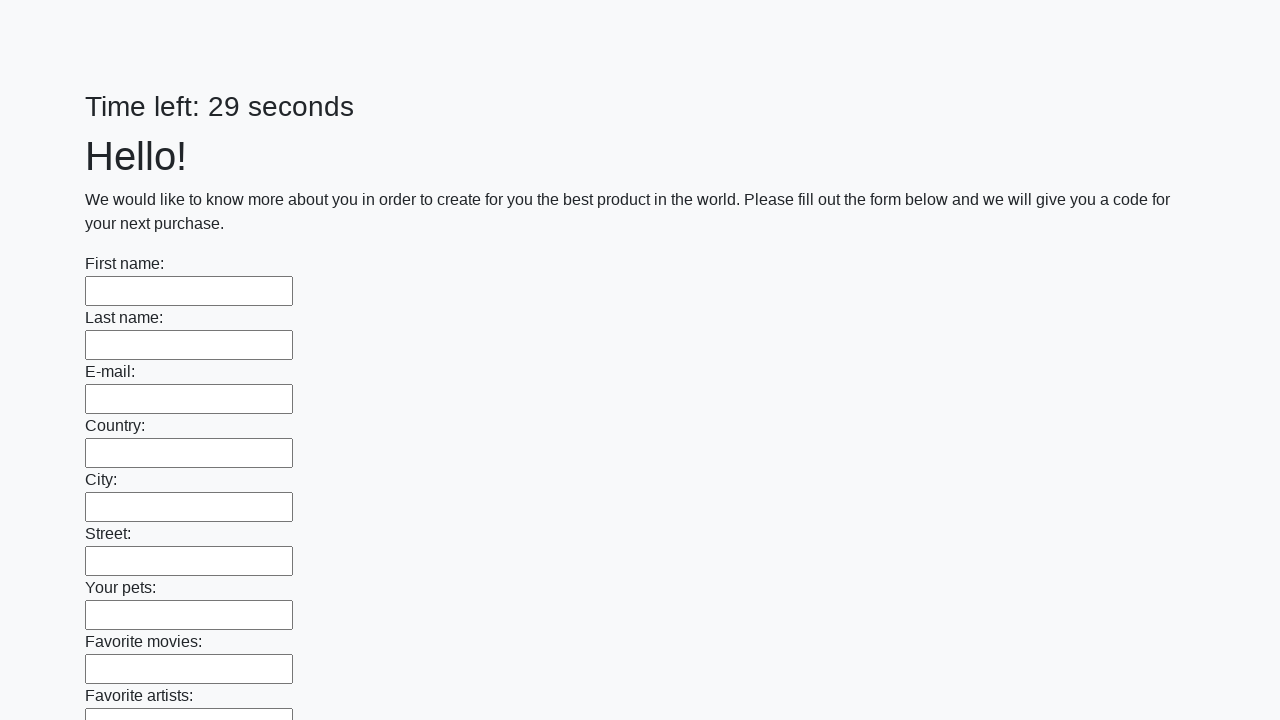

Filled a text input field with 'test_value_123' on input[type='text'] >> nth=0
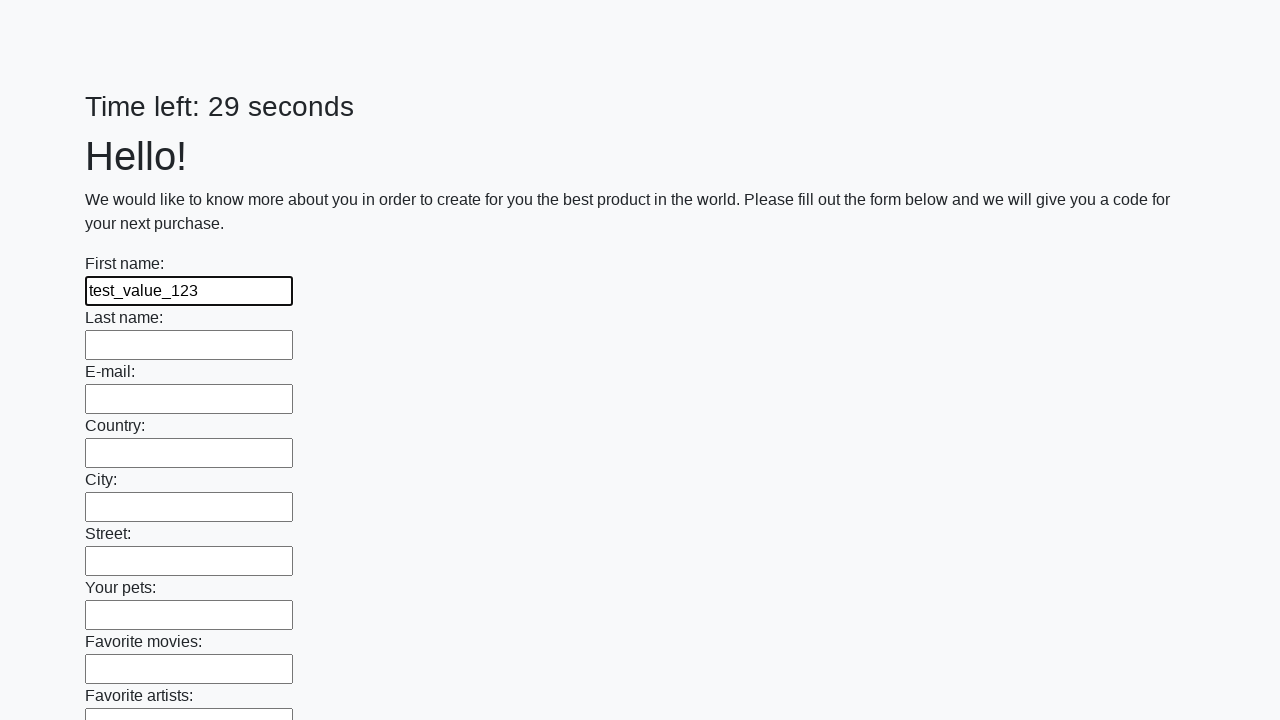

Filled a text input field with 'test_value_123' on input[type='text'] >> nth=1
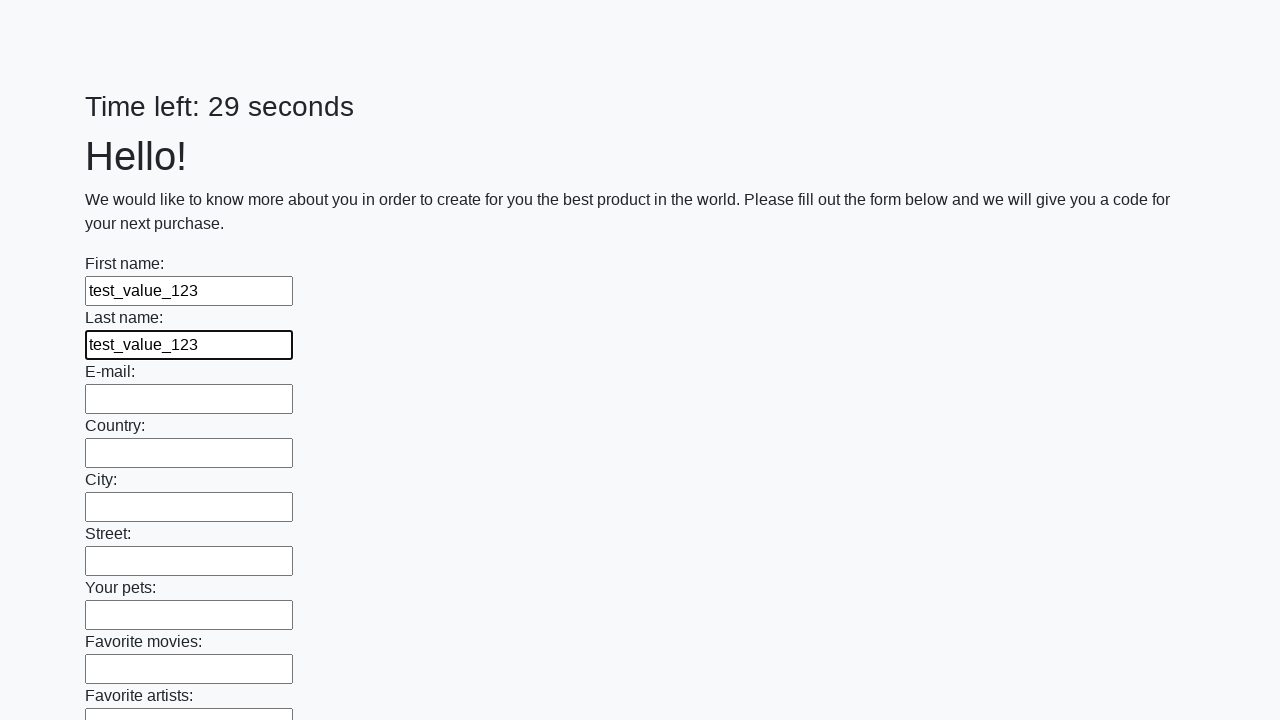

Filled a text input field with 'test_value_123' on input[type='text'] >> nth=2
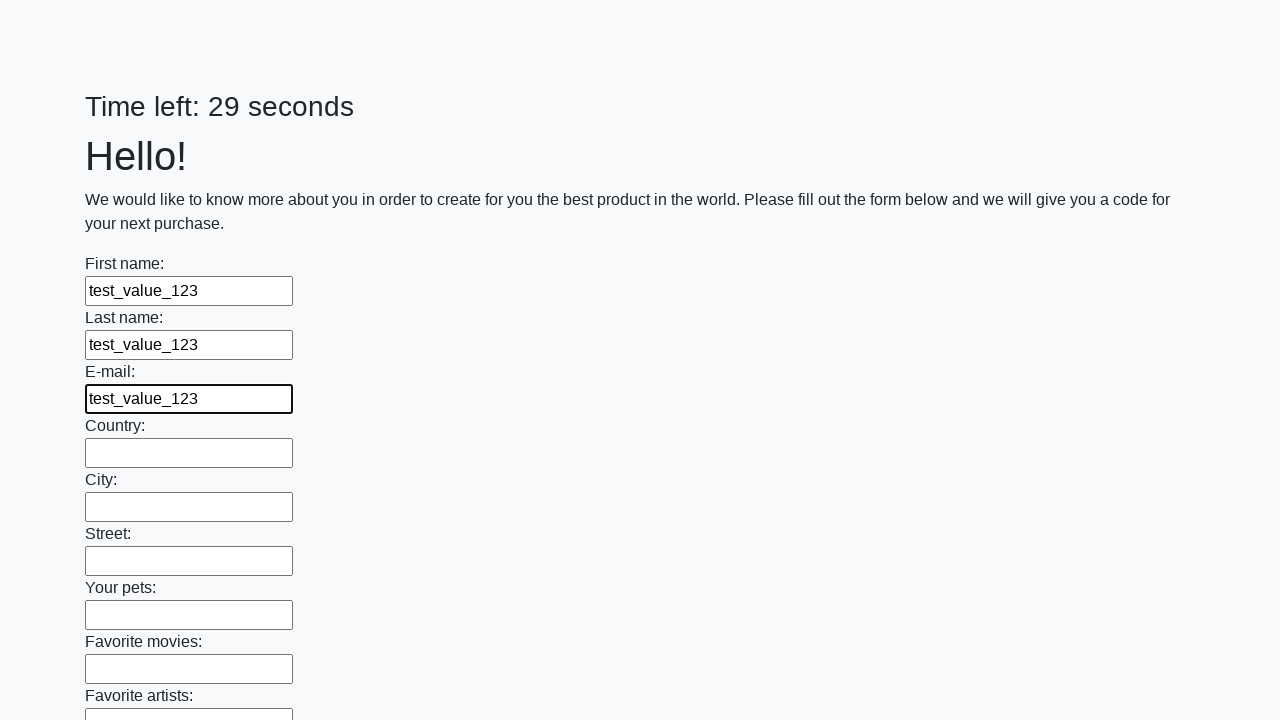

Filled a text input field with 'test_value_123' on input[type='text'] >> nth=3
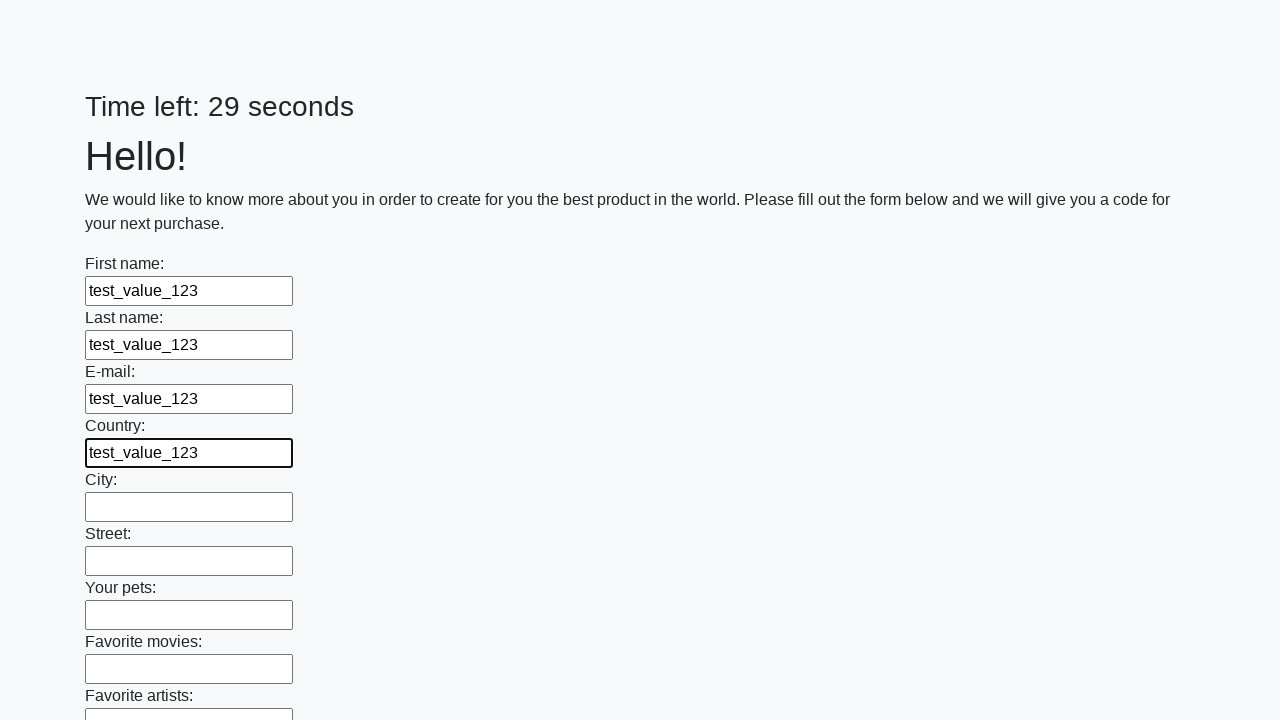

Filled a text input field with 'test_value_123' on input[type='text'] >> nth=4
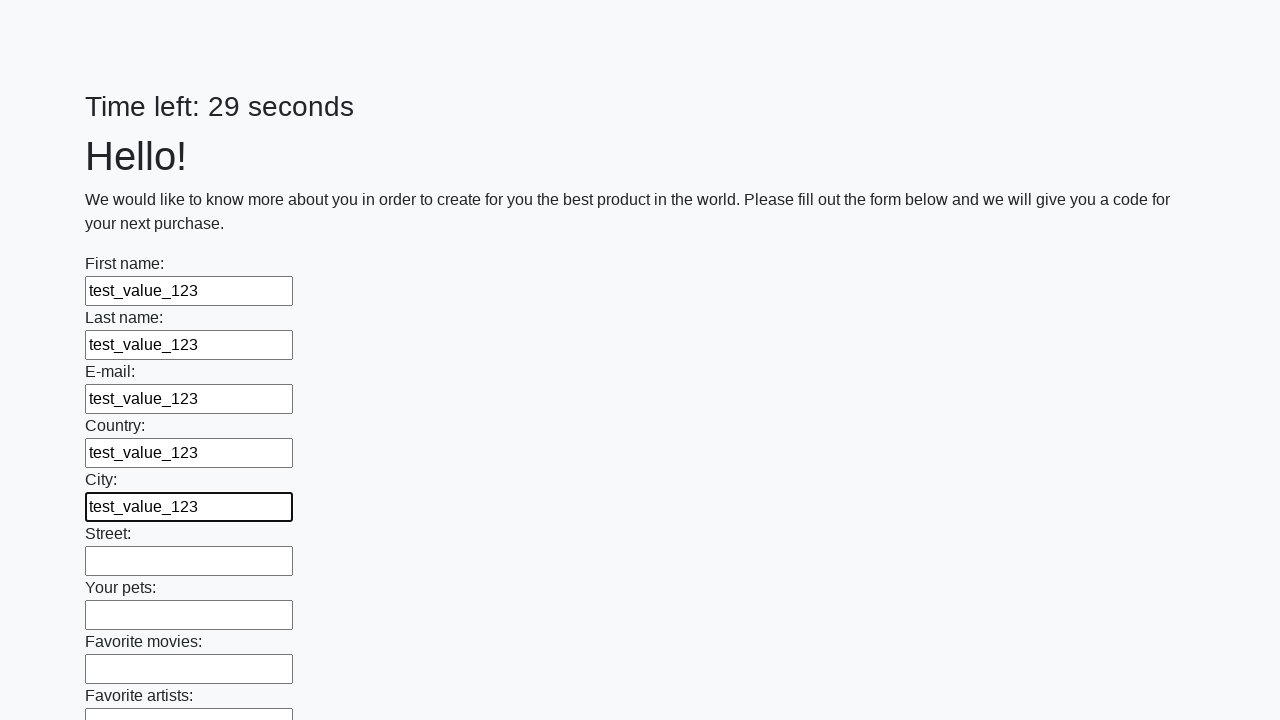

Filled a text input field with 'test_value_123' on input[type='text'] >> nth=5
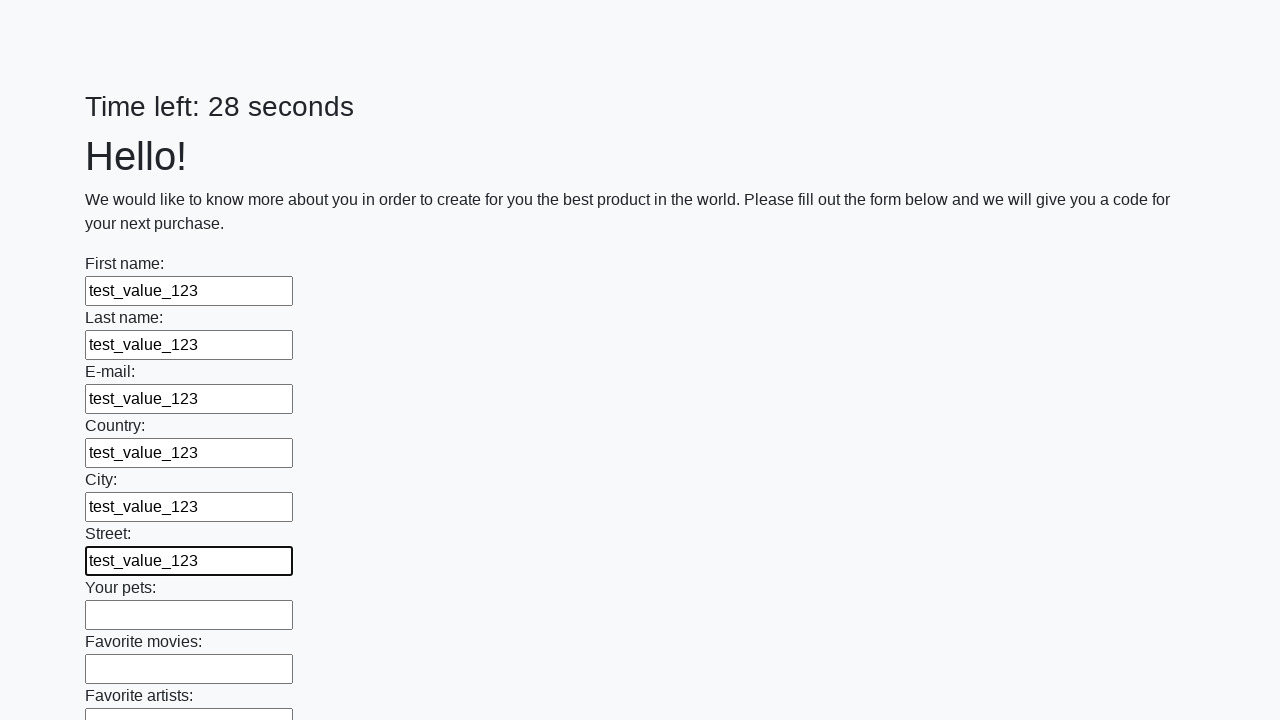

Filled a text input field with 'test_value_123' on input[type='text'] >> nth=6
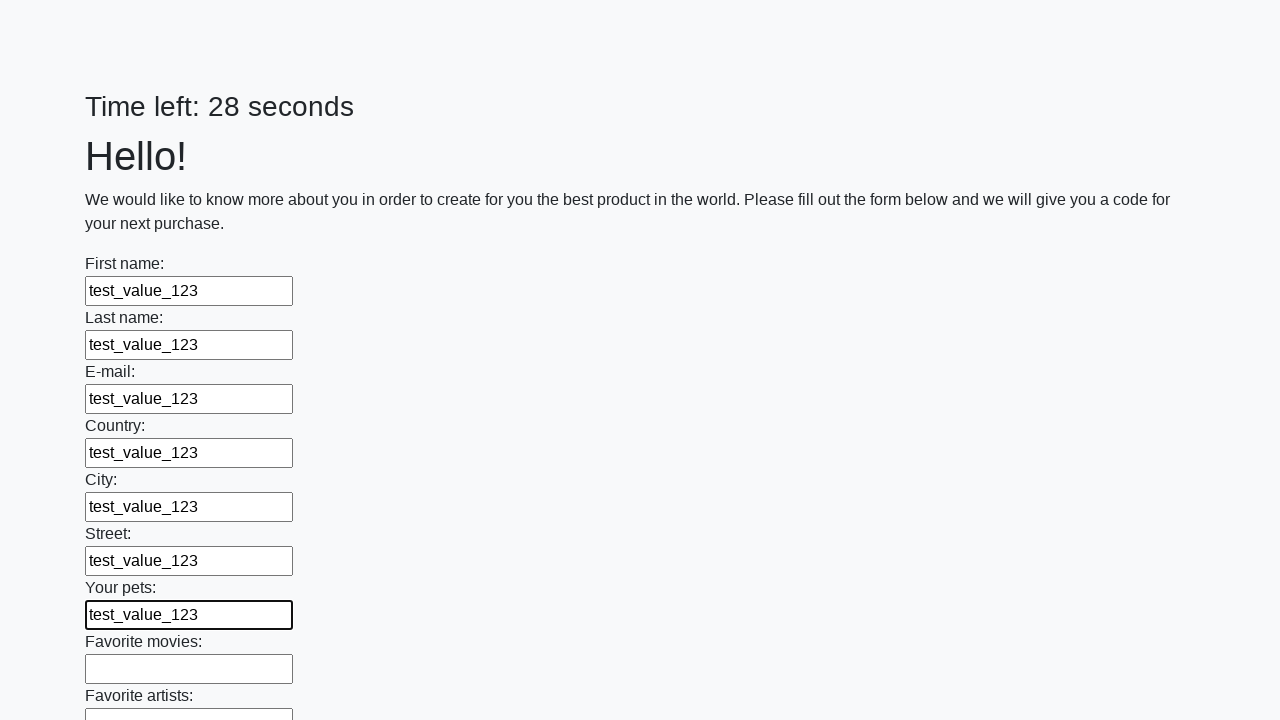

Filled a text input field with 'test_value_123' on input[type='text'] >> nth=7
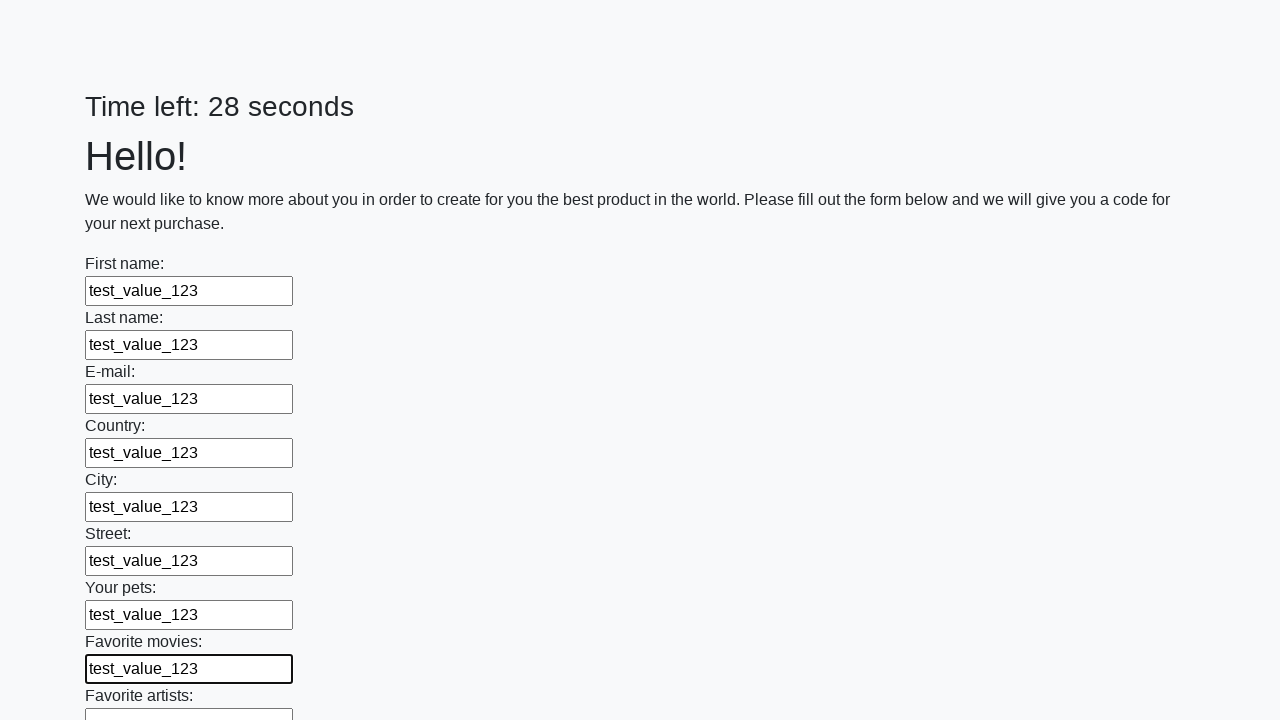

Filled a text input field with 'test_value_123' on input[type='text'] >> nth=8
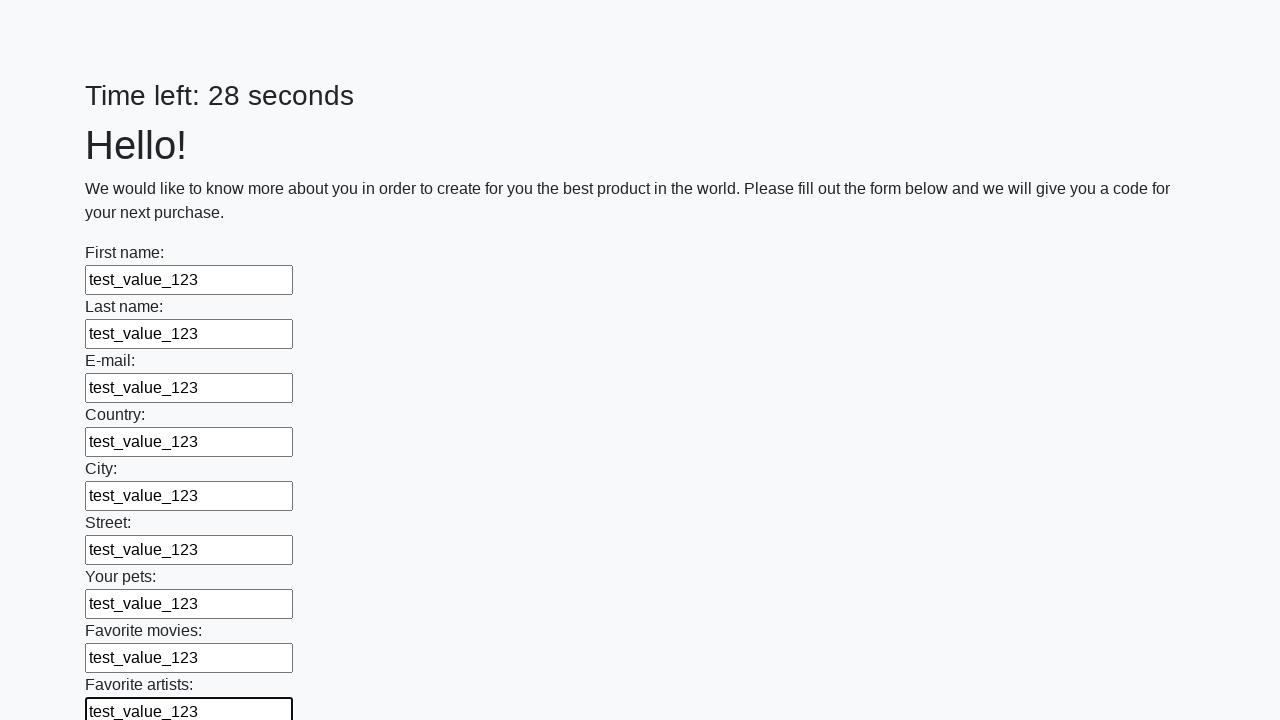

Filled a text input field with 'test_value_123' on input[type='text'] >> nth=9
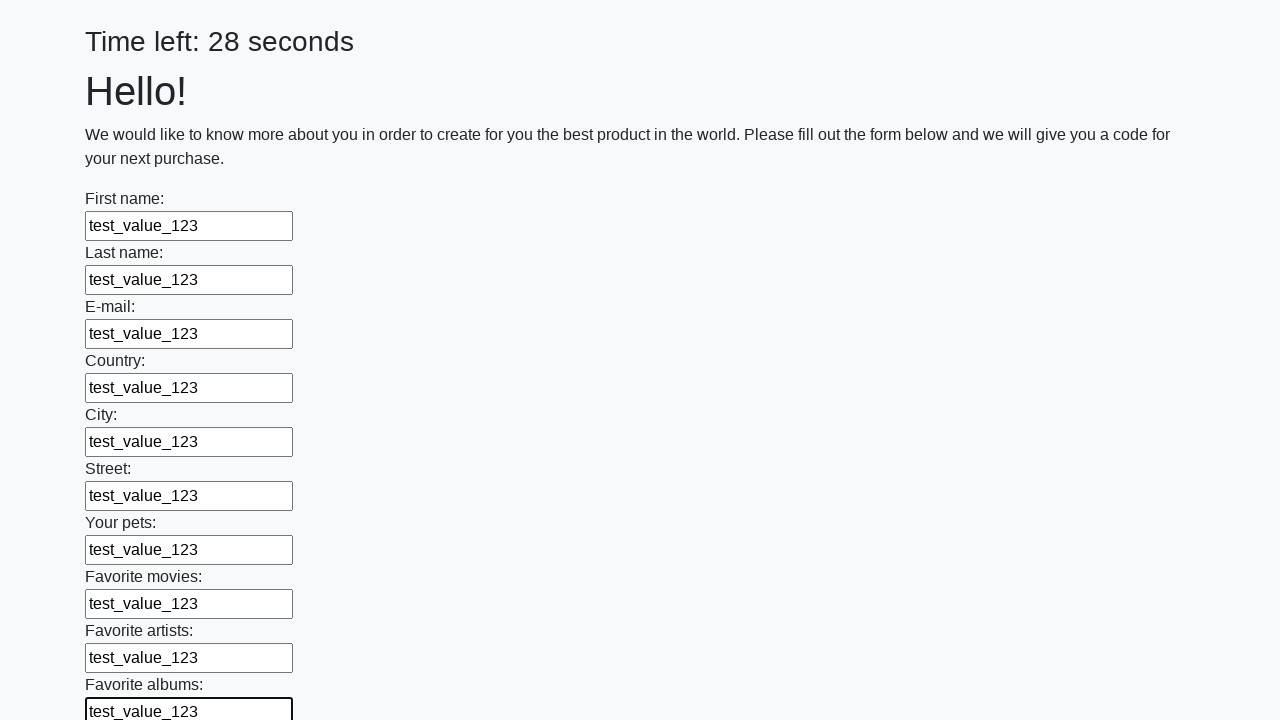

Filled a text input field with 'test_value_123' on input[type='text'] >> nth=10
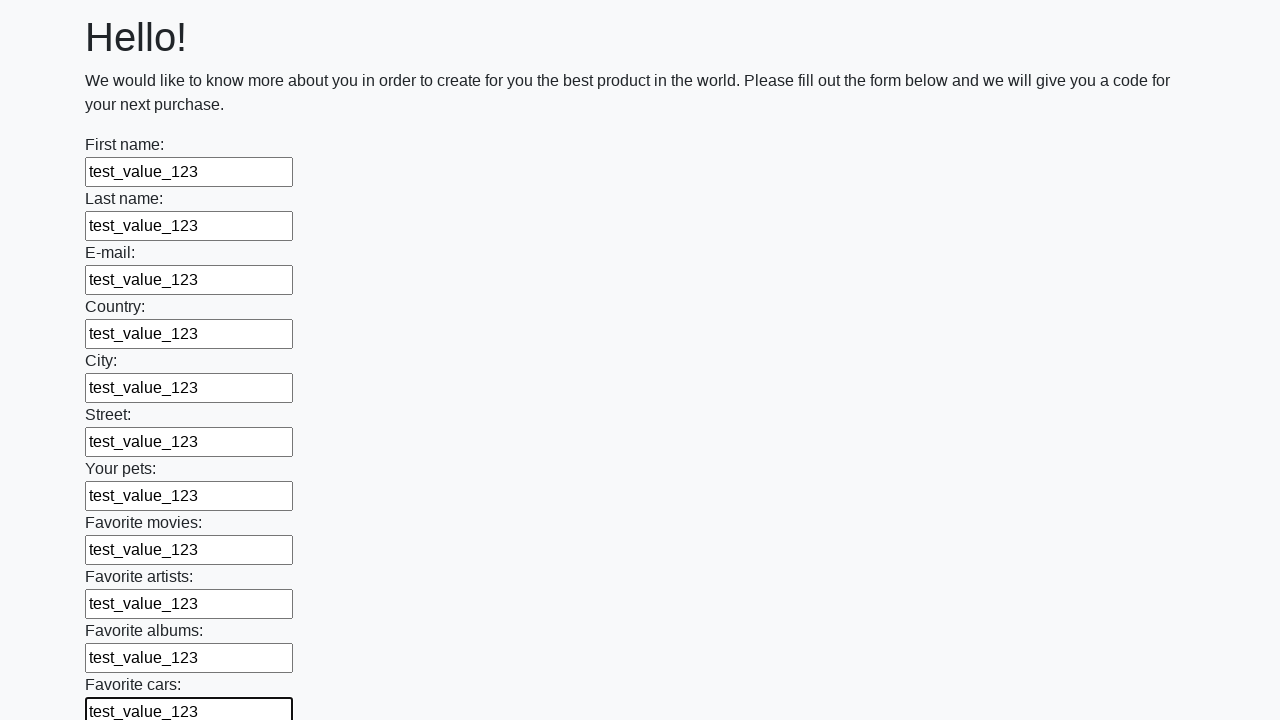

Filled a text input field with 'test_value_123' on input[type='text'] >> nth=11
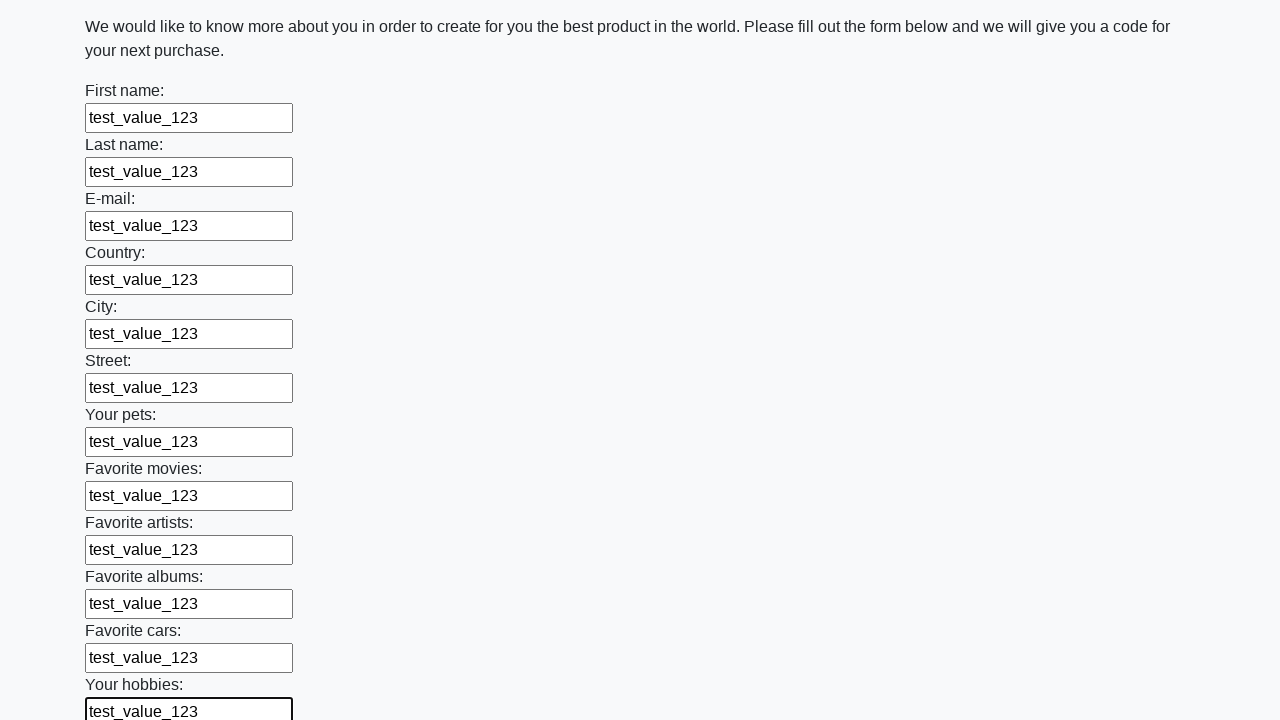

Filled a text input field with 'test_value_123' on input[type='text'] >> nth=12
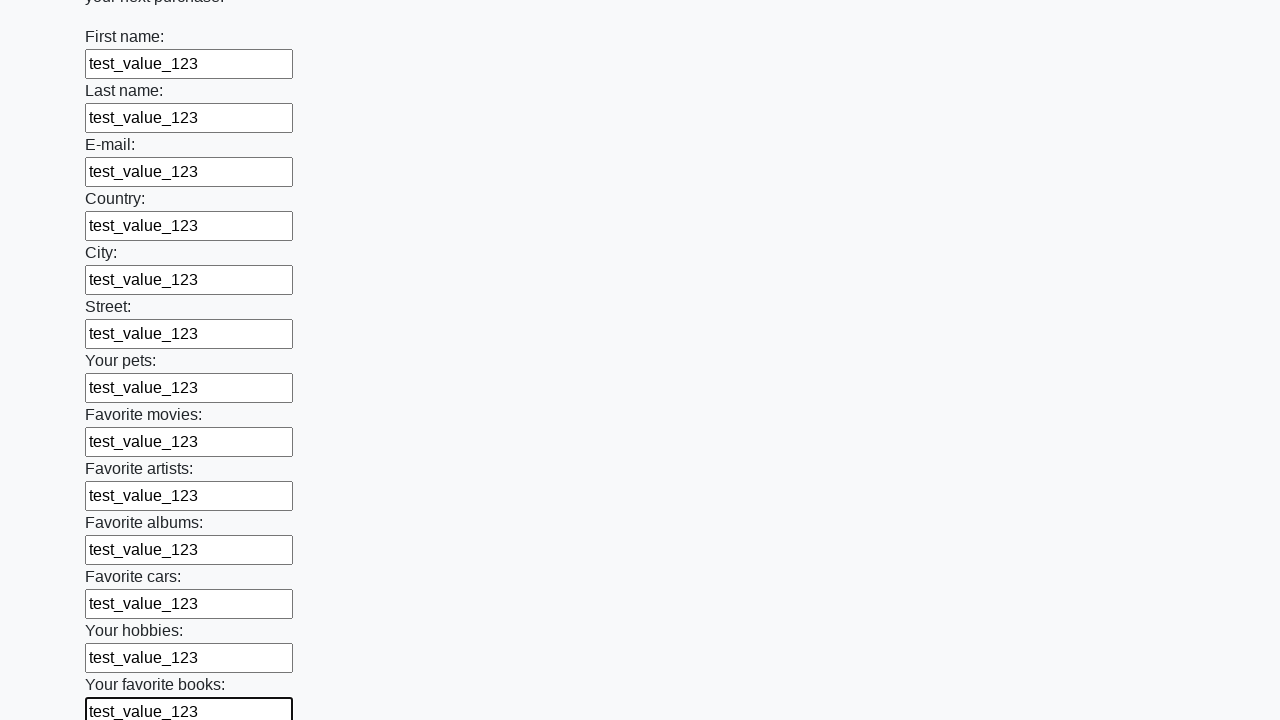

Filled a text input field with 'test_value_123' on input[type='text'] >> nth=13
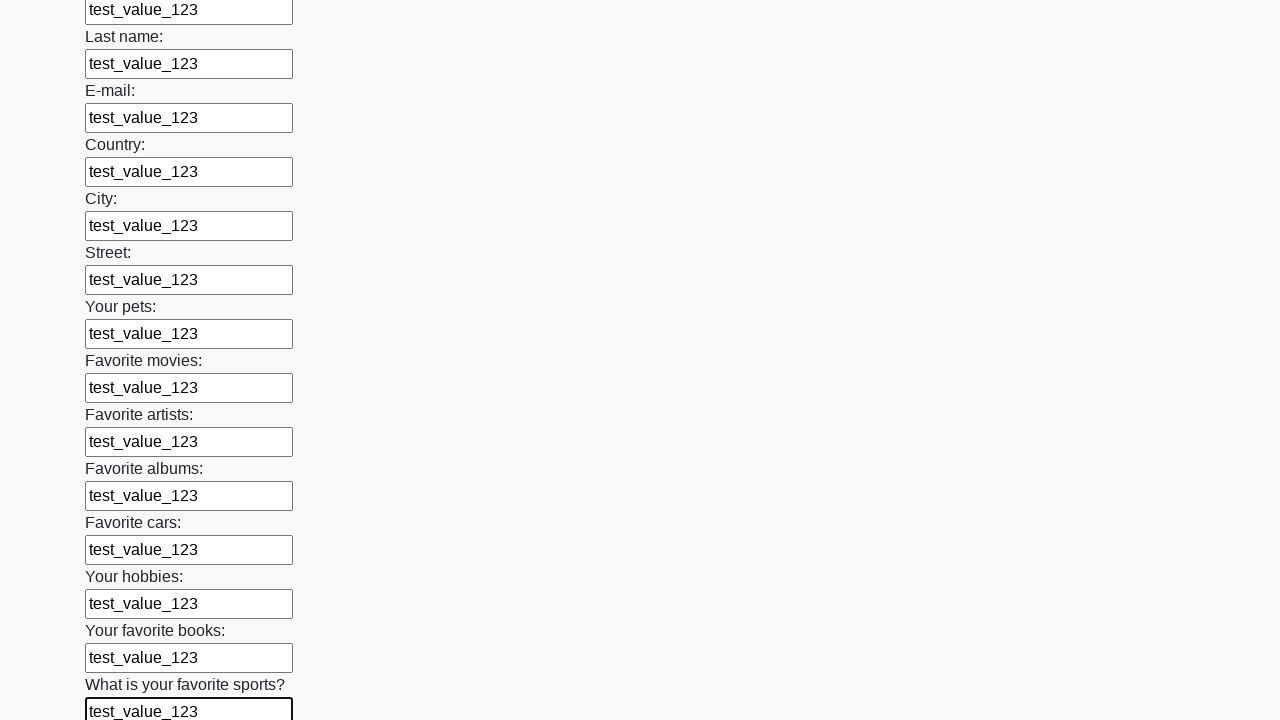

Filled a text input field with 'test_value_123' on input[type='text'] >> nth=14
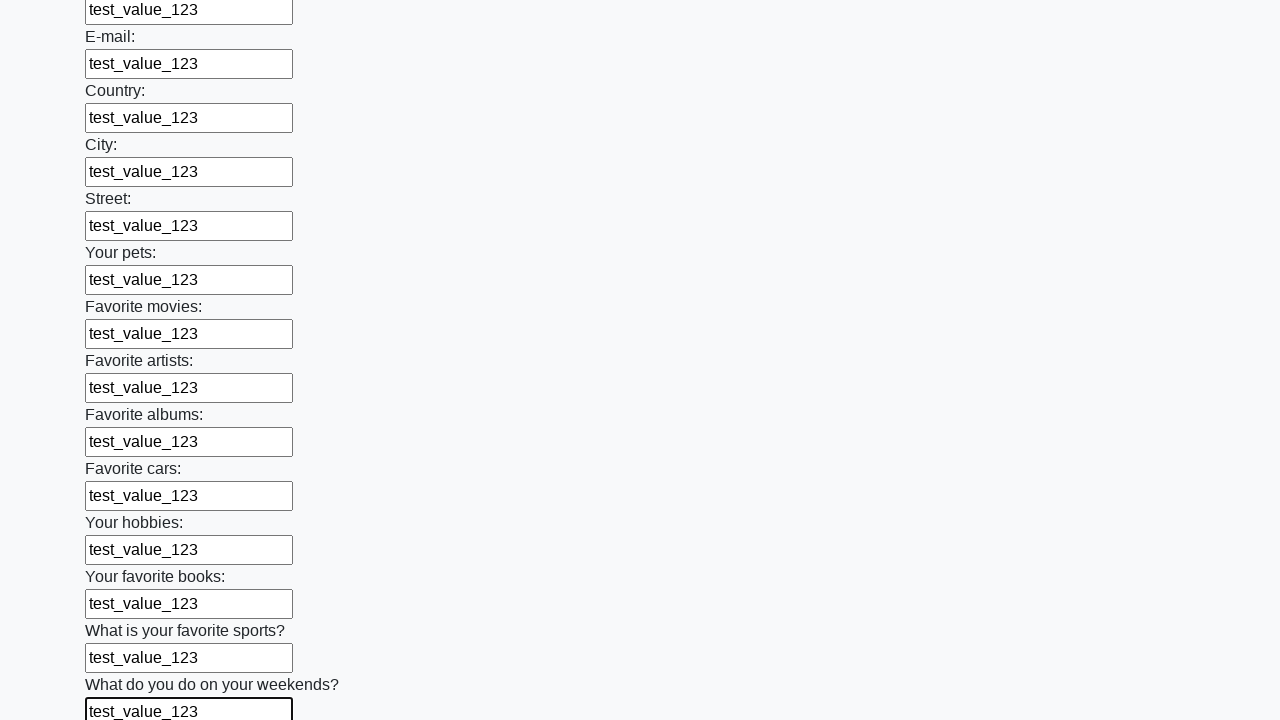

Filled a text input field with 'test_value_123' on input[type='text'] >> nth=15
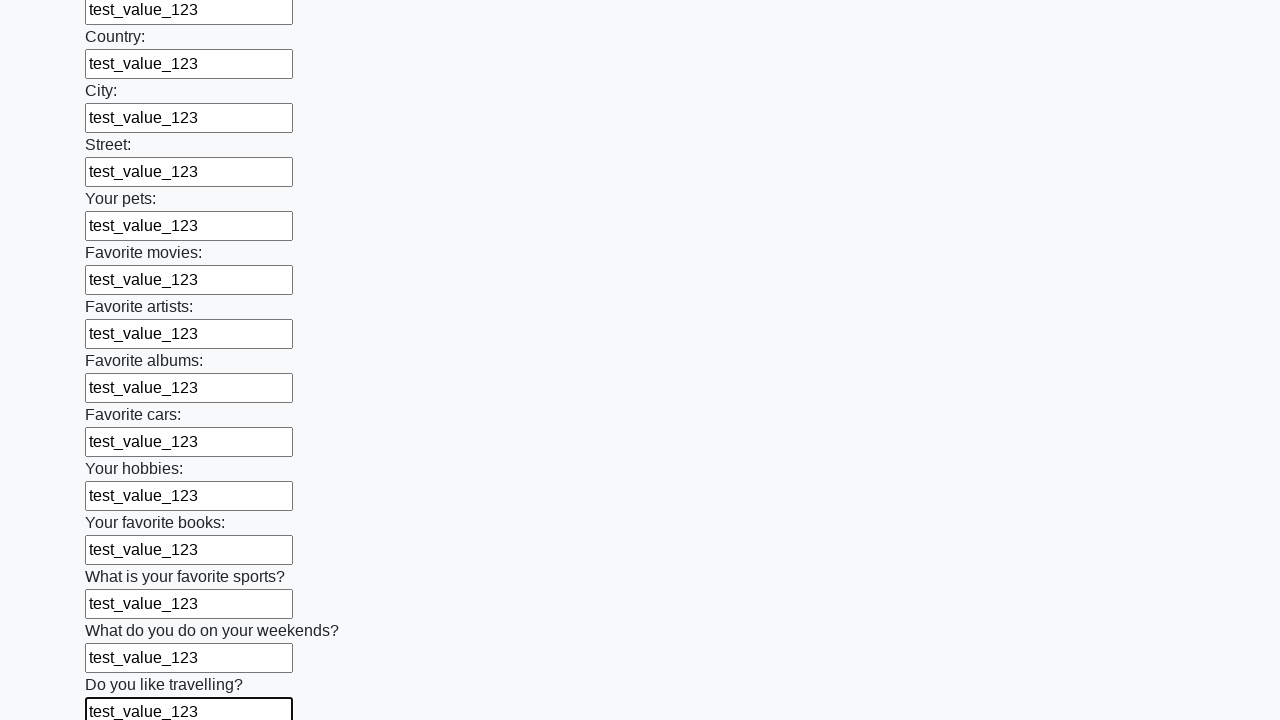

Filled a text input field with 'test_value_123' on input[type='text'] >> nth=16
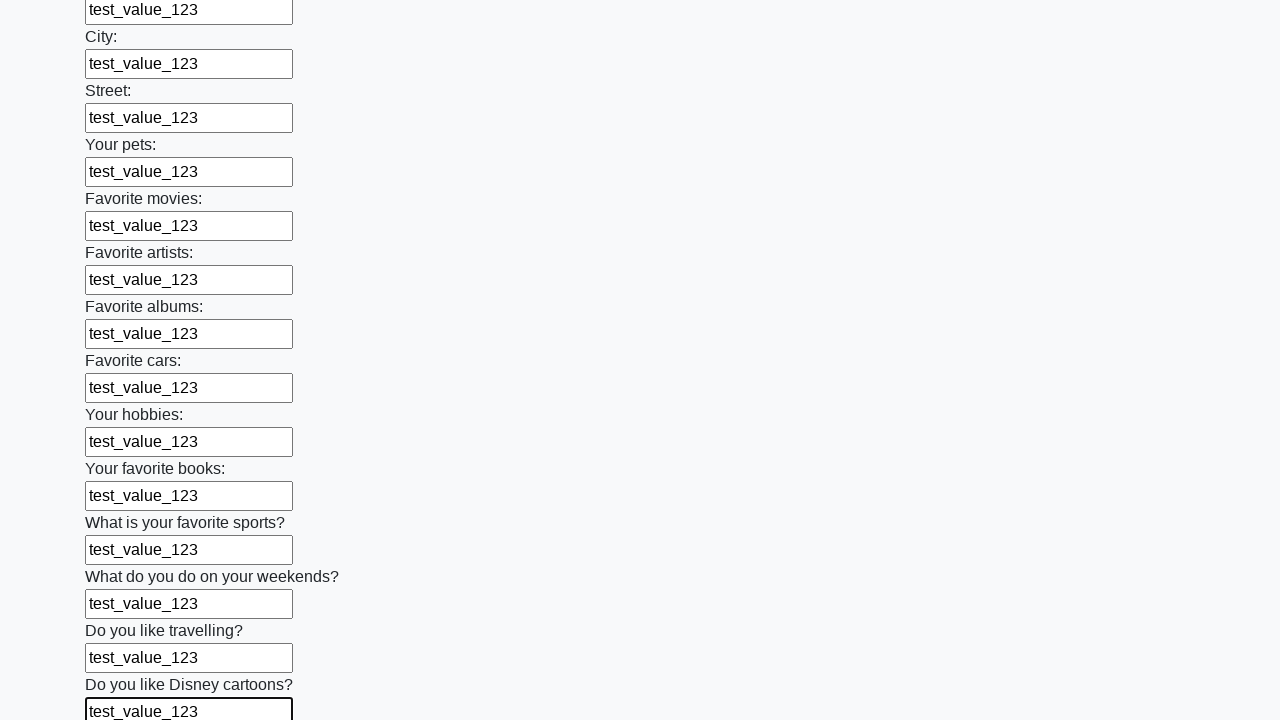

Filled a text input field with 'test_value_123' on input[type='text'] >> nth=17
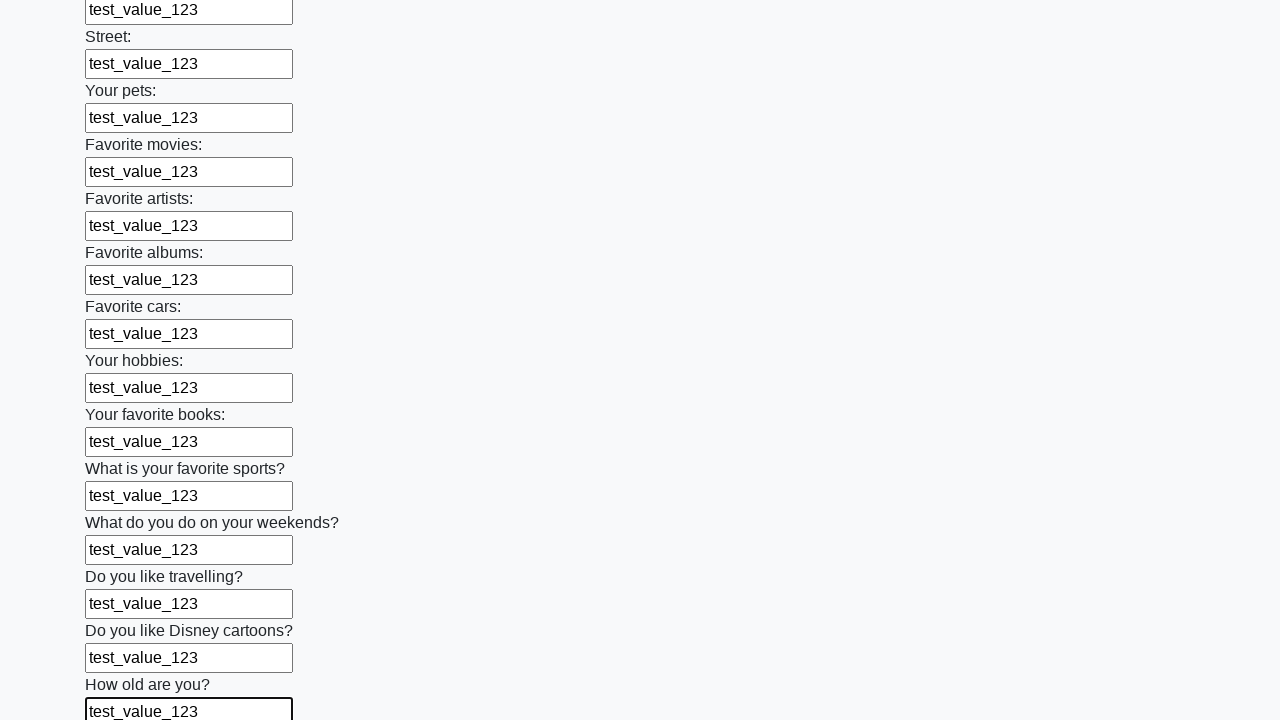

Filled a text input field with 'test_value_123' on input[type='text'] >> nth=18
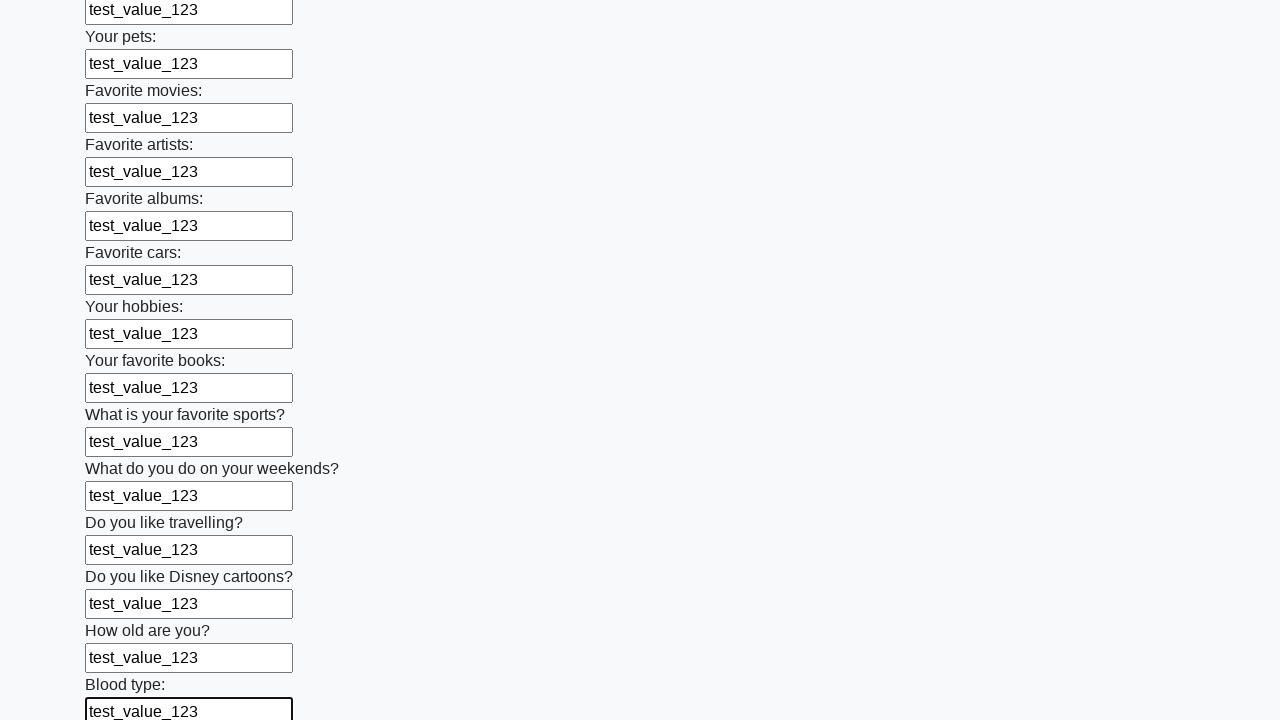

Filled a text input field with 'test_value_123' on input[type='text'] >> nth=19
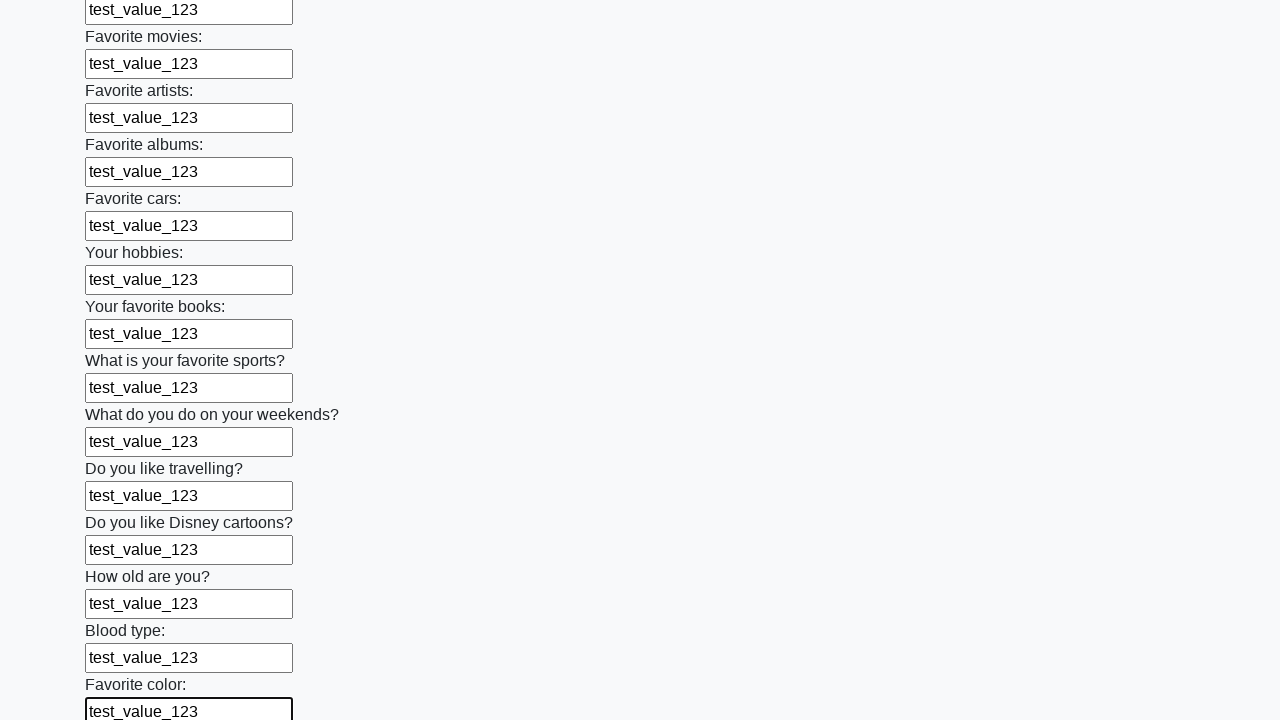

Filled a text input field with 'test_value_123' on input[type='text'] >> nth=20
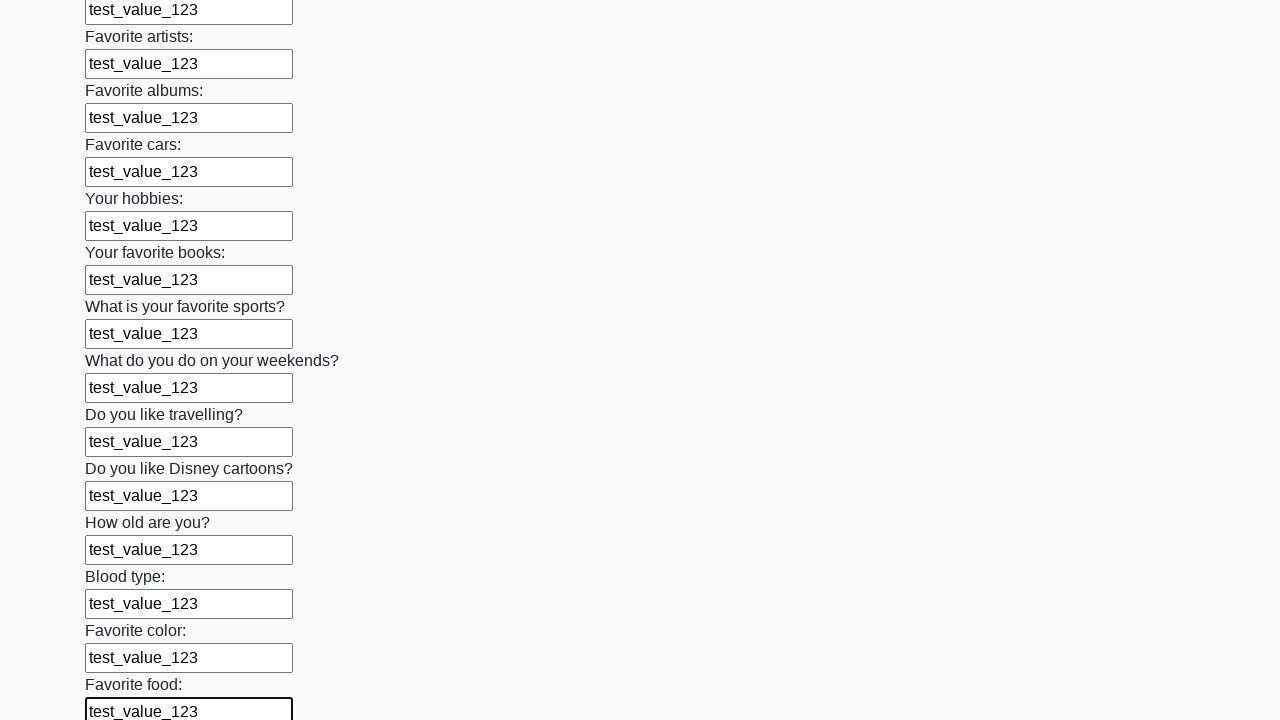

Filled a text input field with 'test_value_123' on input[type='text'] >> nth=21
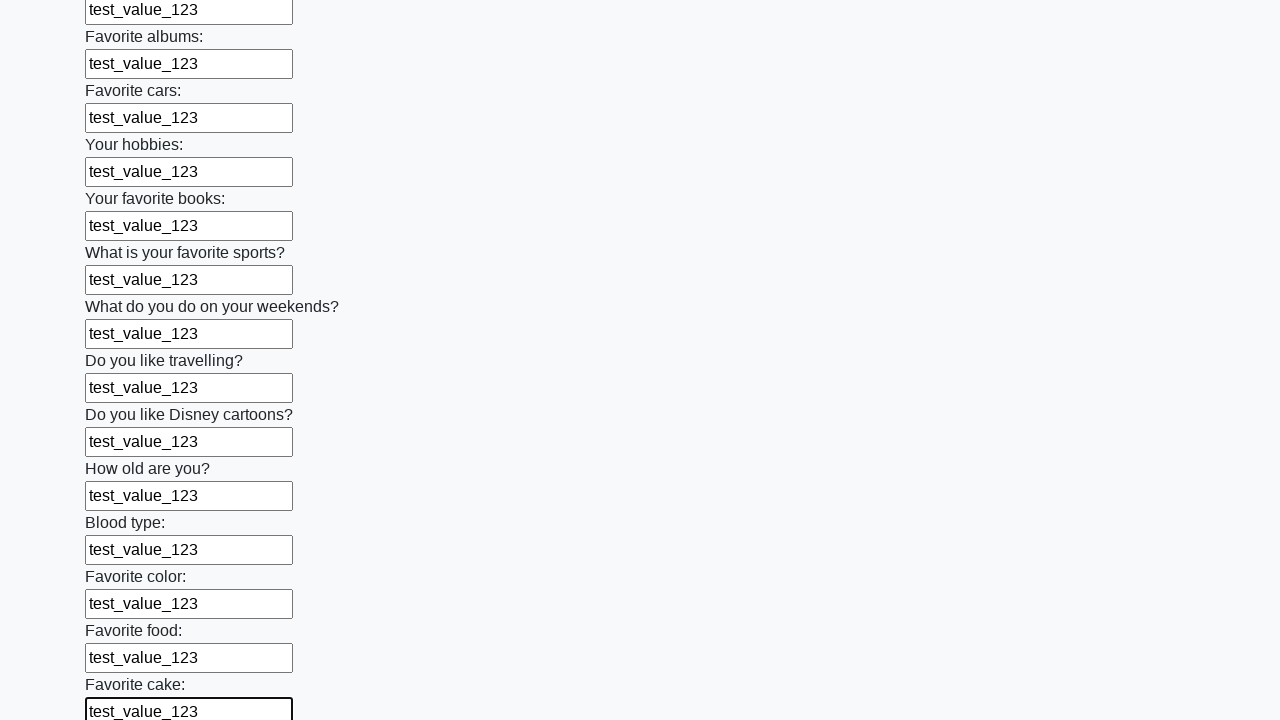

Filled a text input field with 'test_value_123' on input[type='text'] >> nth=22
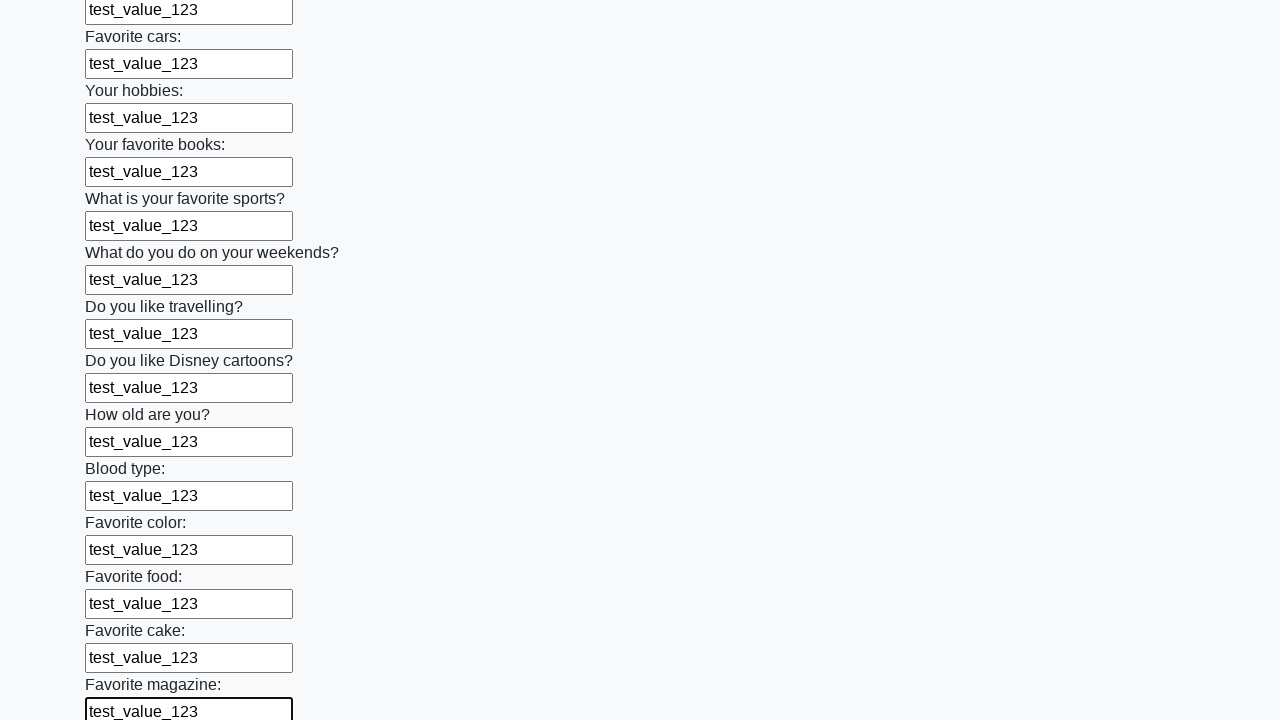

Filled a text input field with 'test_value_123' on input[type='text'] >> nth=23
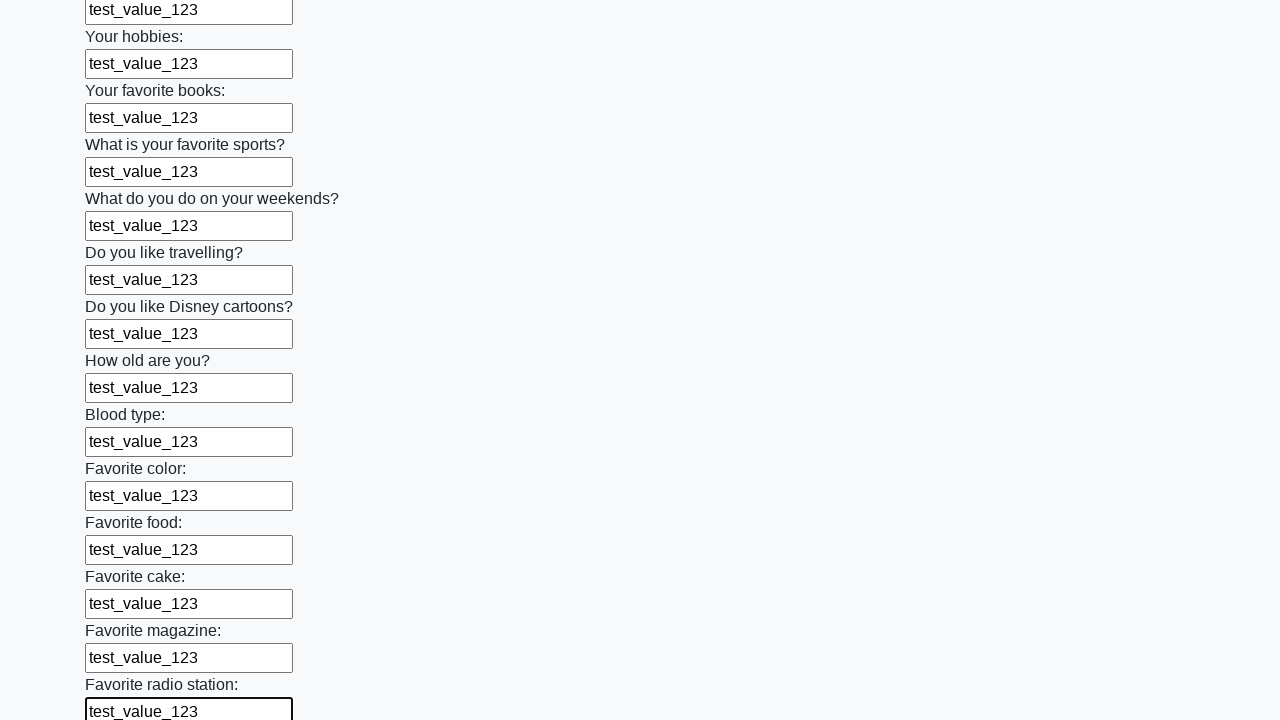

Filled a text input field with 'test_value_123' on input[type='text'] >> nth=24
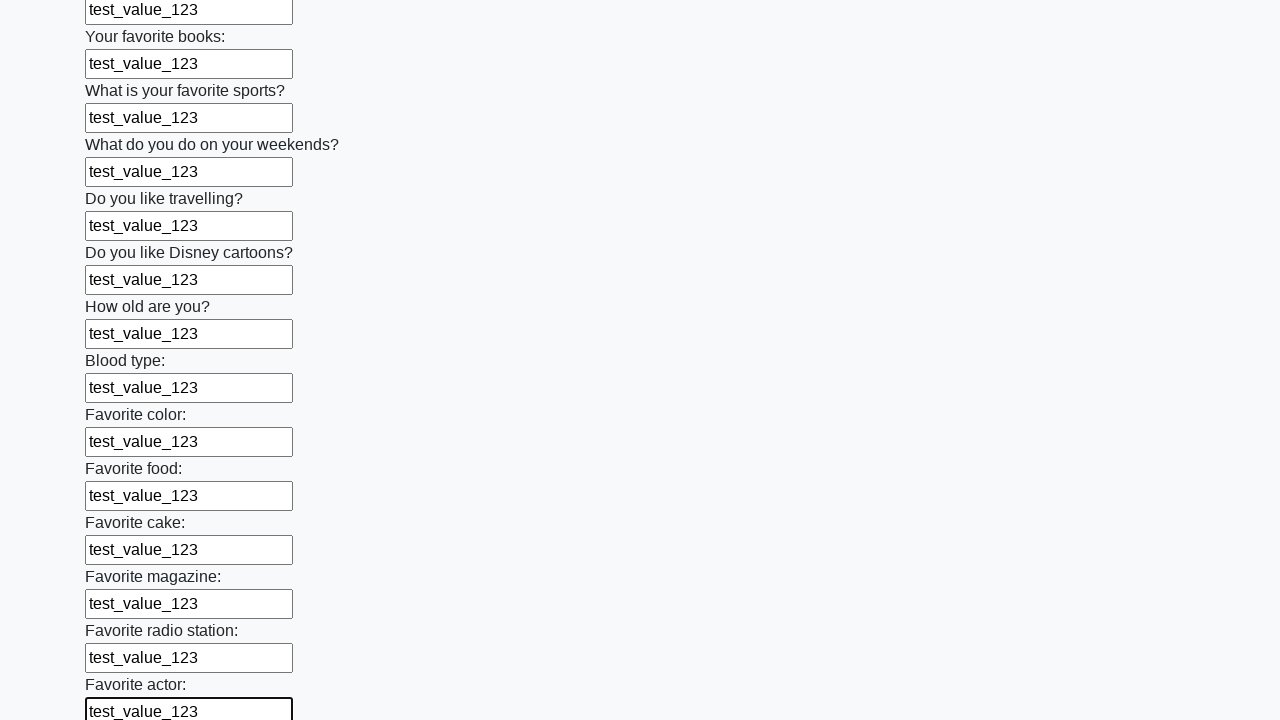

Filled a text input field with 'test_value_123' on input[type='text'] >> nth=25
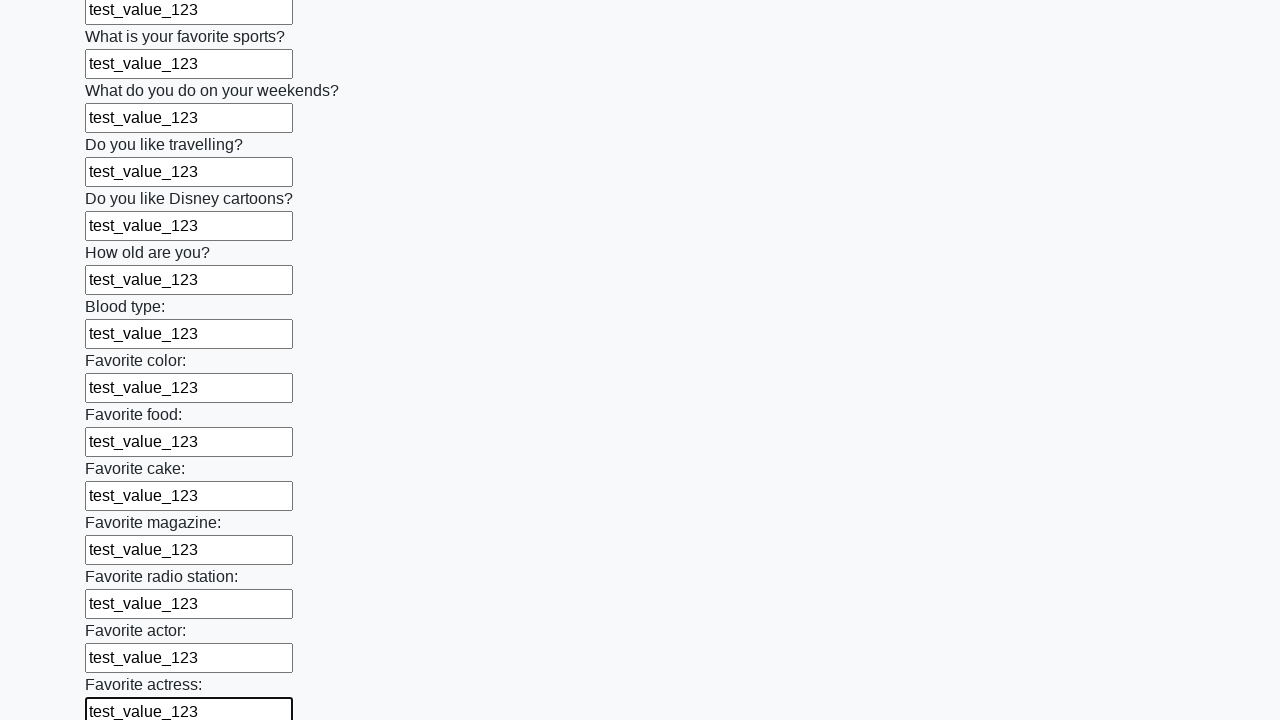

Filled a text input field with 'test_value_123' on input[type='text'] >> nth=26
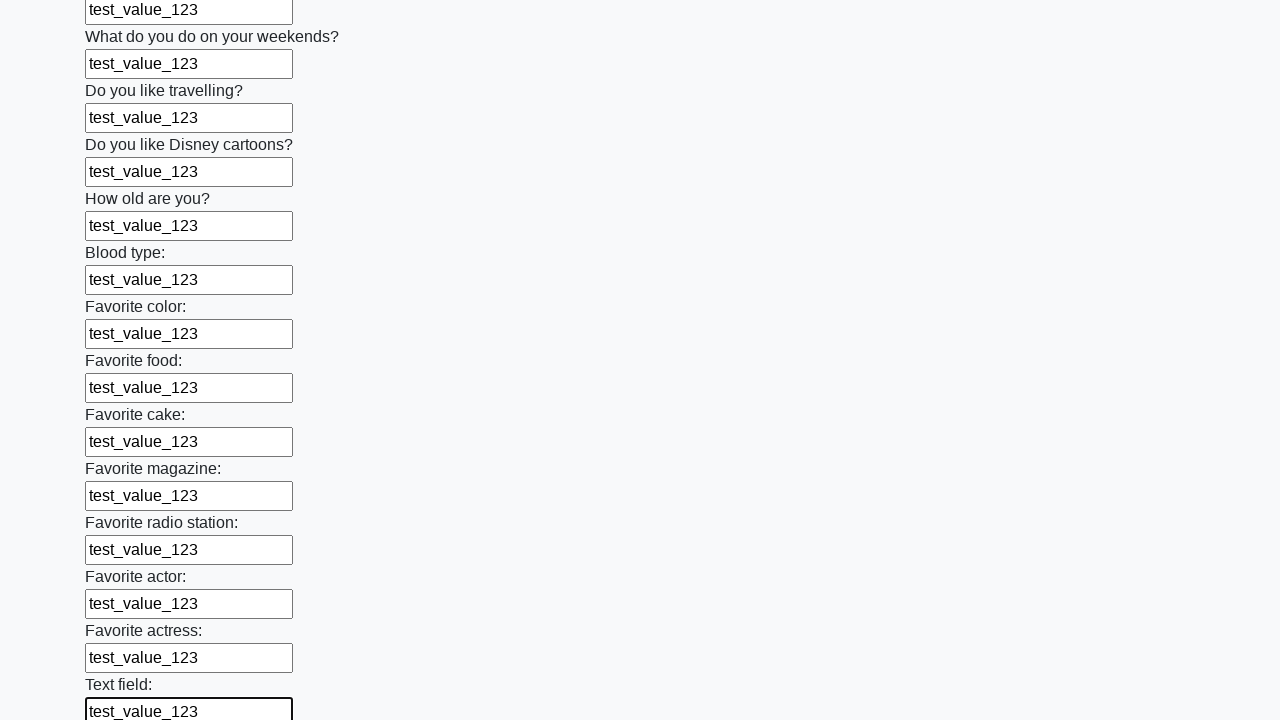

Filled a text input field with 'test_value_123' on input[type='text'] >> nth=27
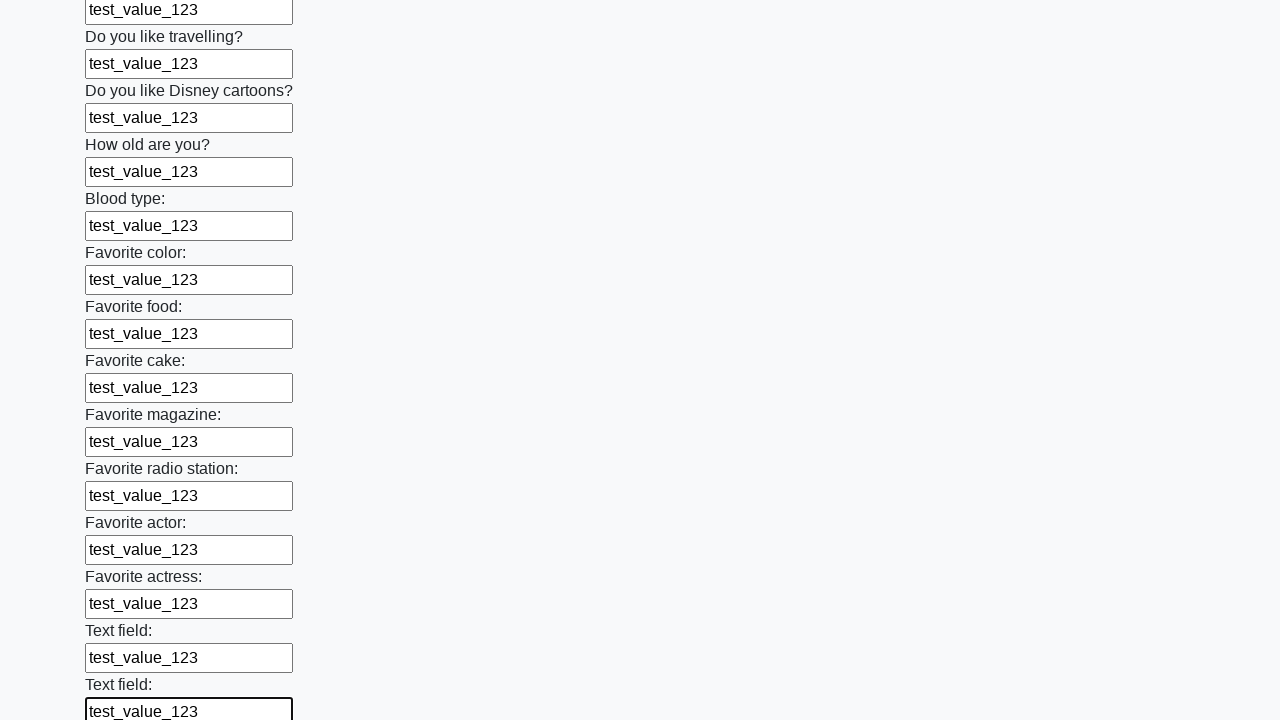

Filled a text input field with 'test_value_123' on input[type='text'] >> nth=28
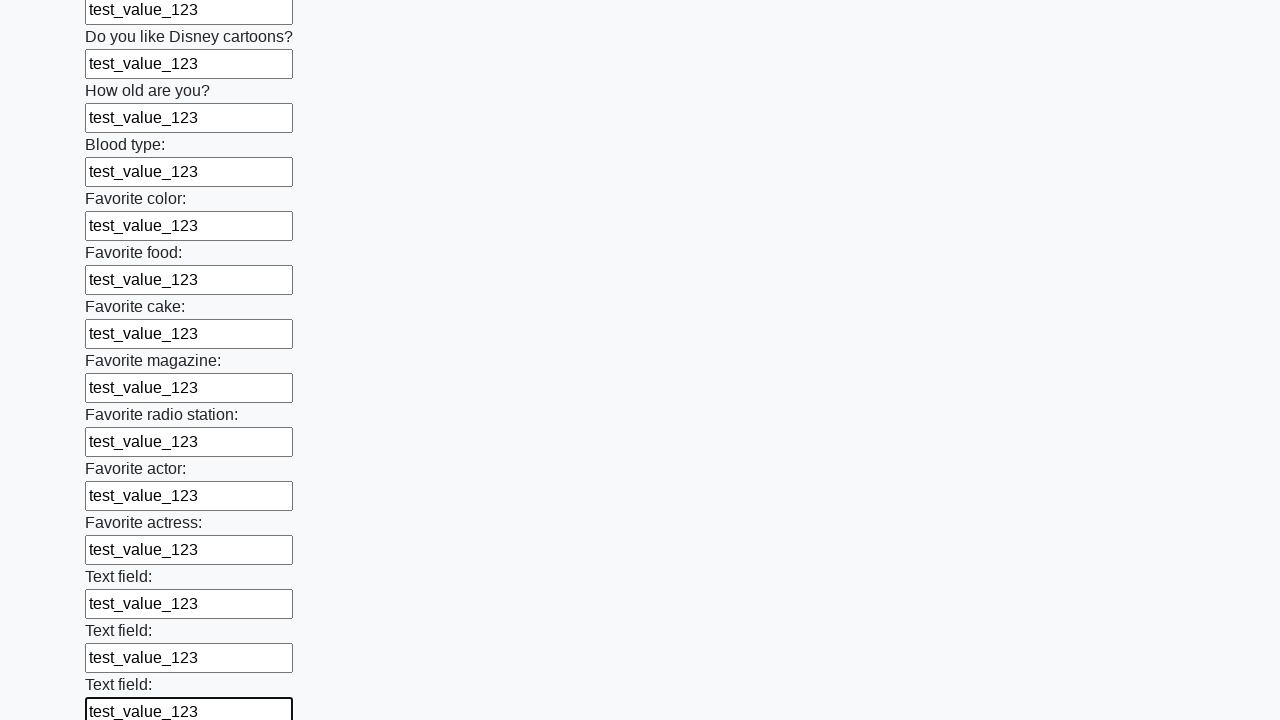

Filled a text input field with 'test_value_123' on input[type='text'] >> nth=29
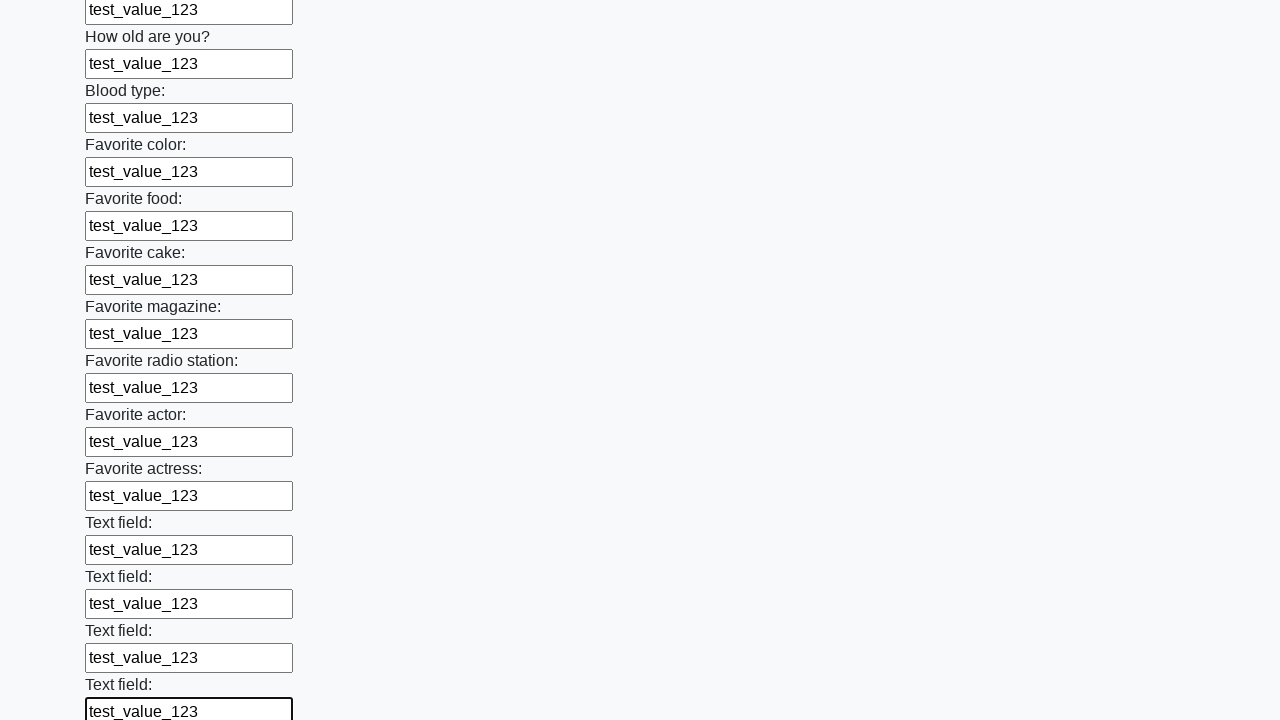

Filled a text input field with 'test_value_123' on input[type='text'] >> nth=30
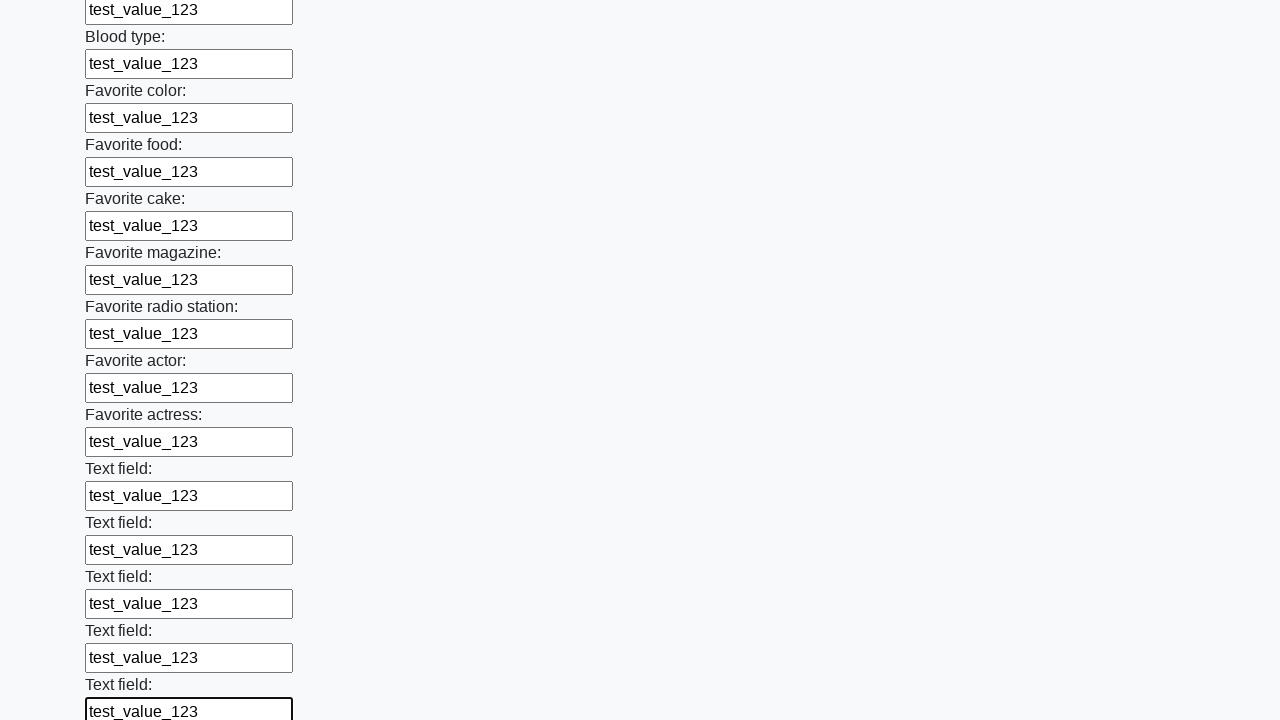

Filled a text input field with 'test_value_123' on input[type='text'] >> nth=31
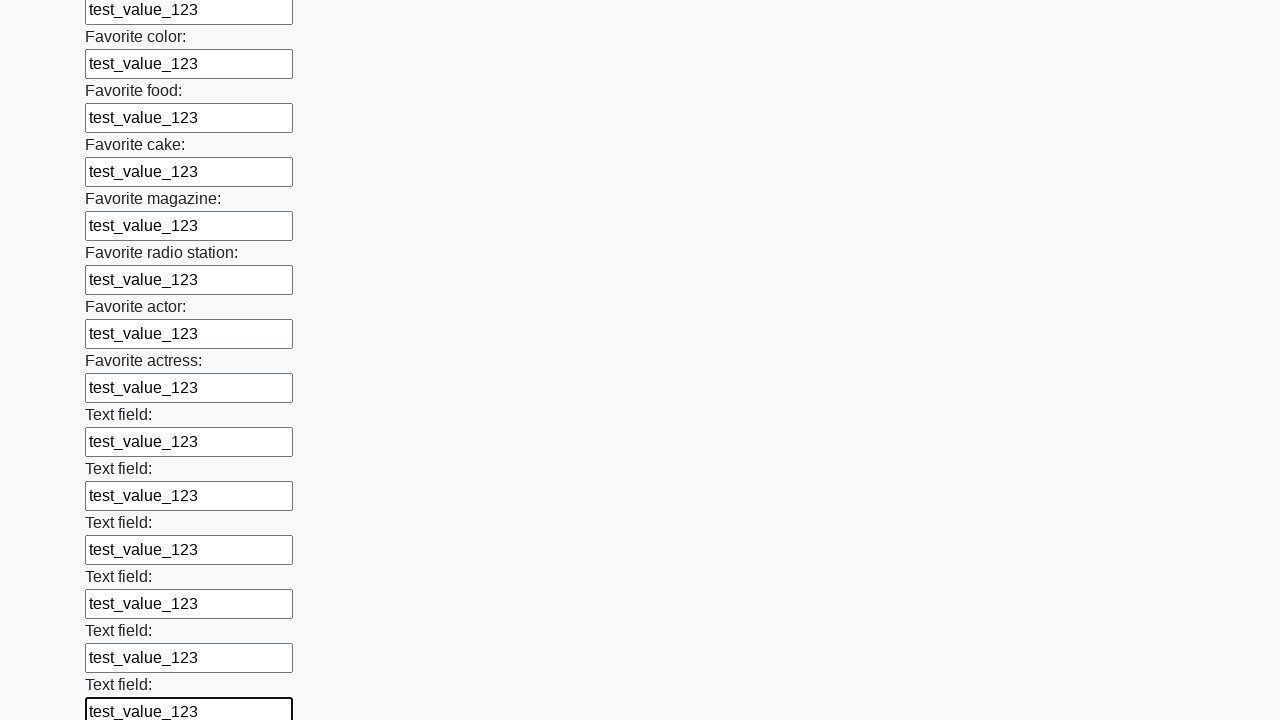

Filled a text input field with 'test_value_123' on input[type='text'] >> nth=32
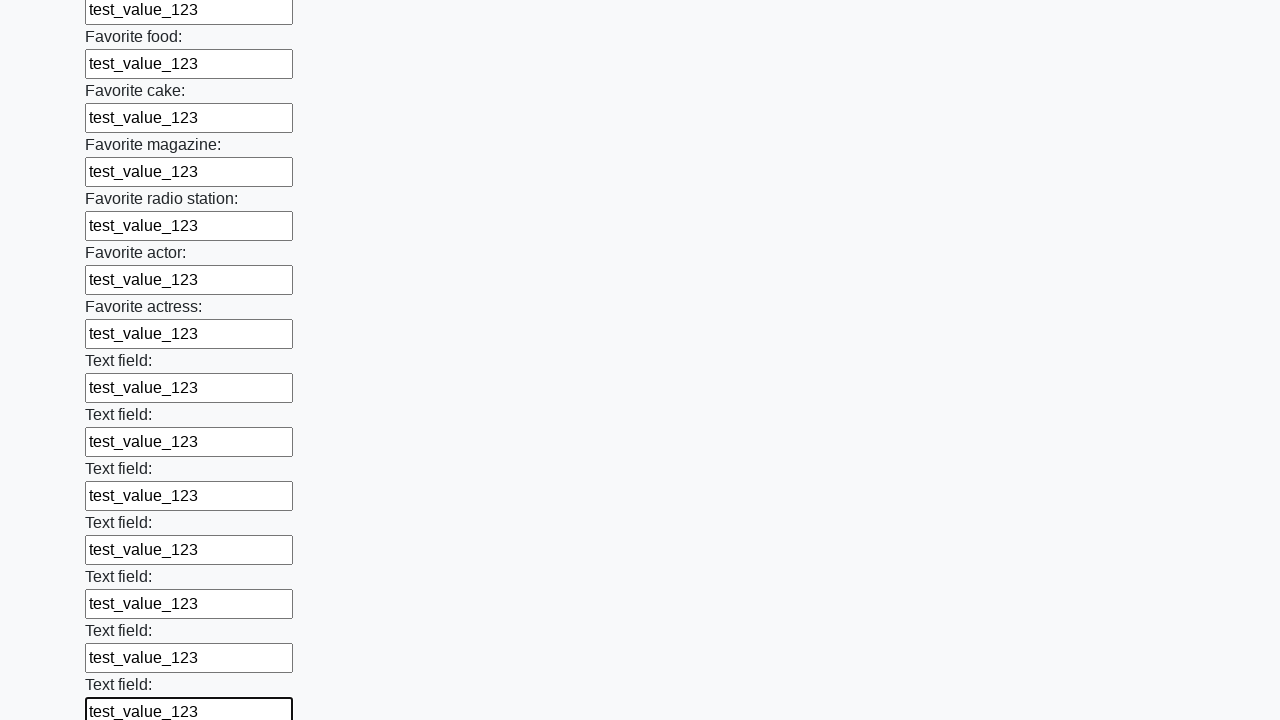

Filled a text input field with 'test_value_123' on input[type='text'] >> nth=33
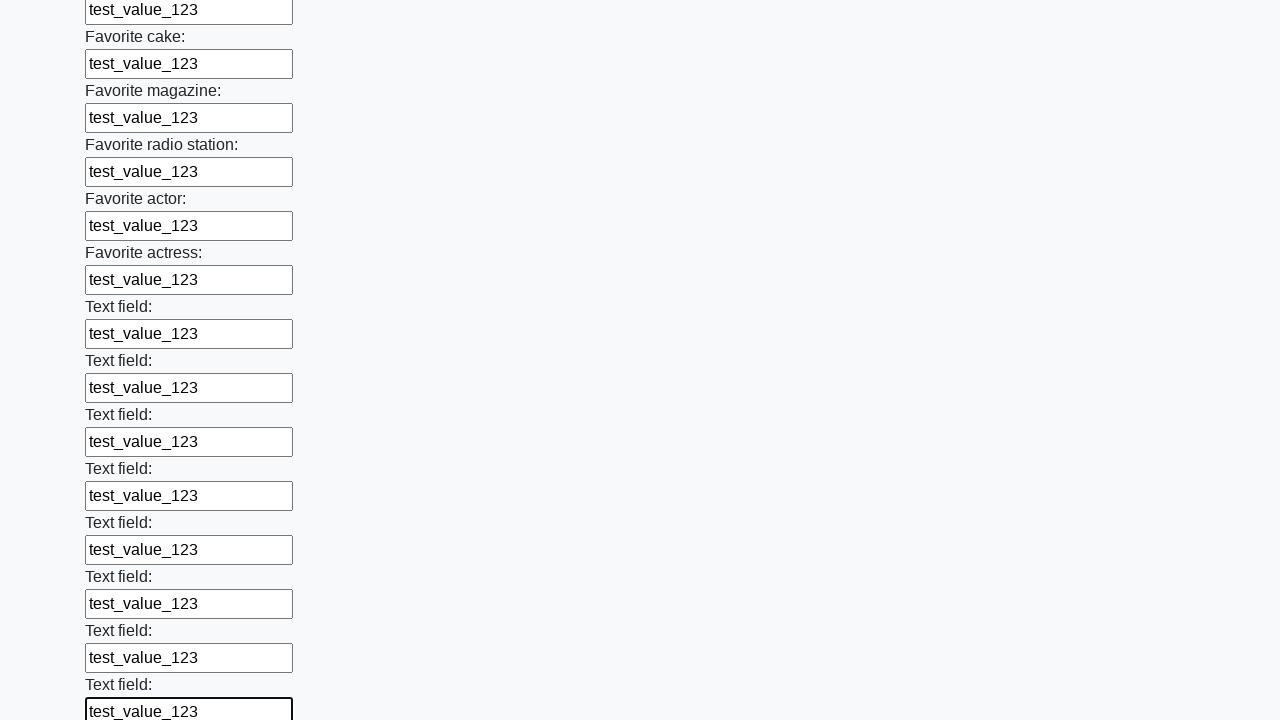

Filled a text input field with 'test_value_123' on input[type='text'] >> nth=34
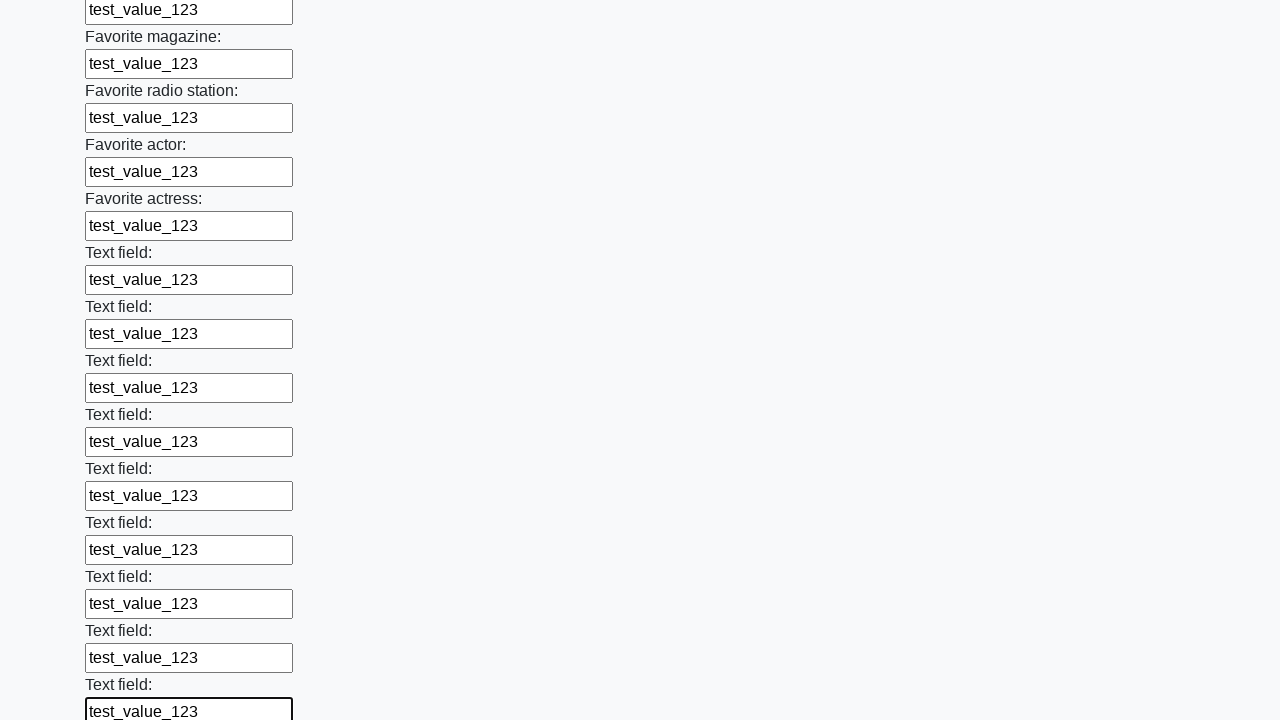

Filled a text input field with 'test_value_123' on input[type='text'] >> nth=35
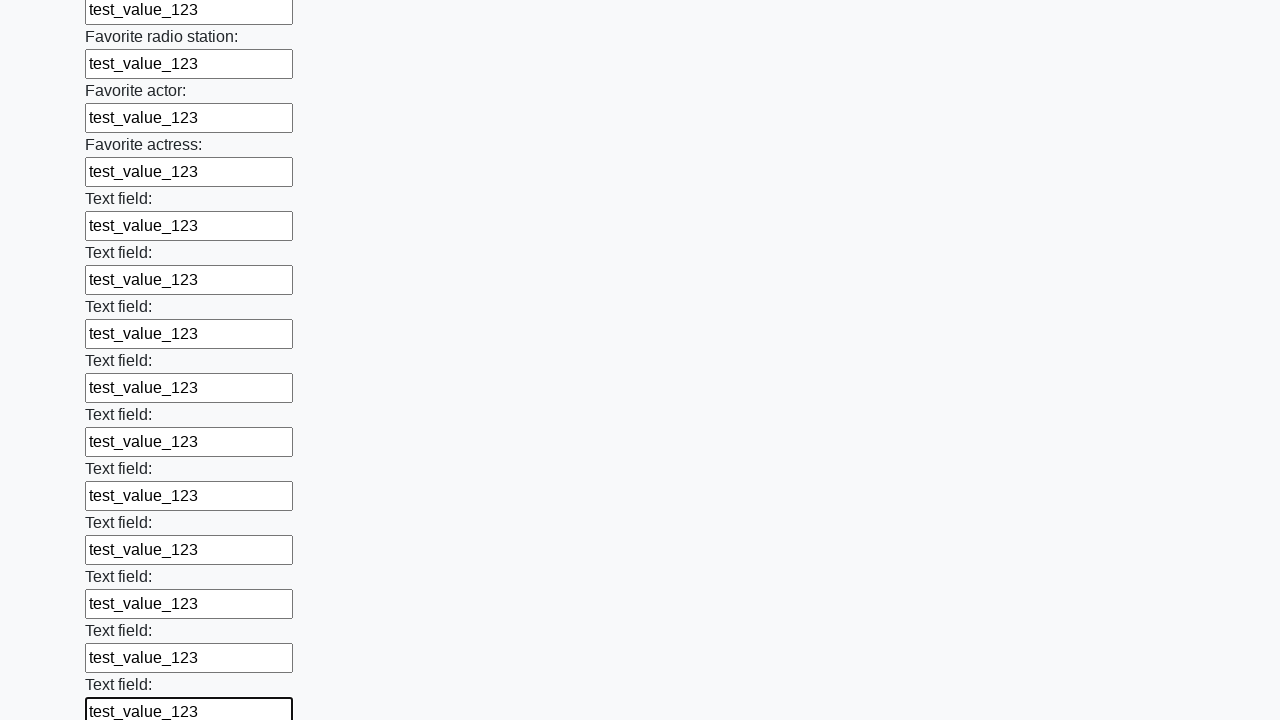

Filled a text input field with 'test_value_123' on input[type='text'] >> nth=36
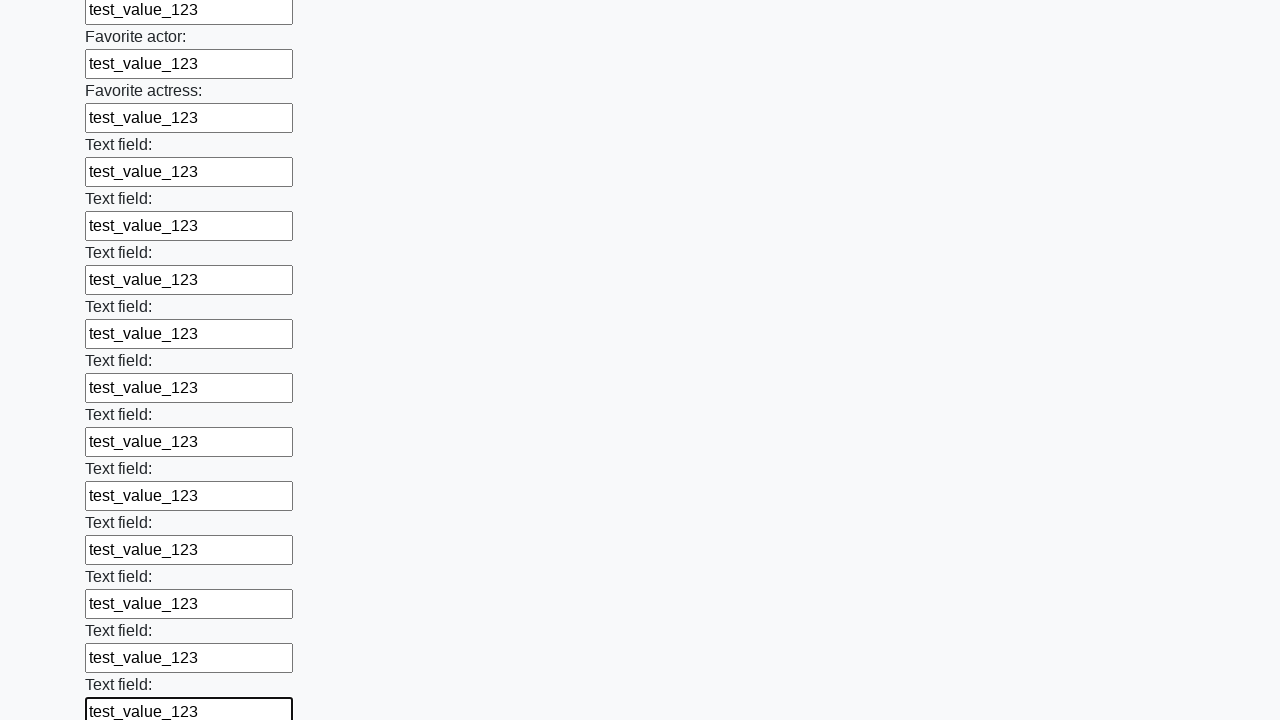

Filled a text input field with 'test_value_123' on input[type='text'] >> nth=37
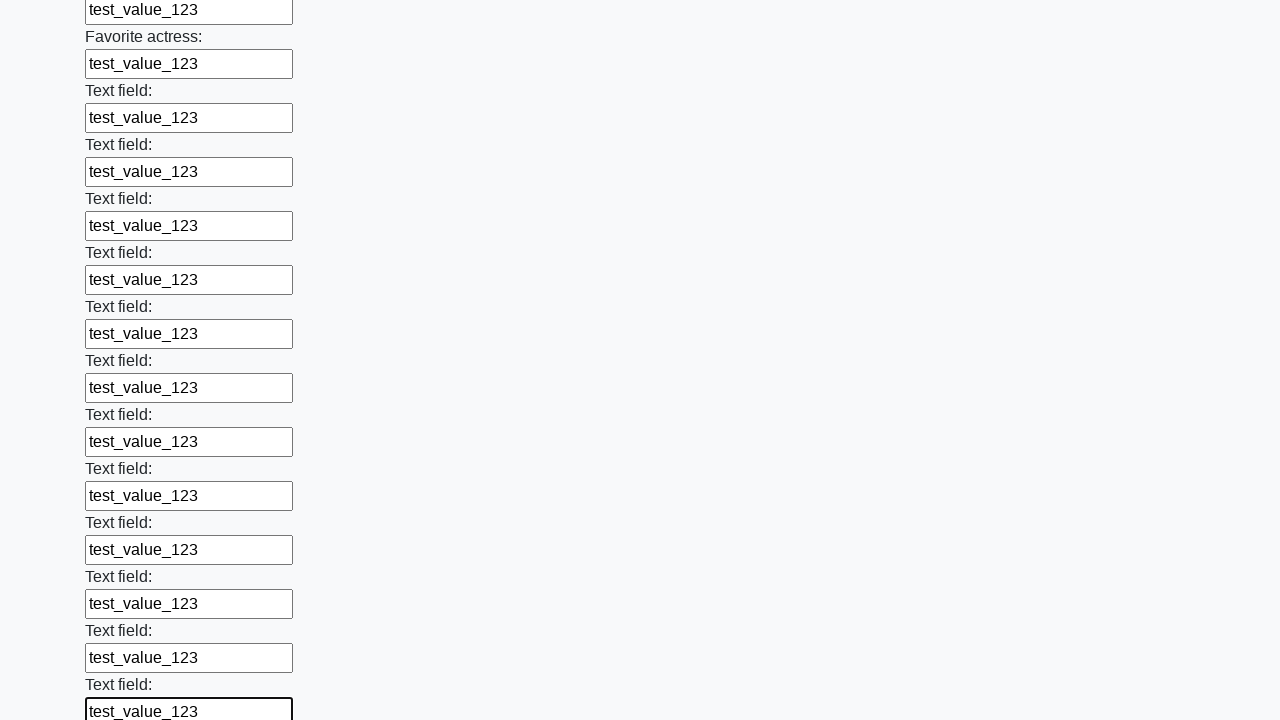

Filled a text input field with 'test_value_123' on input[type='text'] >> nth=38
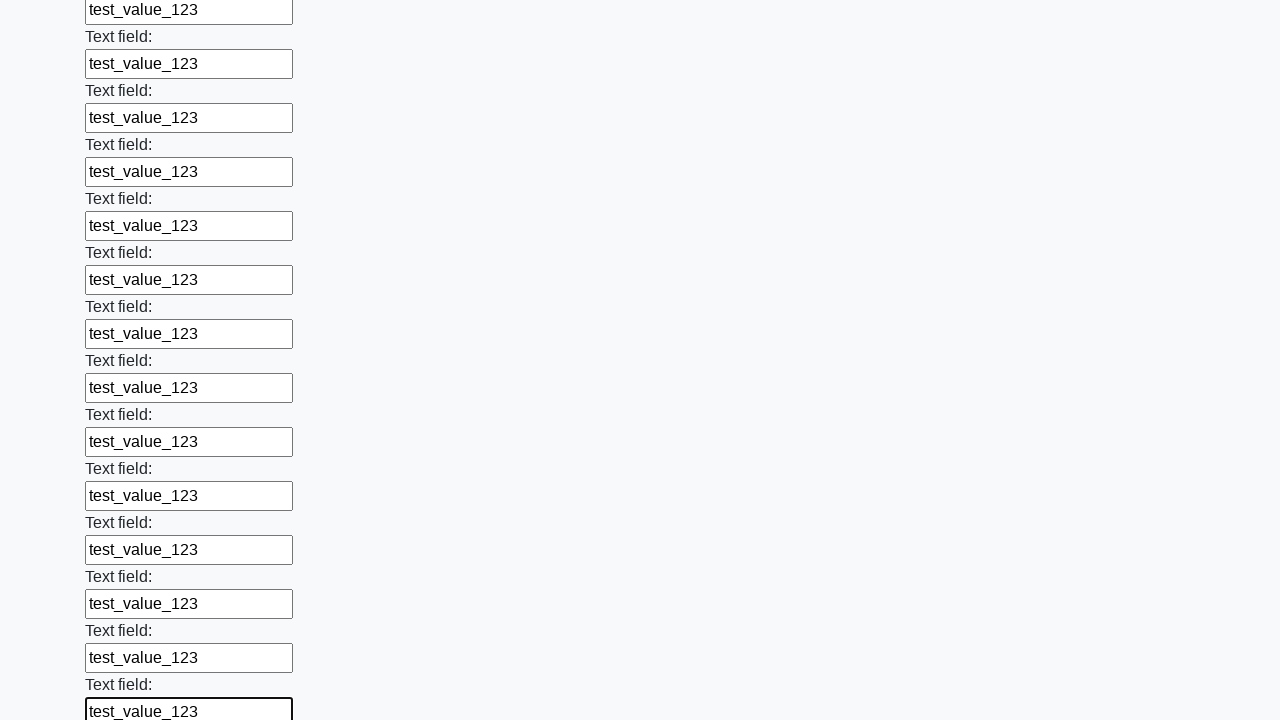

Filled a text input field with 'test_value_123' on input[type='text'] >> nth=39
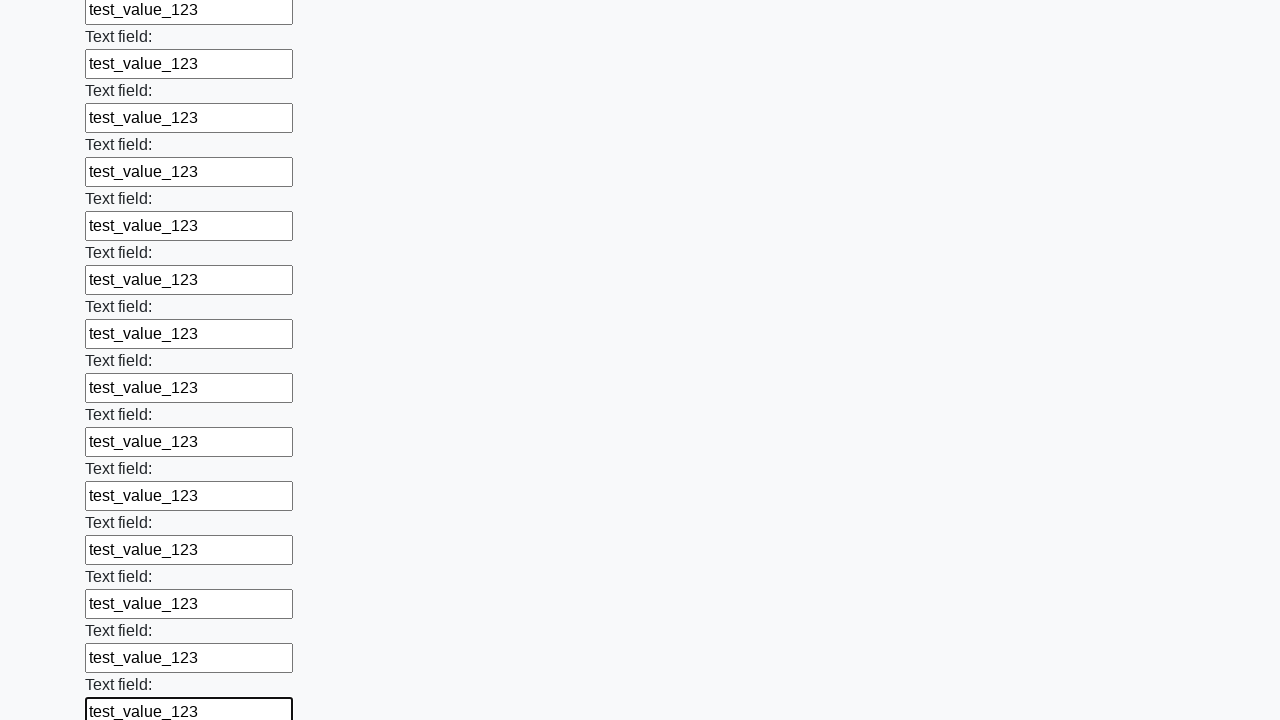

Filled a text input field with 'test_value_123' on input[type='text'] >> nth=40
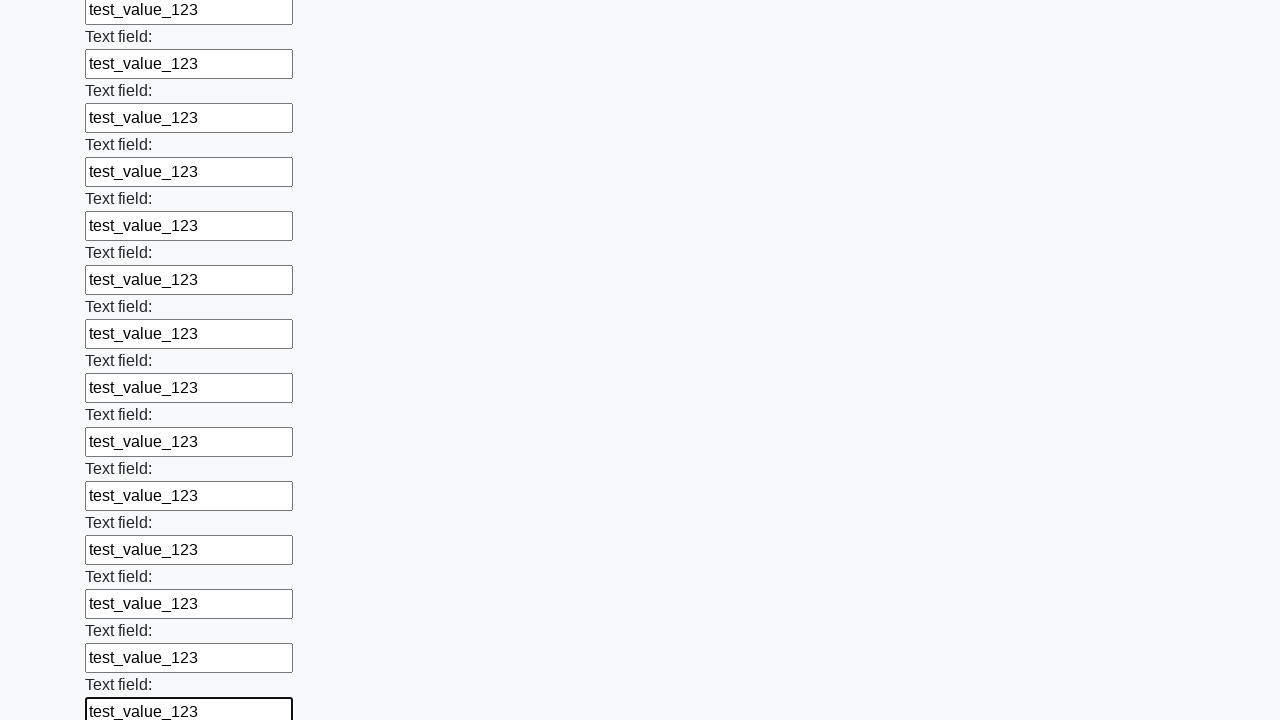

Filled a text input field with 'test_value_123' on input[type='text'] >> nth=41
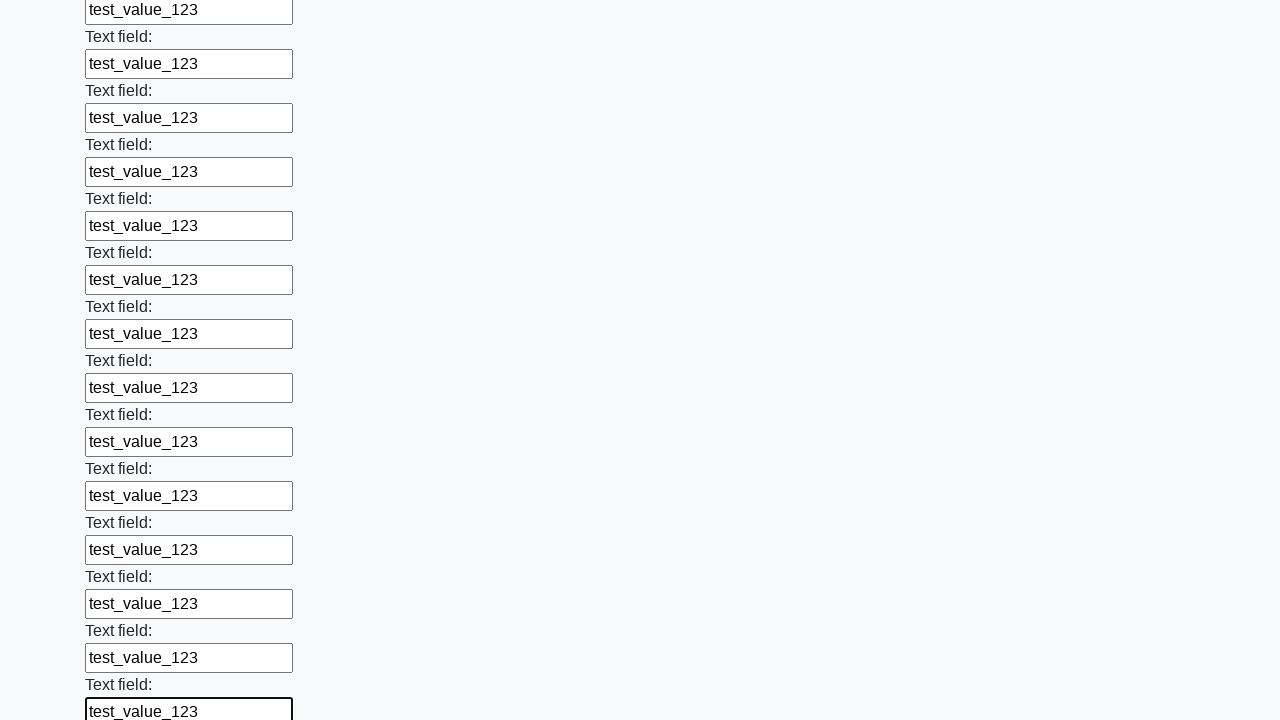

Filled a text input field with 'test_value_123' on input[type='text'] >> nth=42
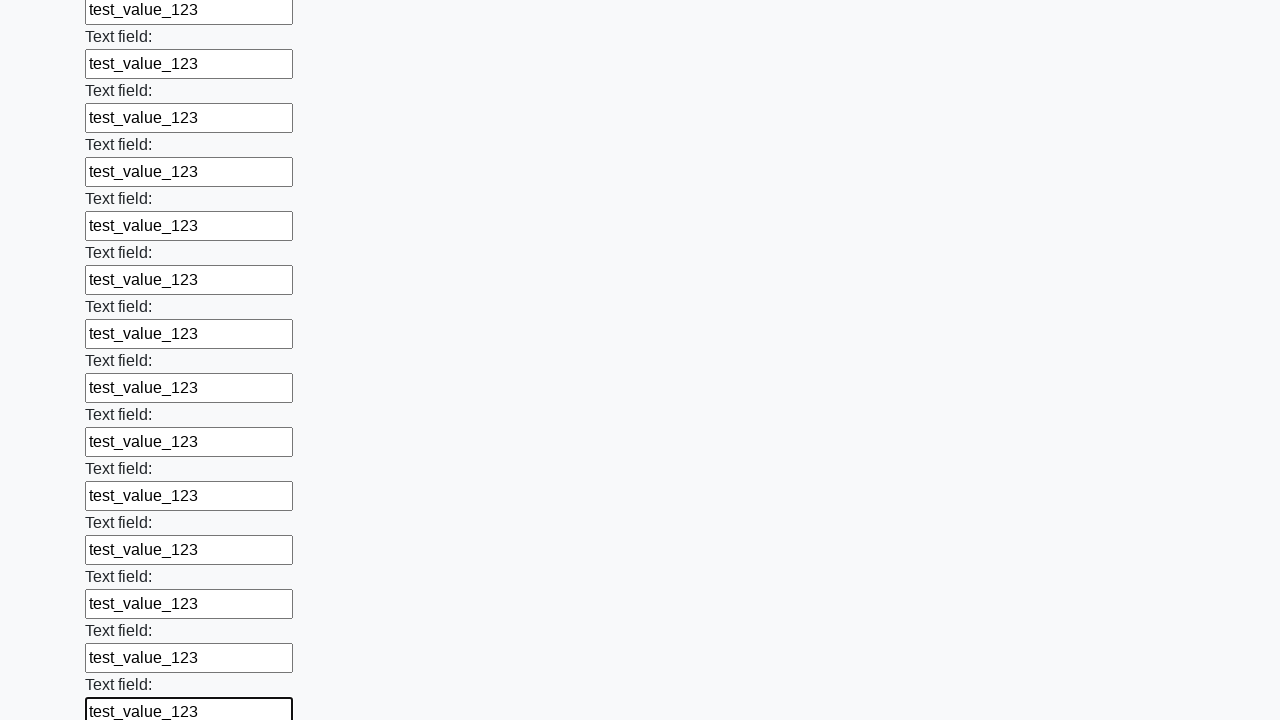

Filled a text input field with 'test_value_123' on input[type='text'] >> nth=43
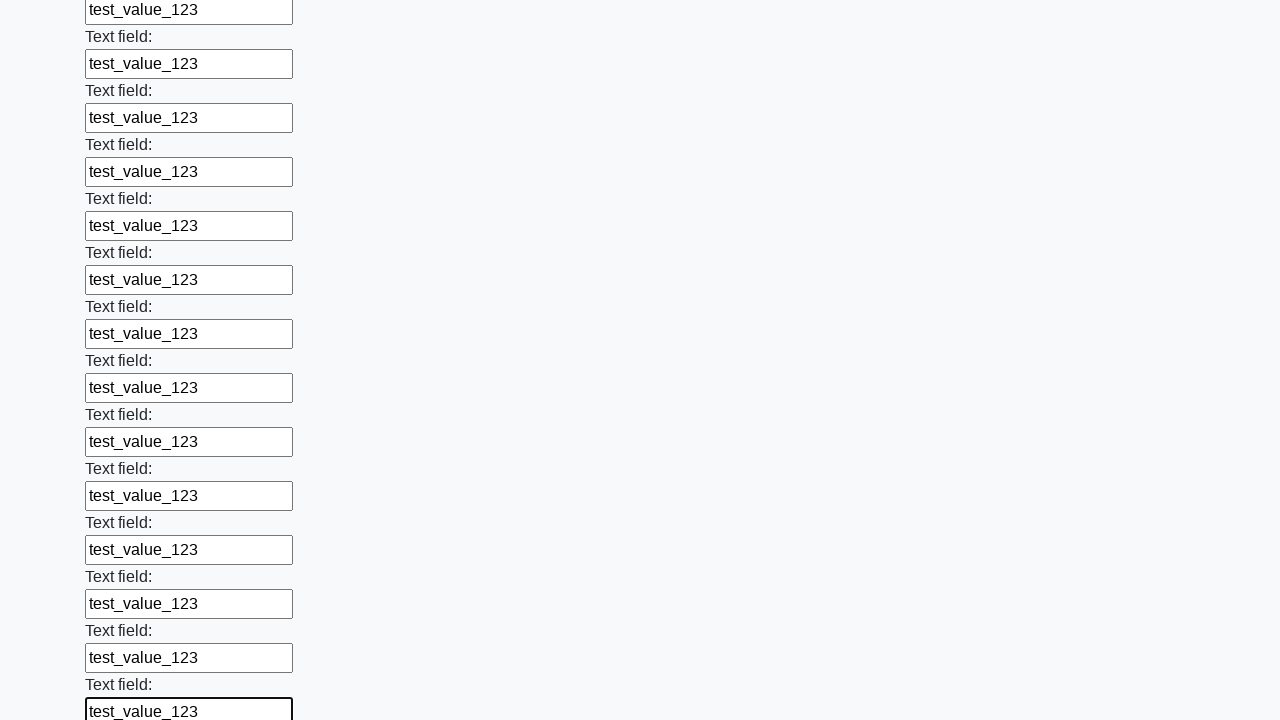

Filled a text input field with 'test_value_123' on input[type='text'] >> nth=44
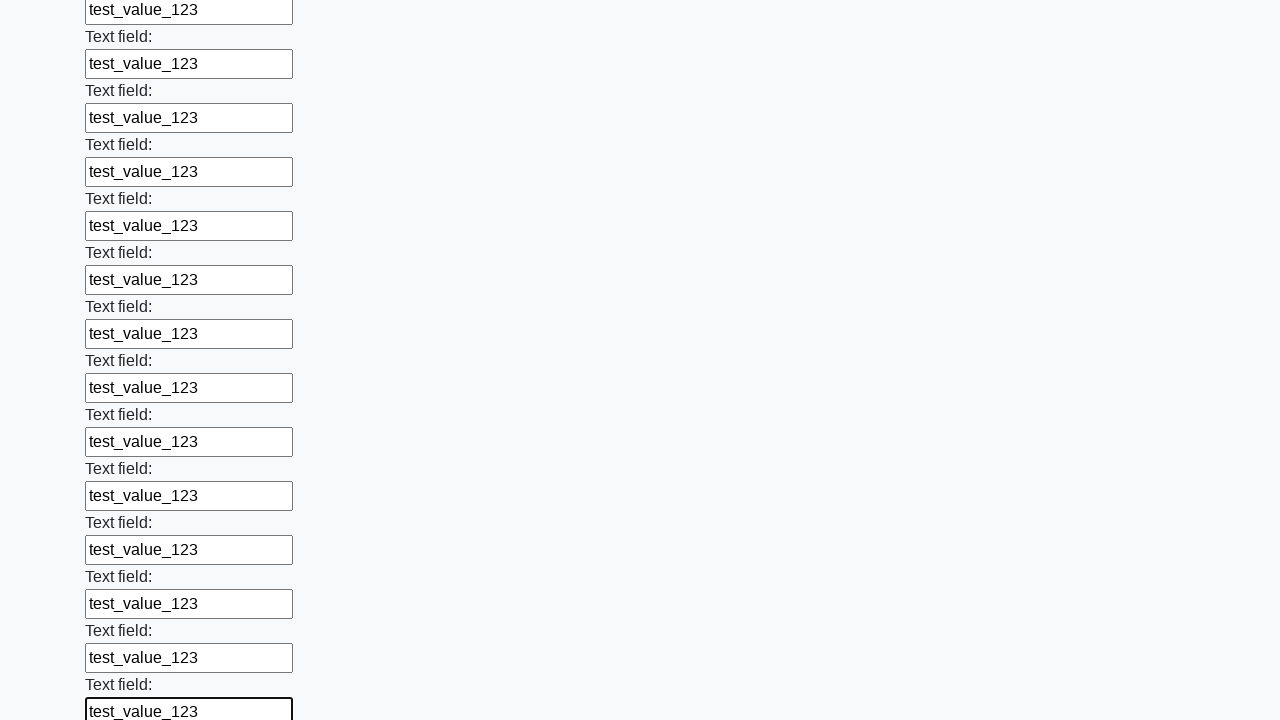

Filled a text input field with 'test_value_123' on input[type='text'] >> nth=45
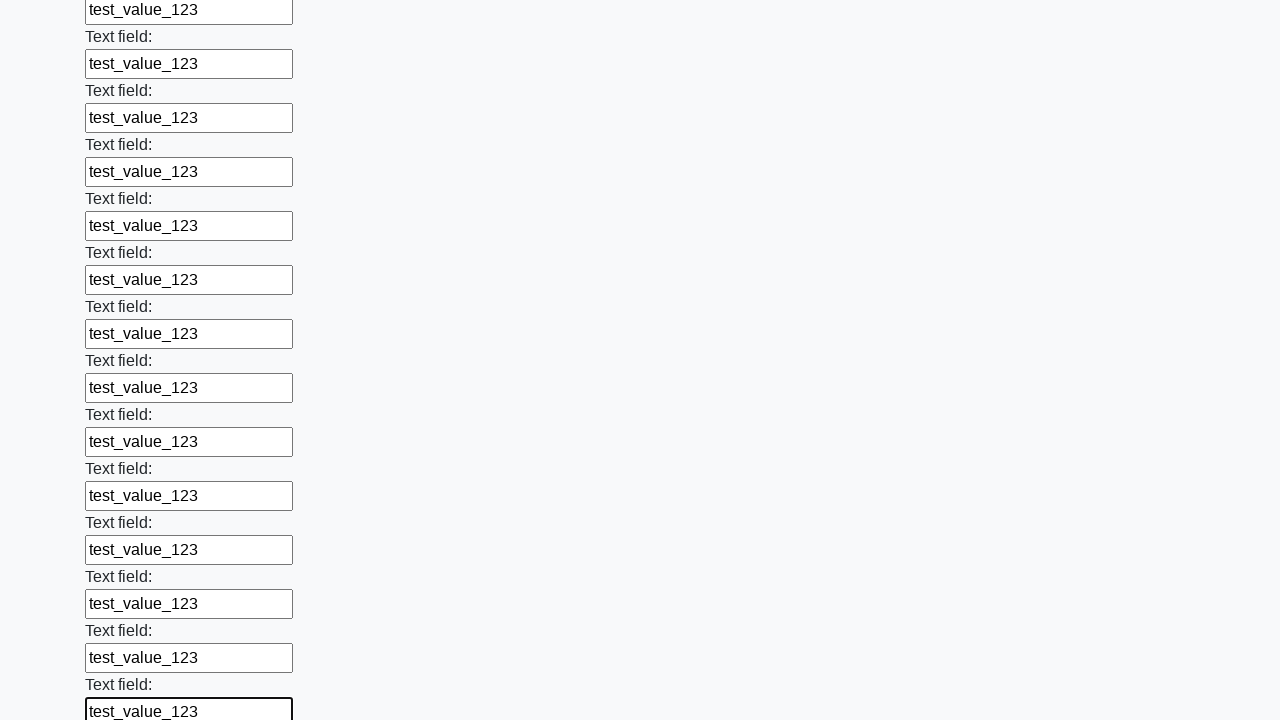

Filled a text input field with 'test_value_123' on input[type='text'] >> nth=46
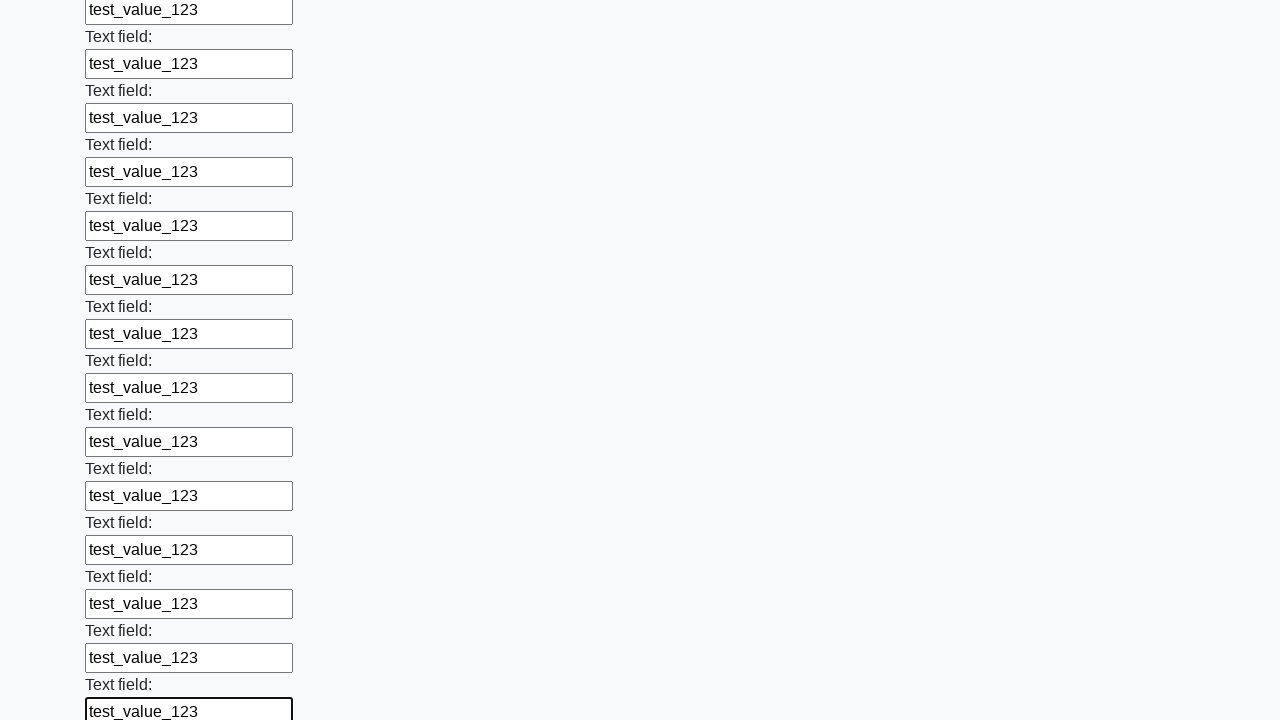

Filled a text input field with 'test_value_123' on input[type='text'] >> nth=47
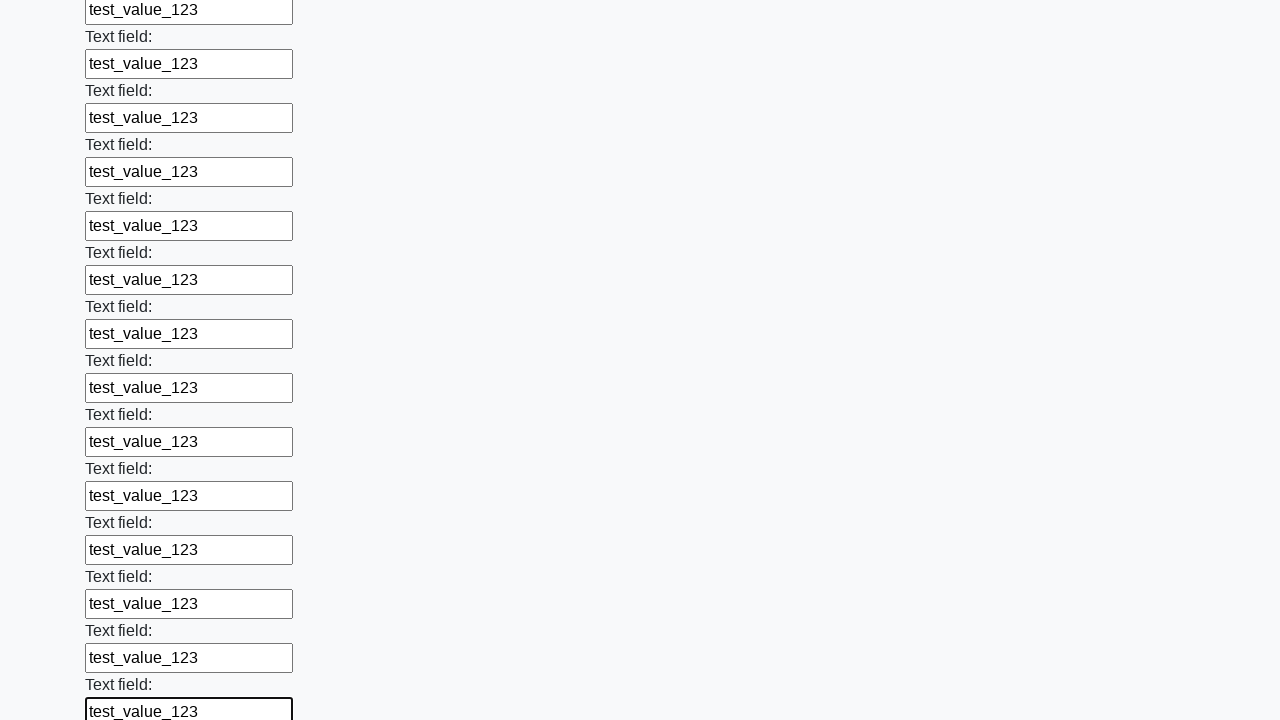

Filled a text input field with 'test_value_123' on input[type='text'] >> nth=48
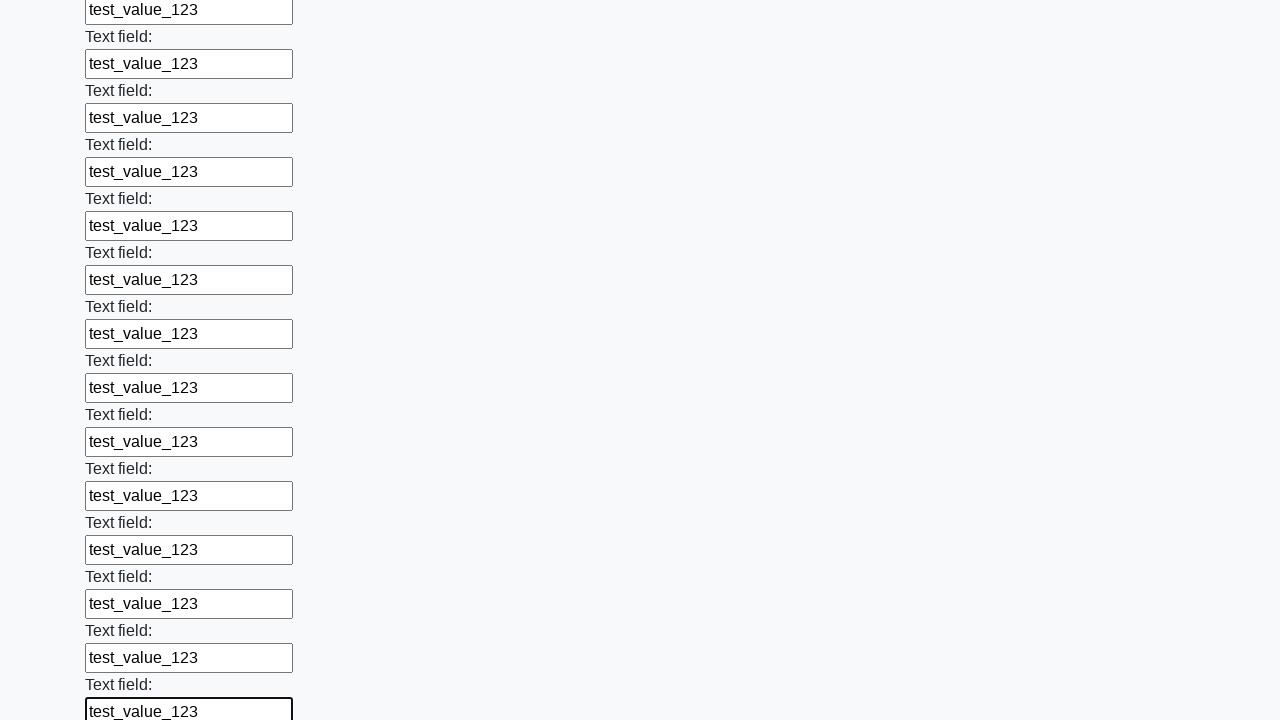

Filled a text input field with 'test_value_123' on input[type='text'] >> nth=49
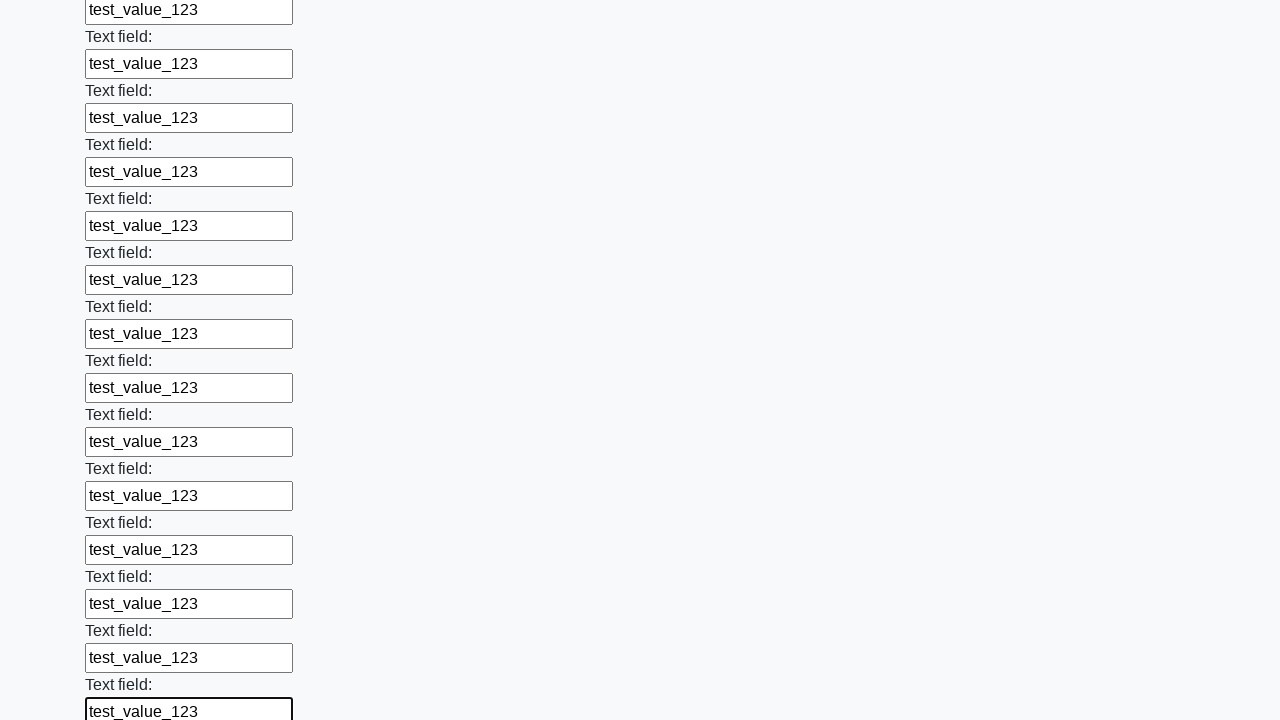

Filled a text input field with 'test_value_123' on input[type='text'] >> nth=50
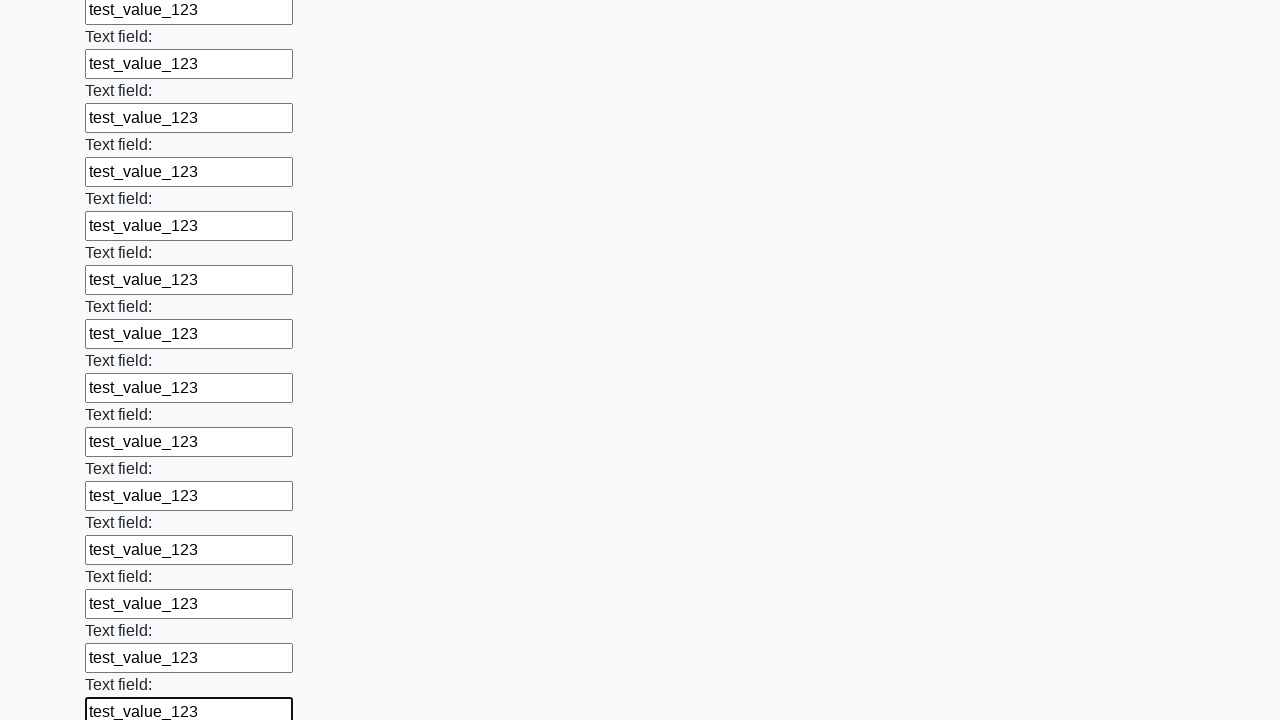

Filled a text input field with 'test_value_123' on input[type='text'] >> nth=51
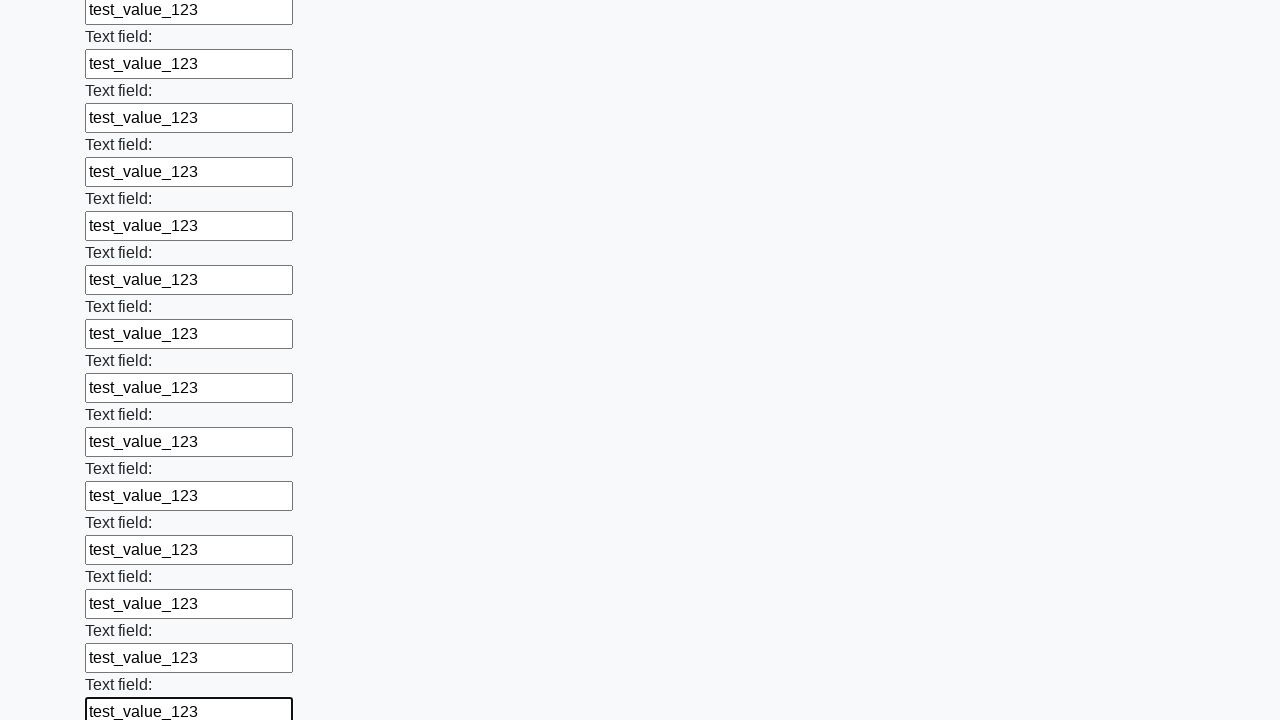

Filled a text input field with 'test_value_123' on input[type='text'] >> nth=52
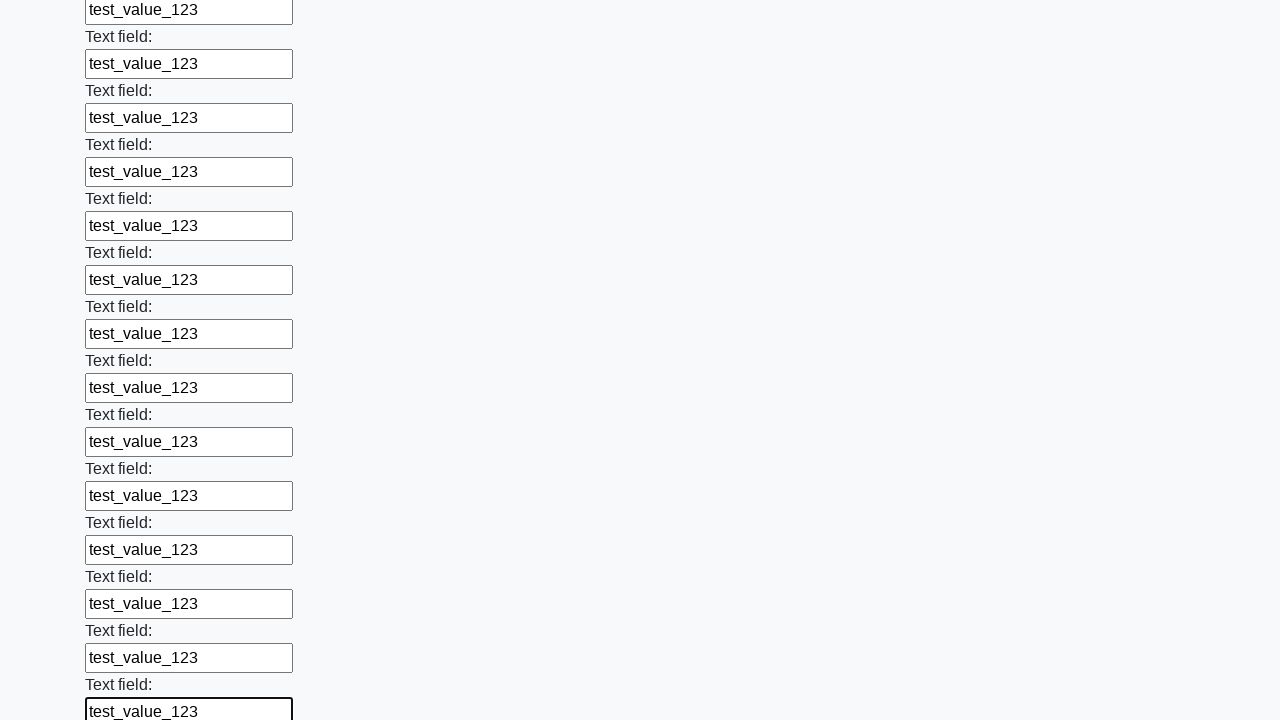

Filled a text input field with 'test_value_123' on input[type='text'] >> nth=53
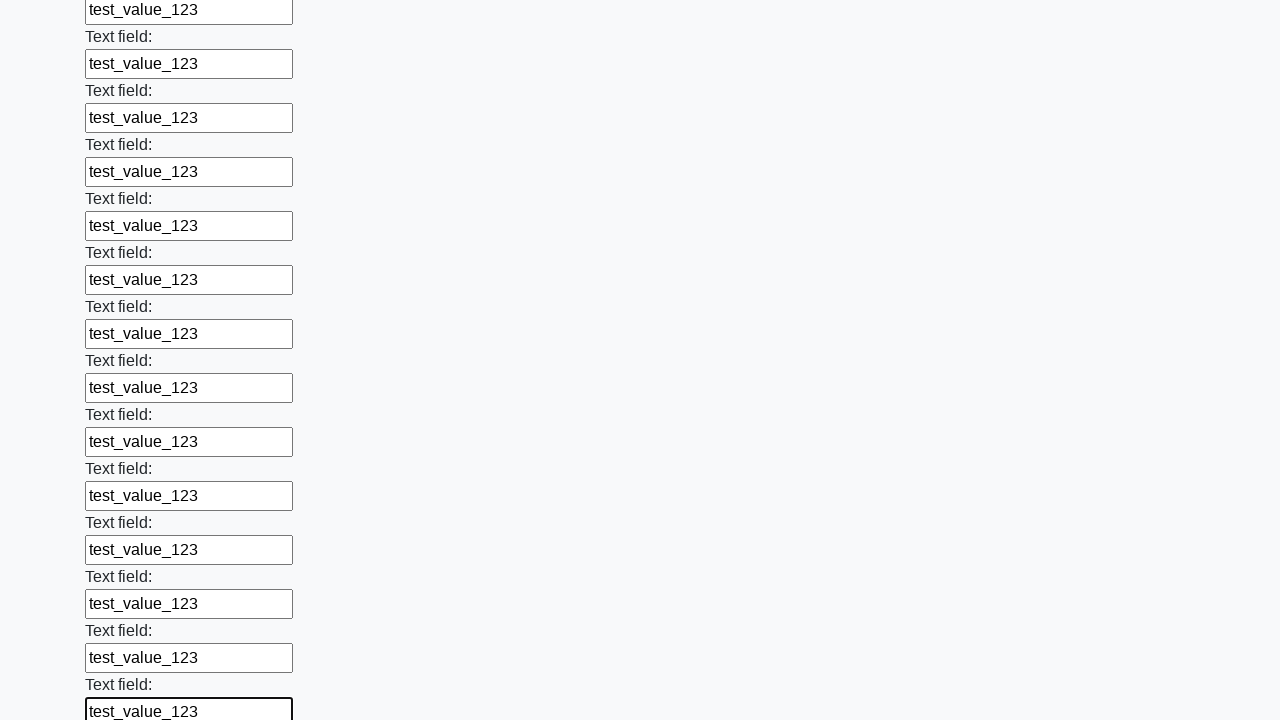

Filled a text input field with 'test_value_123' on input[type='text'] >> nth=54
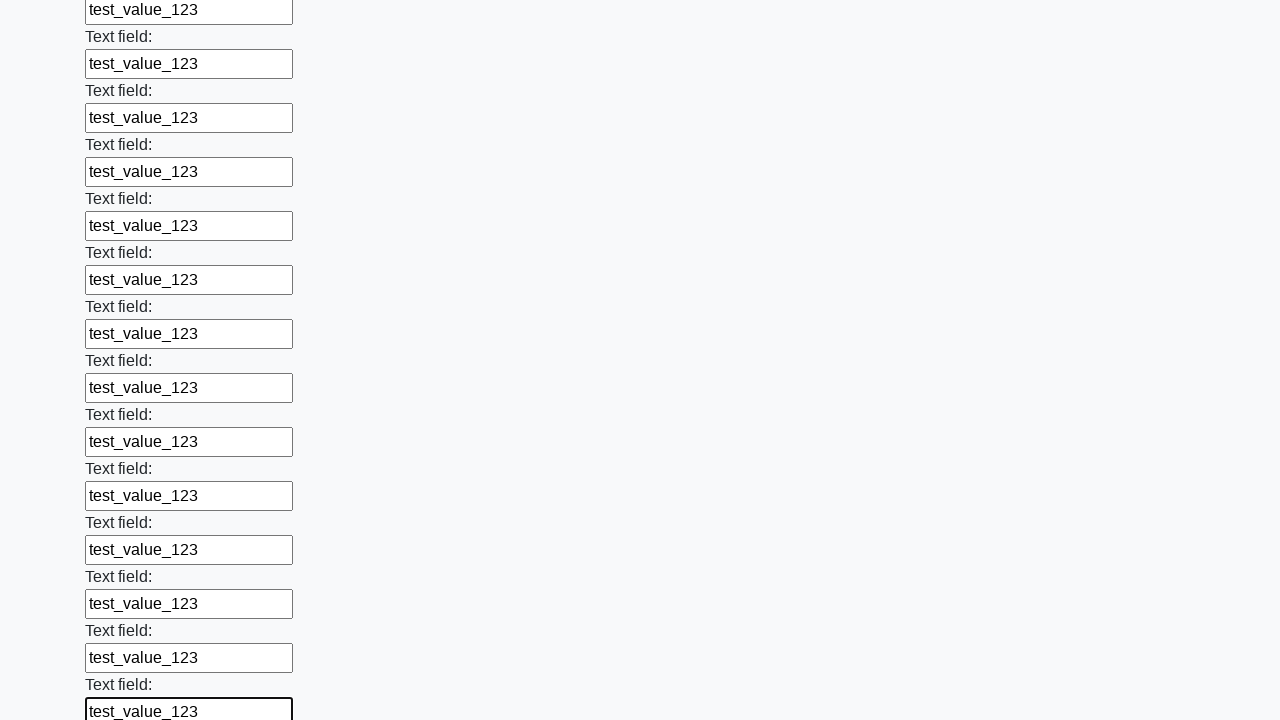

Filled a text input field with 'test_value_123' on input[type='text'] >> nth=55
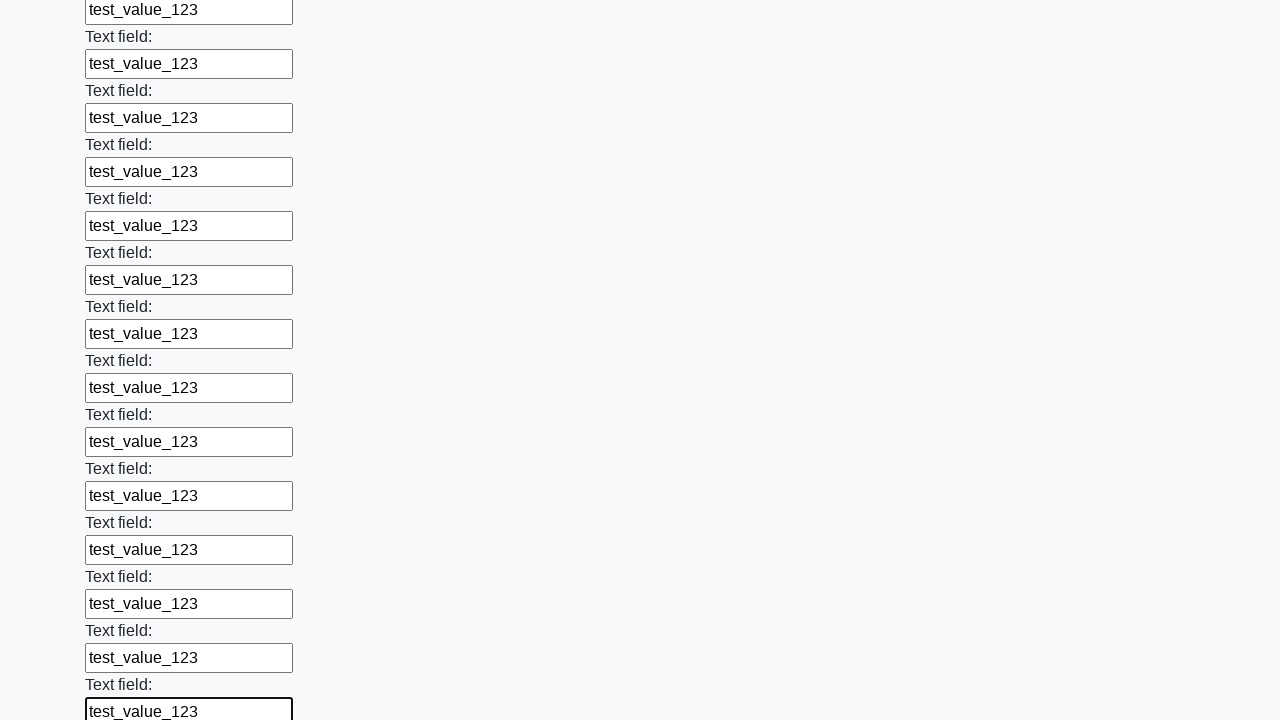

Filled a text input field with 'test_value_123' on input[type='text'] >> nth=56
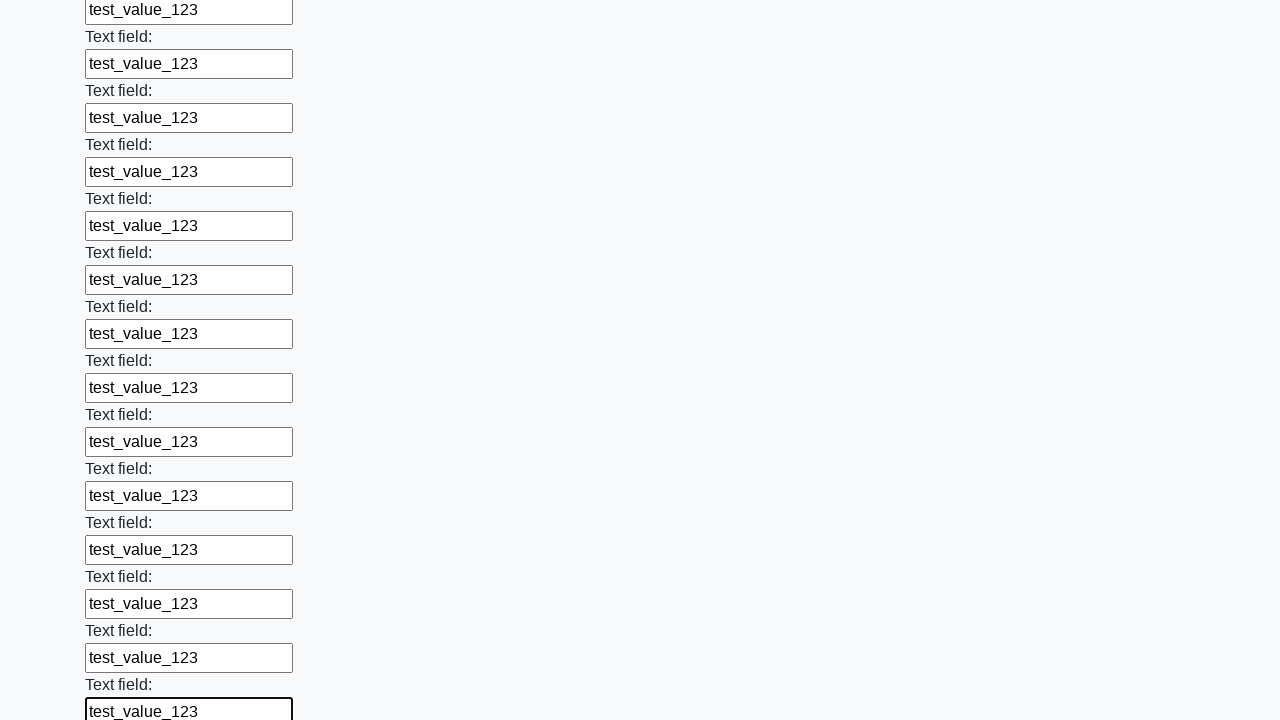

Filled a text input field with 'test_value_123' on input[type='text'] >> nth=57
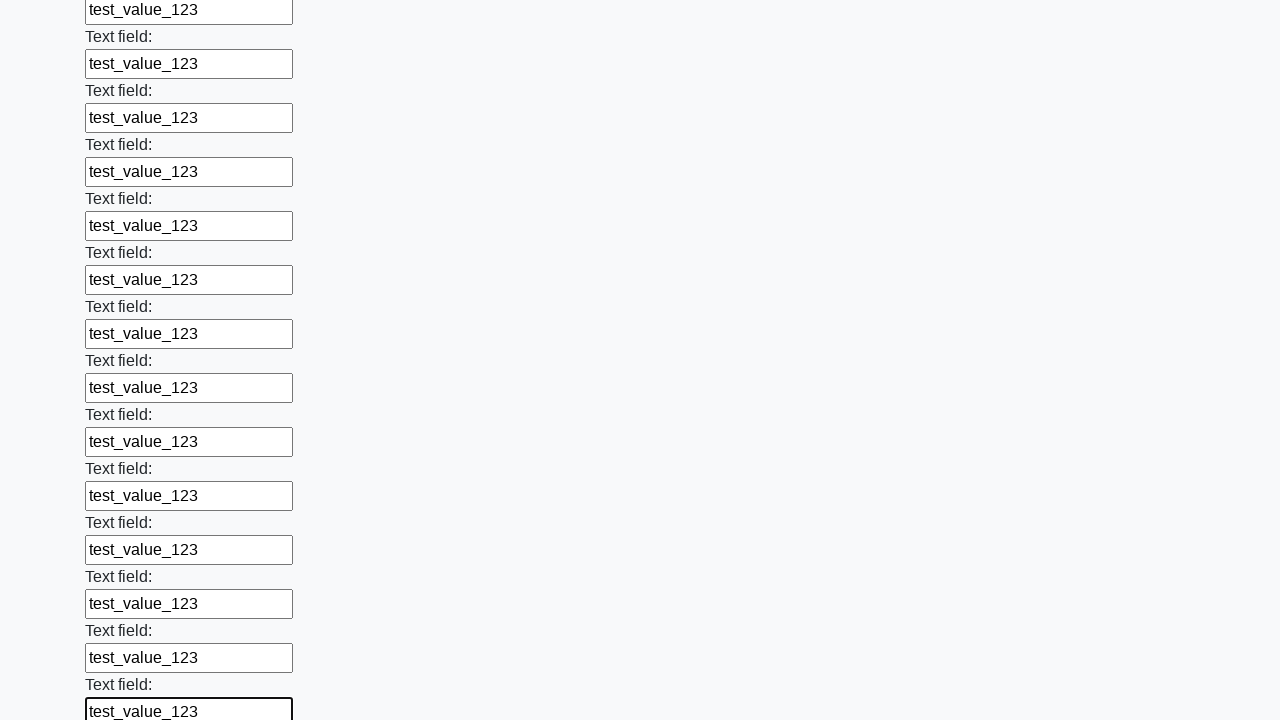

Filled a text input field with 'test_value_123' on input[type='text'] >> nth=58
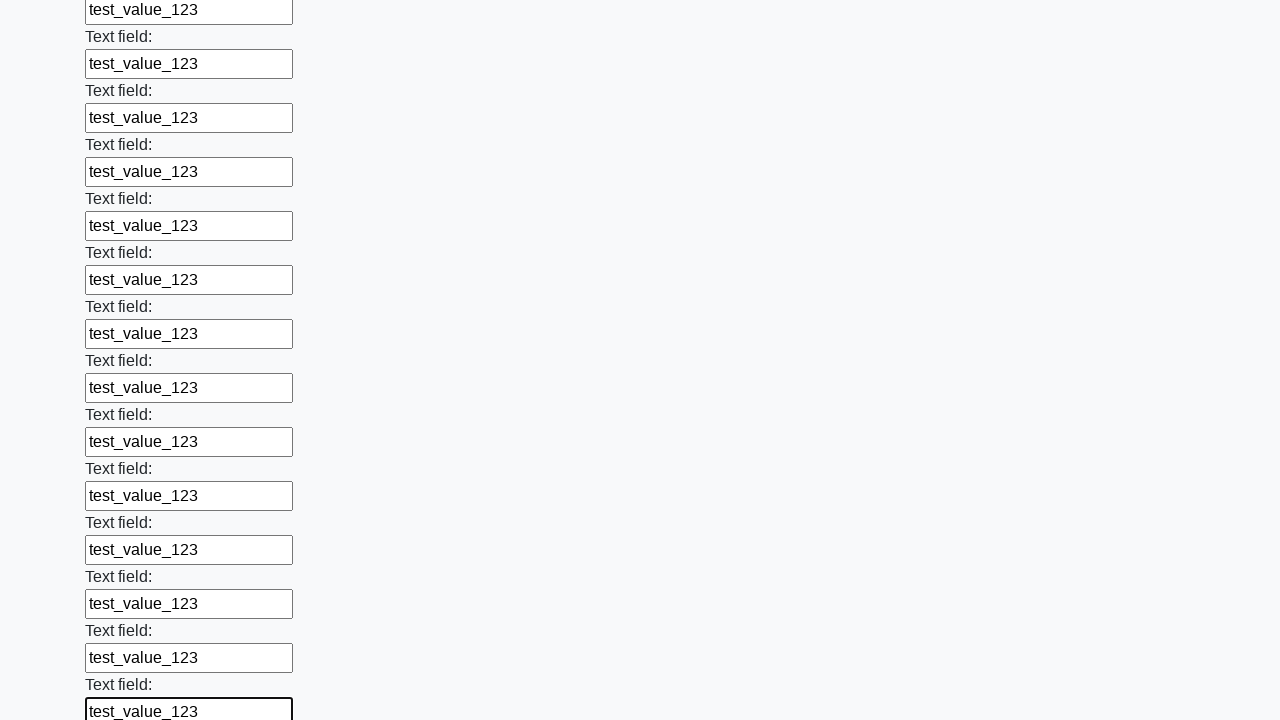

Filled a text input field with 'test_value_123' on input[type='text'] >> nth=59
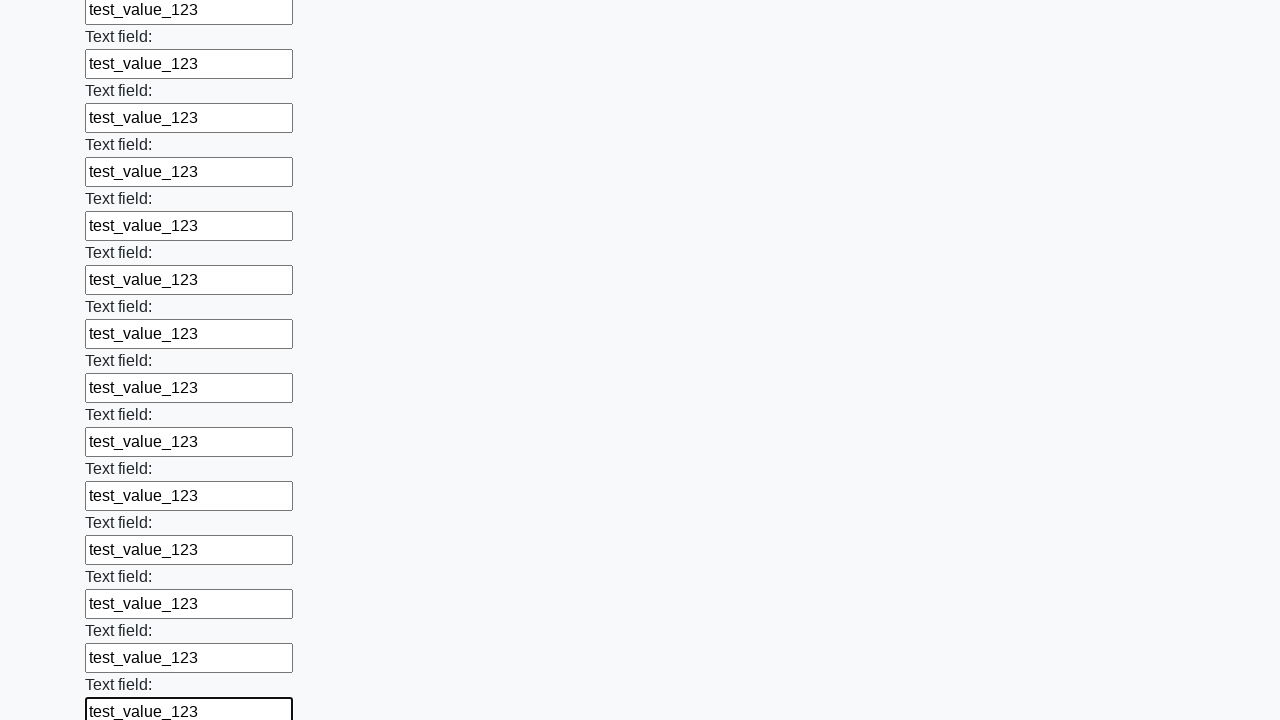

Filled a text input field with 'test_value_123' on input[type='text'] >> nth=60
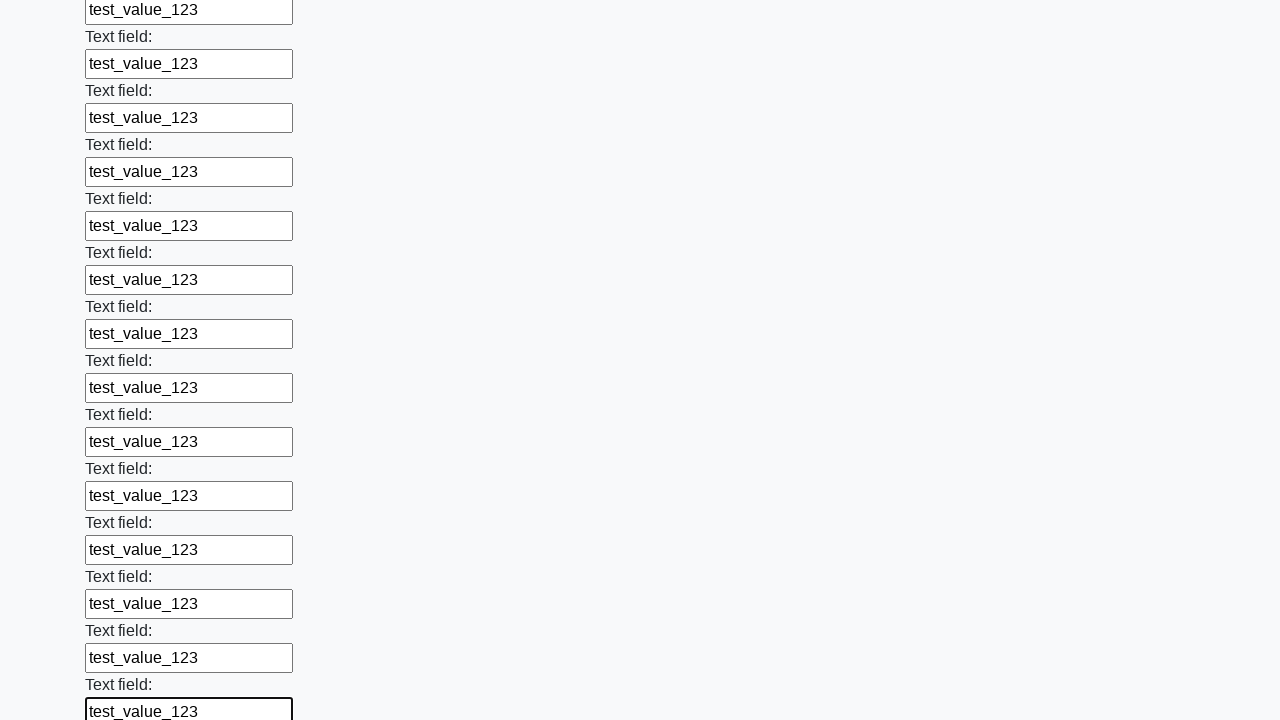

Filled a text input field with 'test_value_123' on input[type='text'] >> nth=61
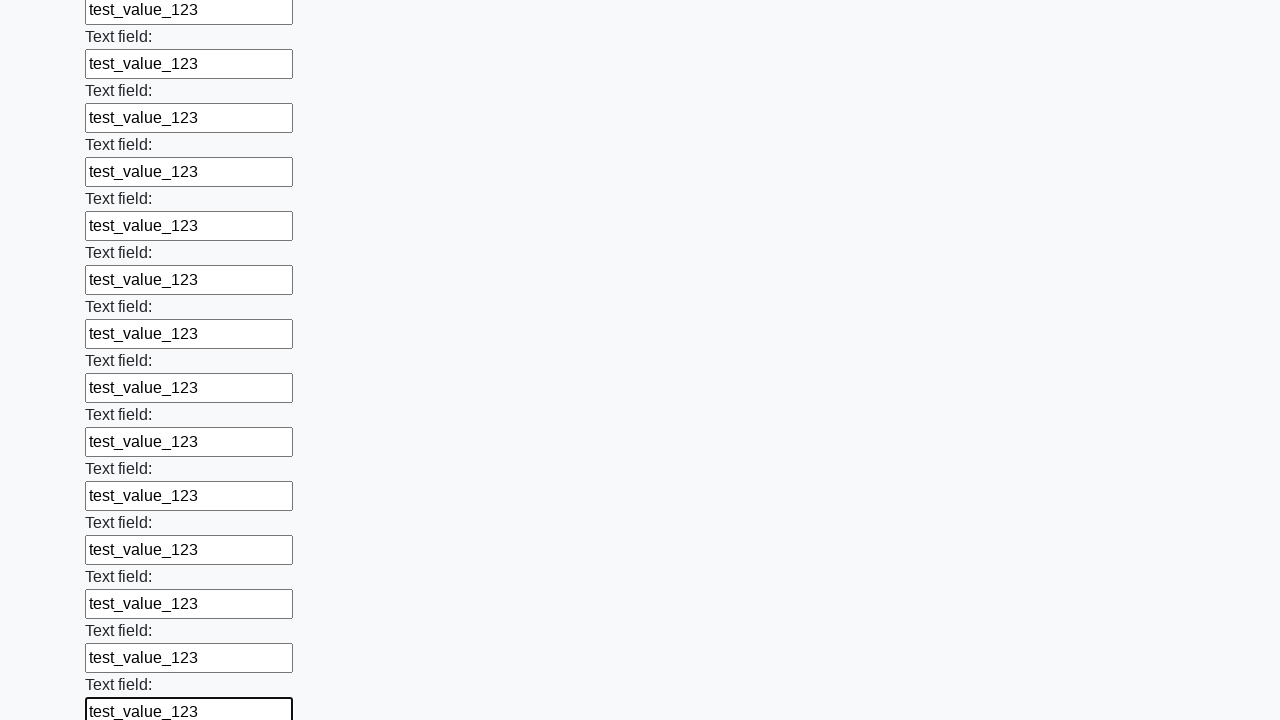

Filled a text input field with 'test_value_123' on input[type='text'] >> nth=62
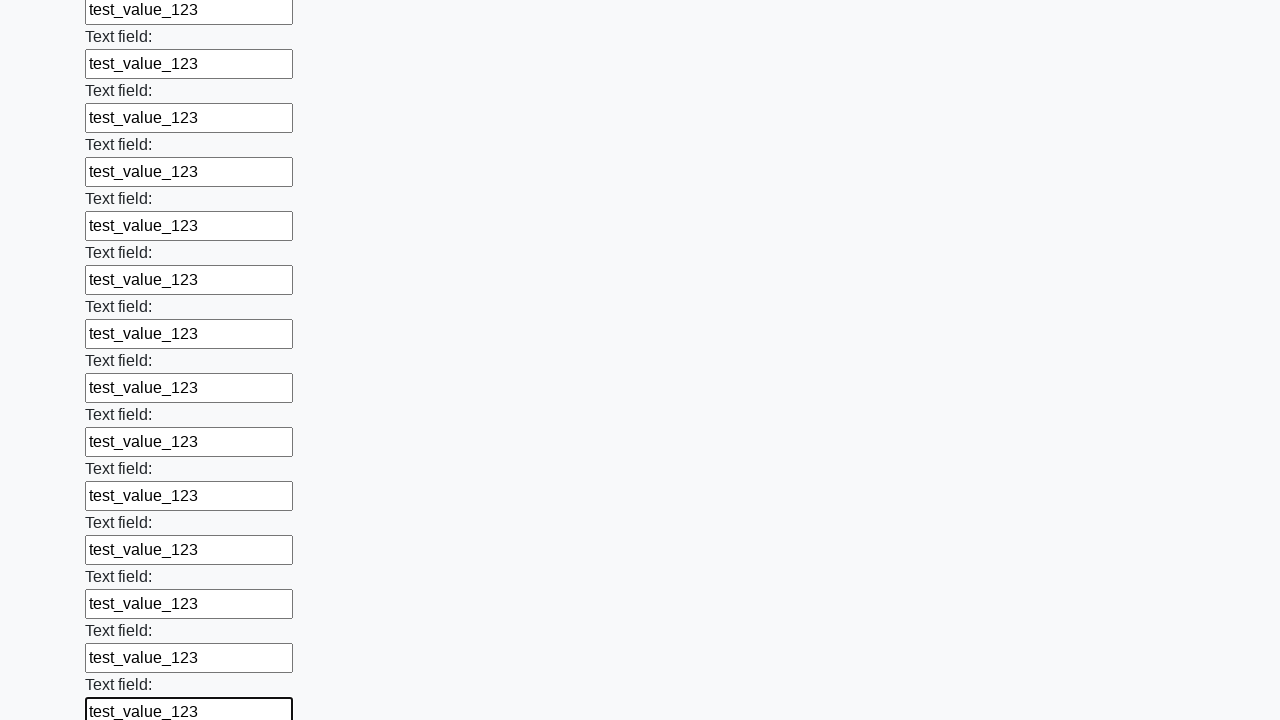

Filled a text input field with 'test_value_123' on input[type='text'] >> nth=63
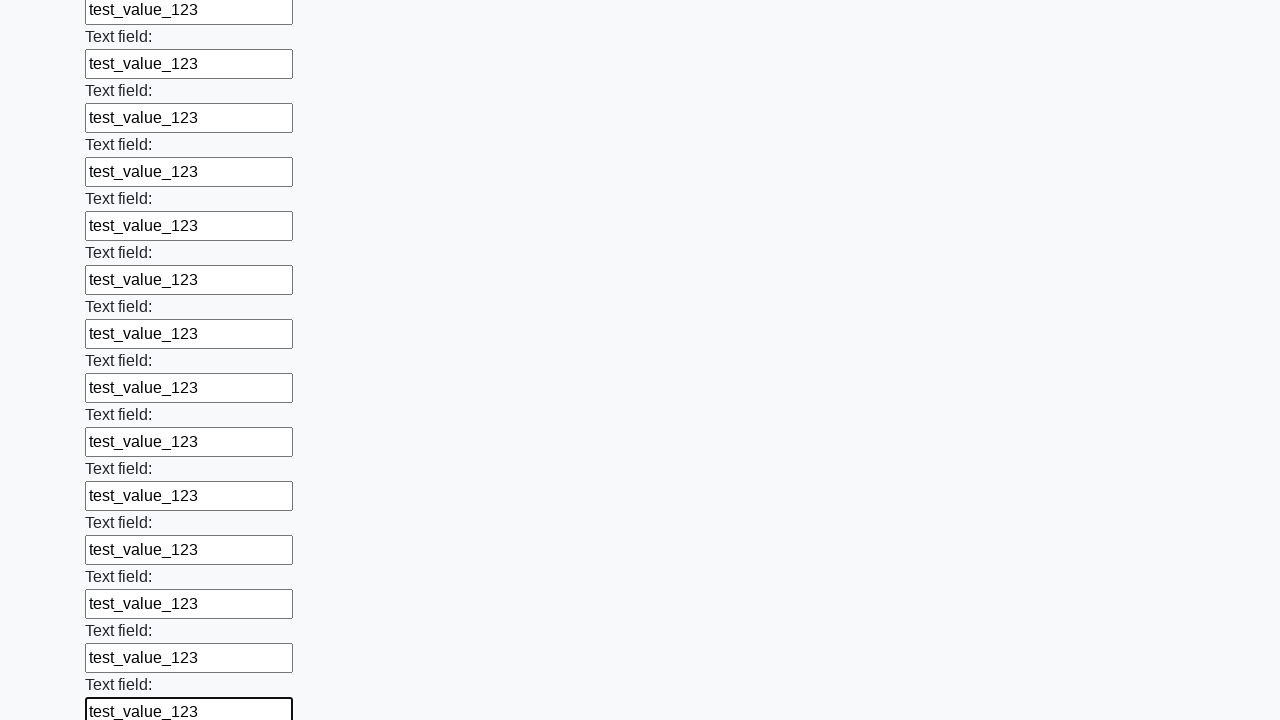

Filled a text input field with 'test_value_123' on input[type='text'] >> nth=64
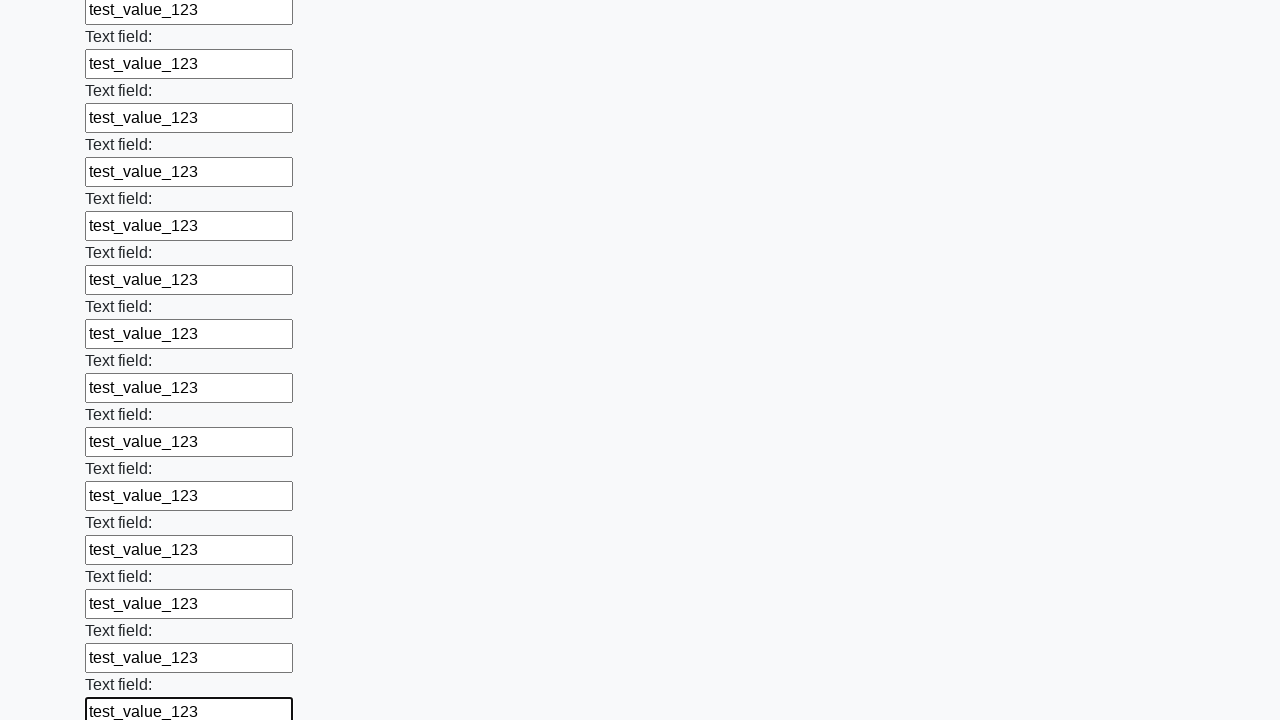

Filled a text input field with 'test_value_123' on input[type='text'] >> nth=65
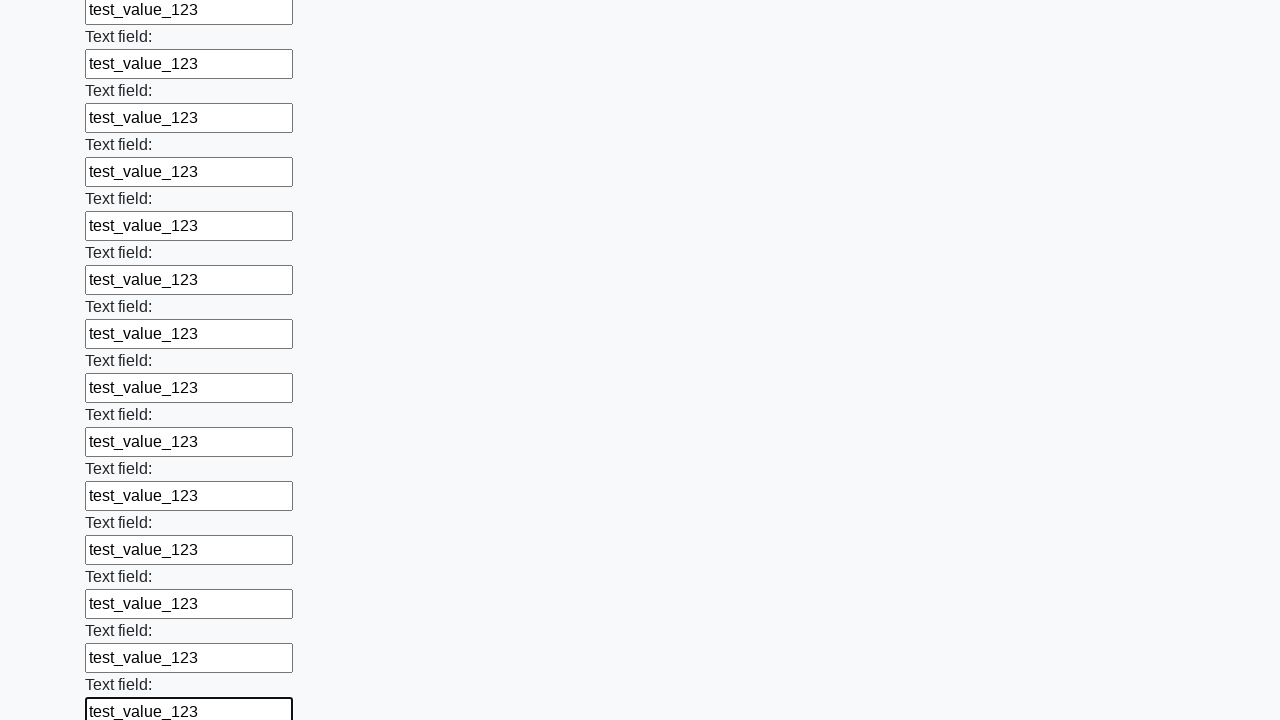

Filled a text input field with 'test_value_123' on input[type='text'] >> nth=66
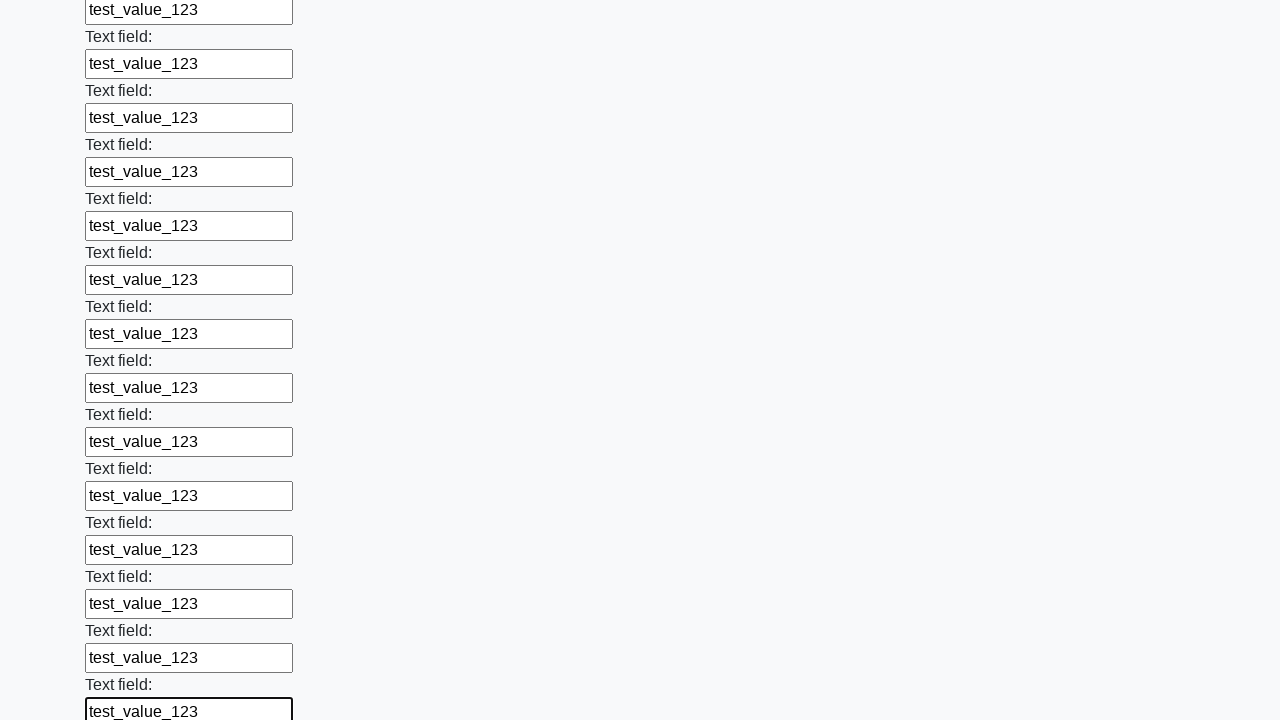

Filled a text input field with 'test_value_123' on input[type='text'] >> nth=67
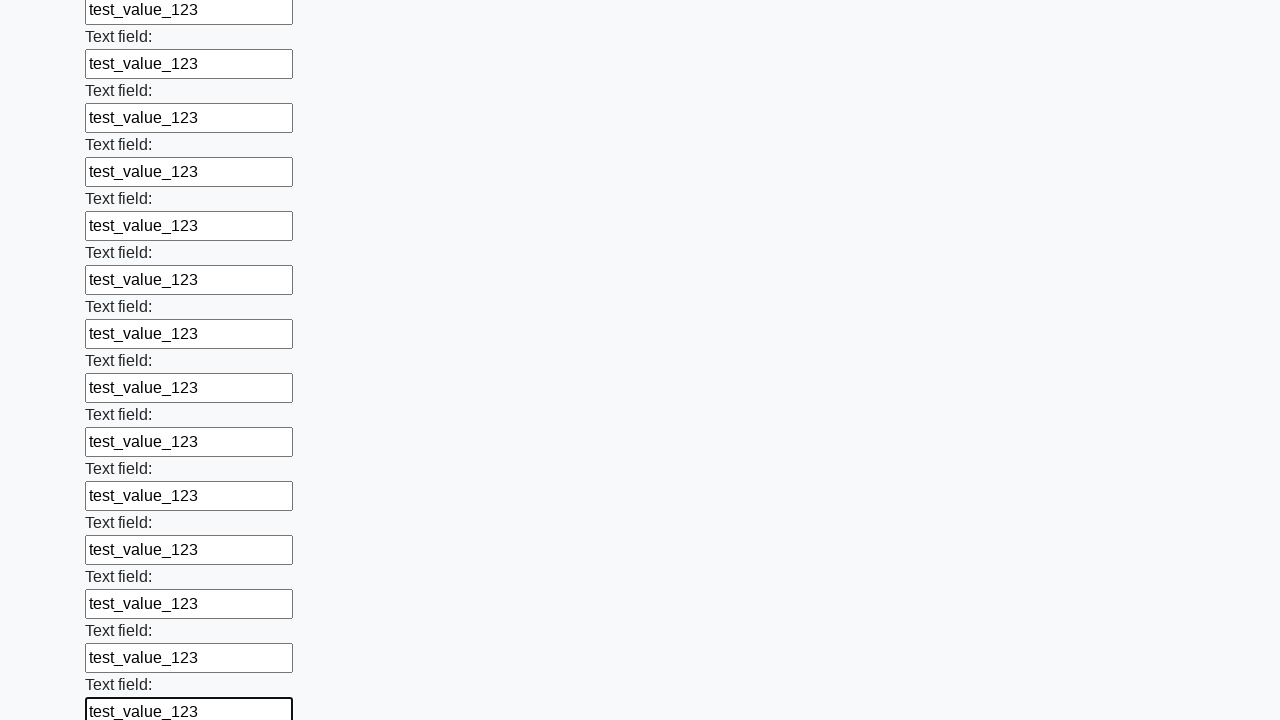

Filled a text input field with 'test_value_123' on input[type='text'] >> nth=68
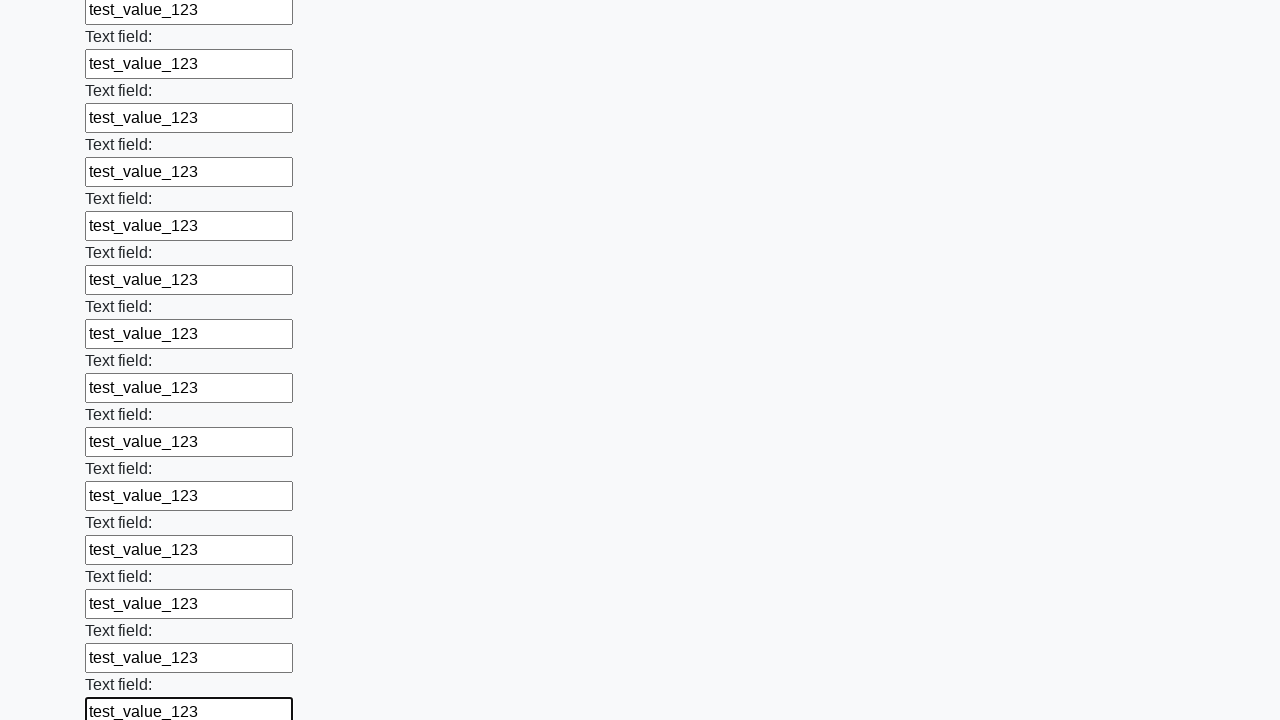

Filled a text input field with 'test_value_123' on input[type='text'] >> nth=69
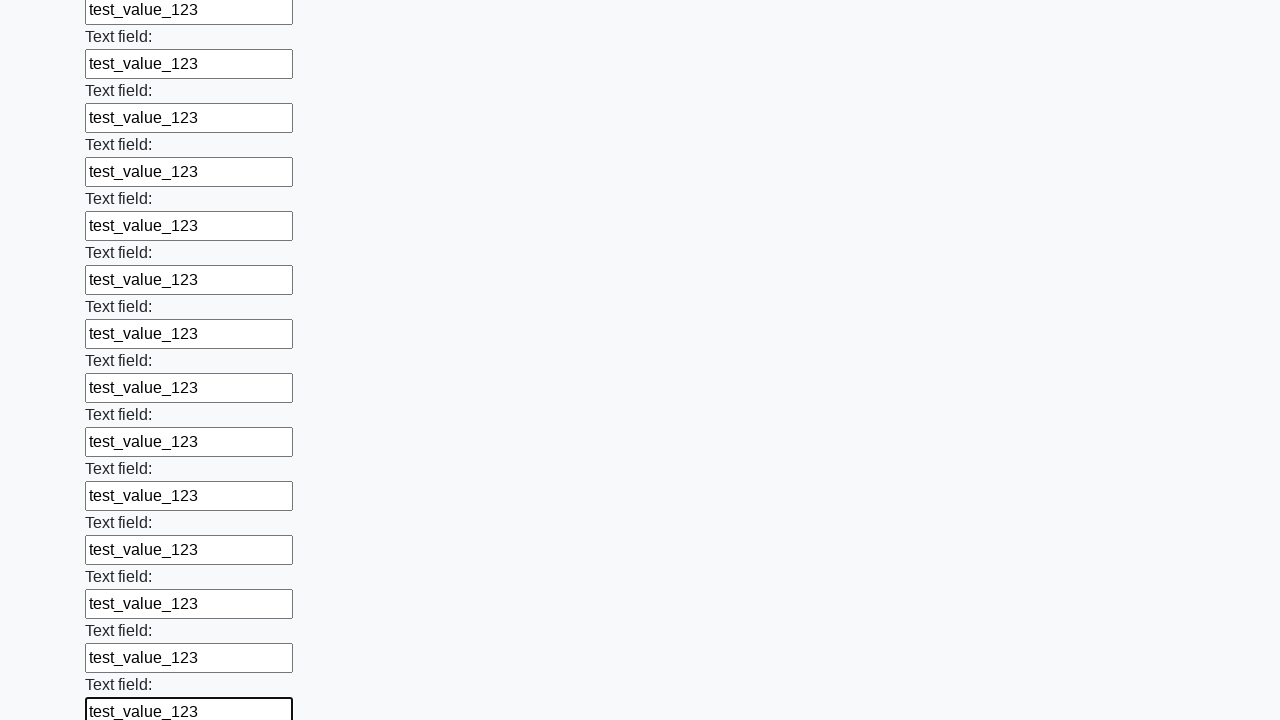

Filled a text input field with 'test_value_123' on input[type='text'] >> nth=70
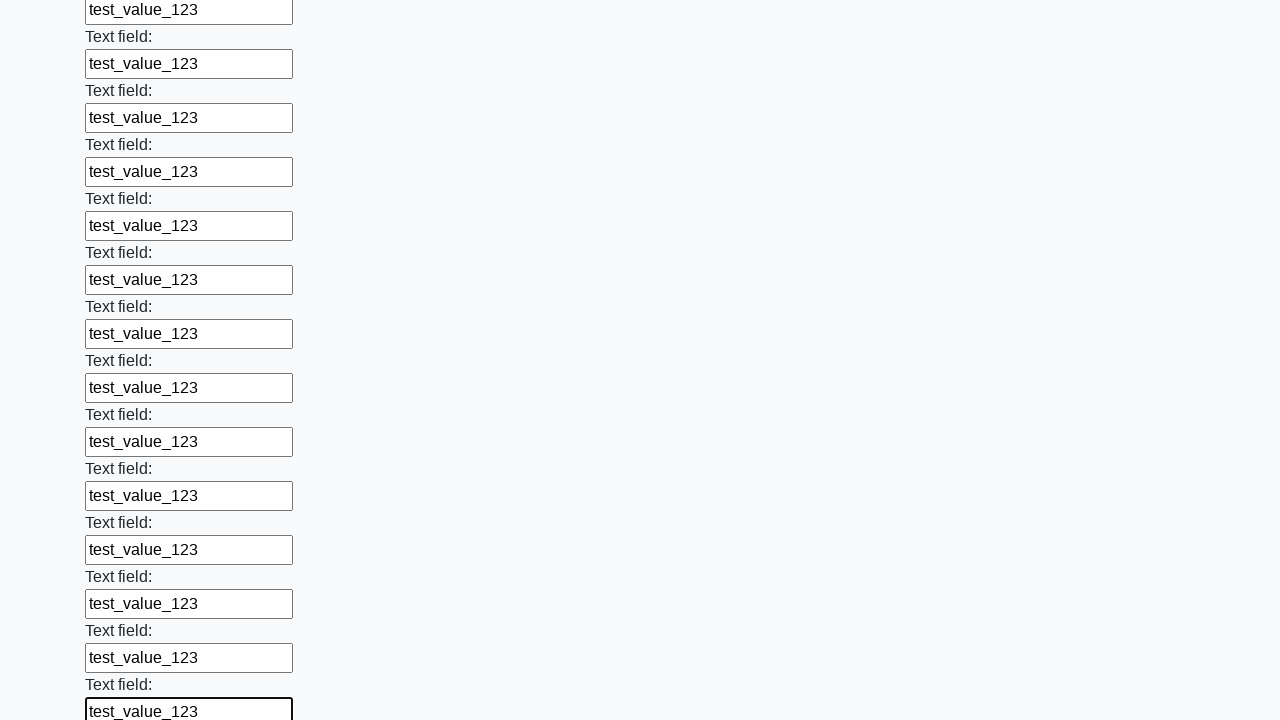

Filled a text input field with 'test_value_123' on input[type='text'] >> nth=71
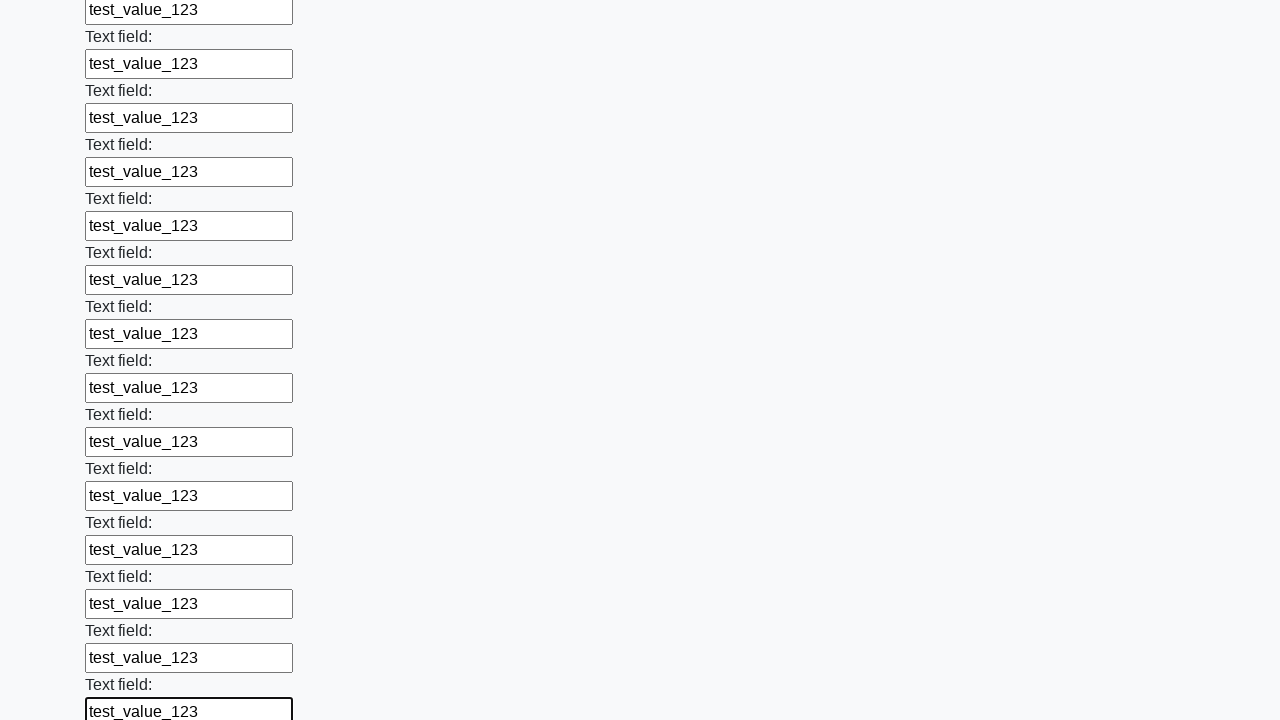

Filled a text input field with 'test_value_123' on input[type='text'] >> nth=72
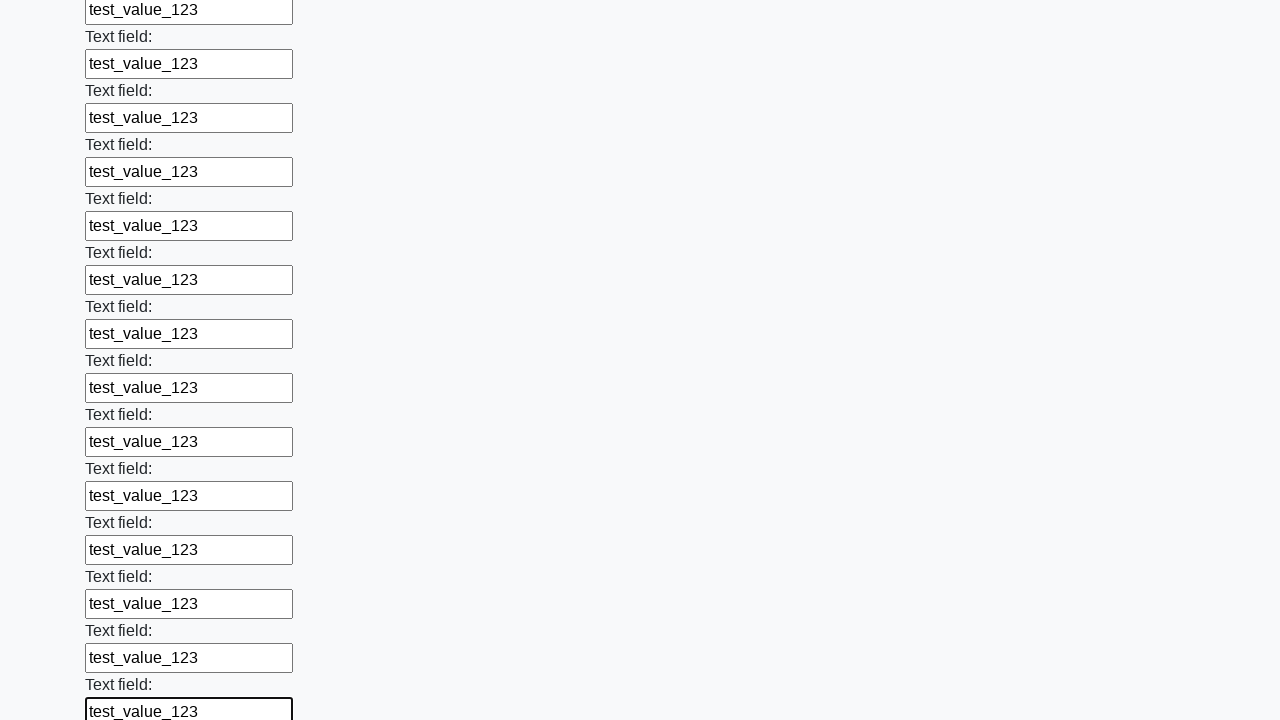

Filled a text input field with 'test_value_123' on input[type='text'] >> nth=73
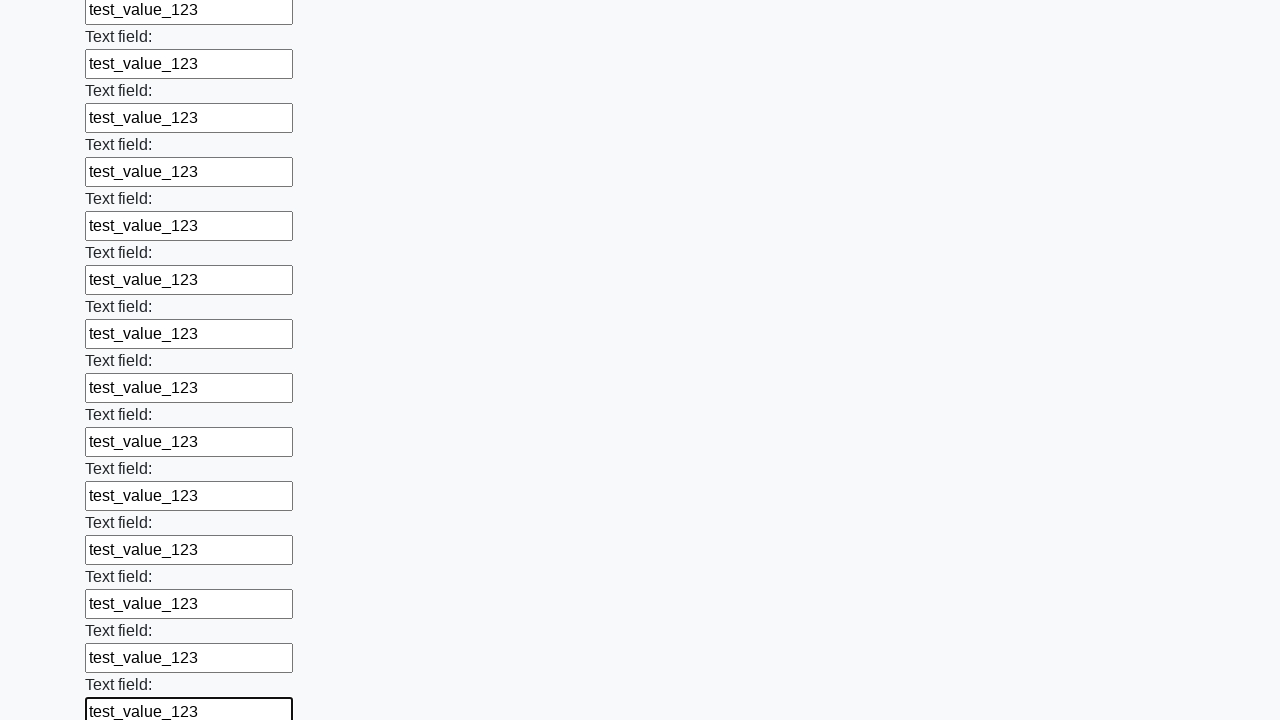

Filled a text input field with 'test_value_123' on input[type='text'] >> nth=74
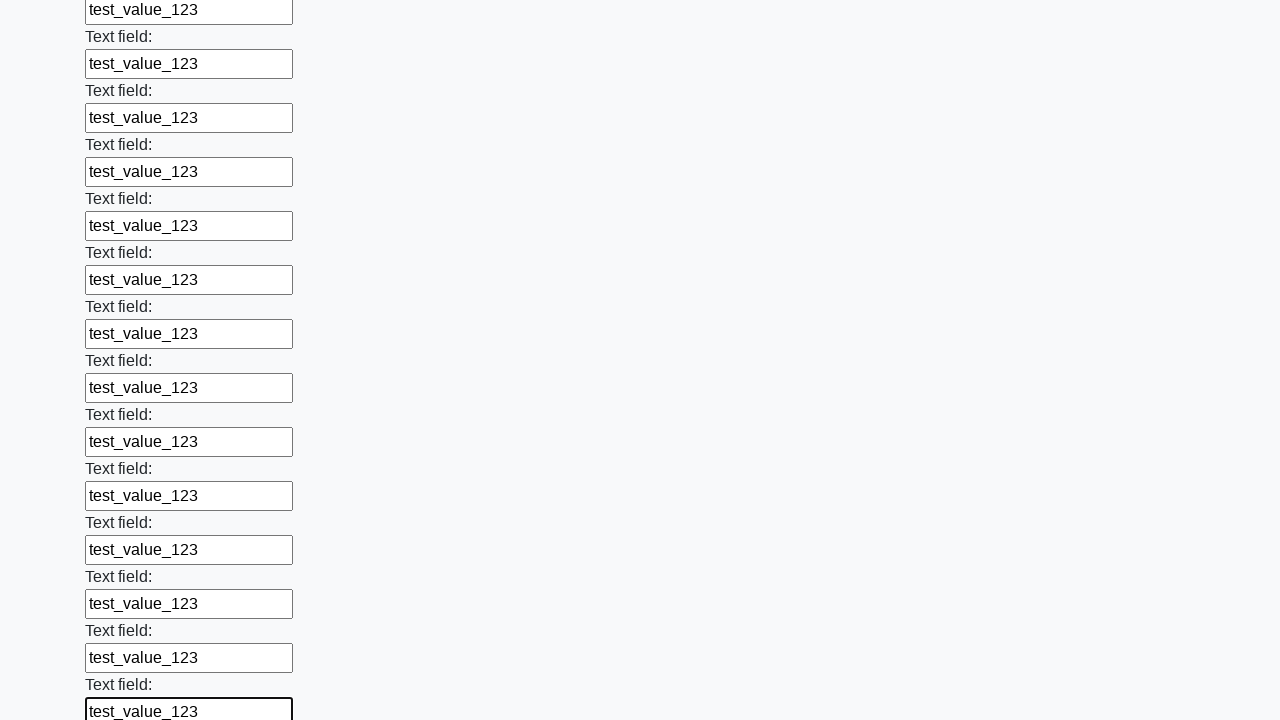

Filled a text input field with 'test_value_123' on input[type='text'] >> nth=75
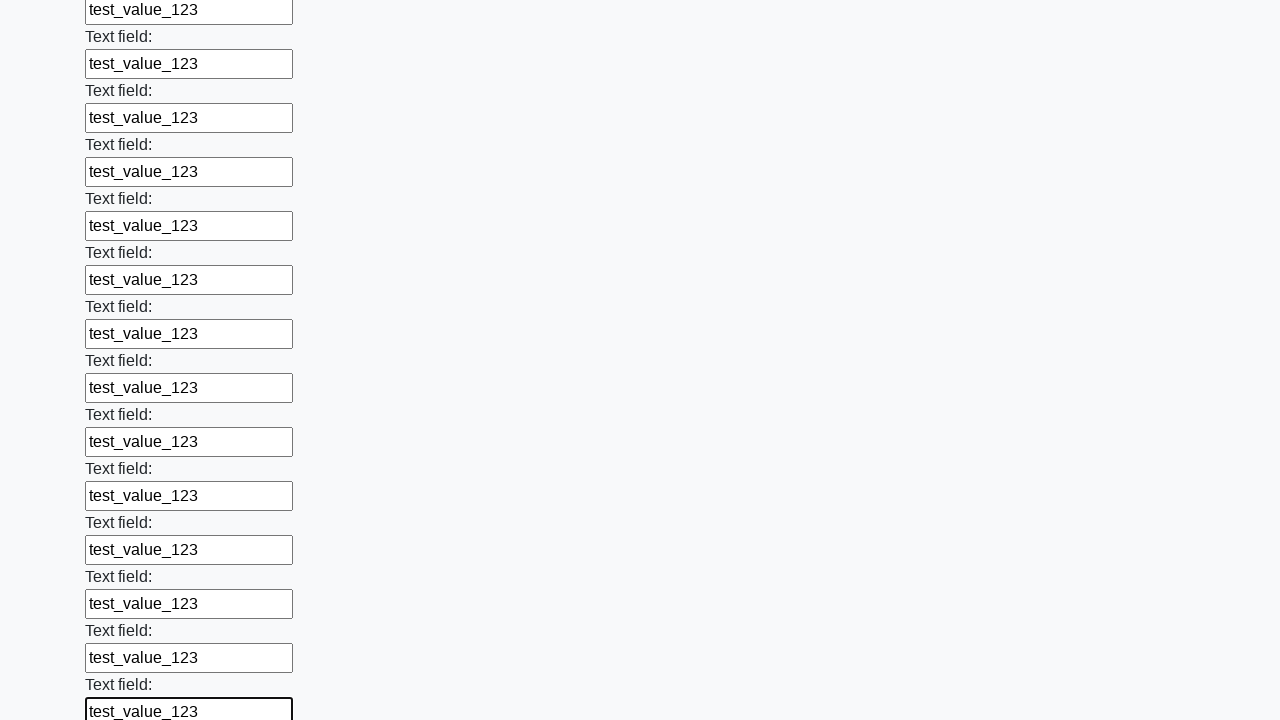

Filled a text input field with 'test_value_123' on input[type='text'] >> nth=76
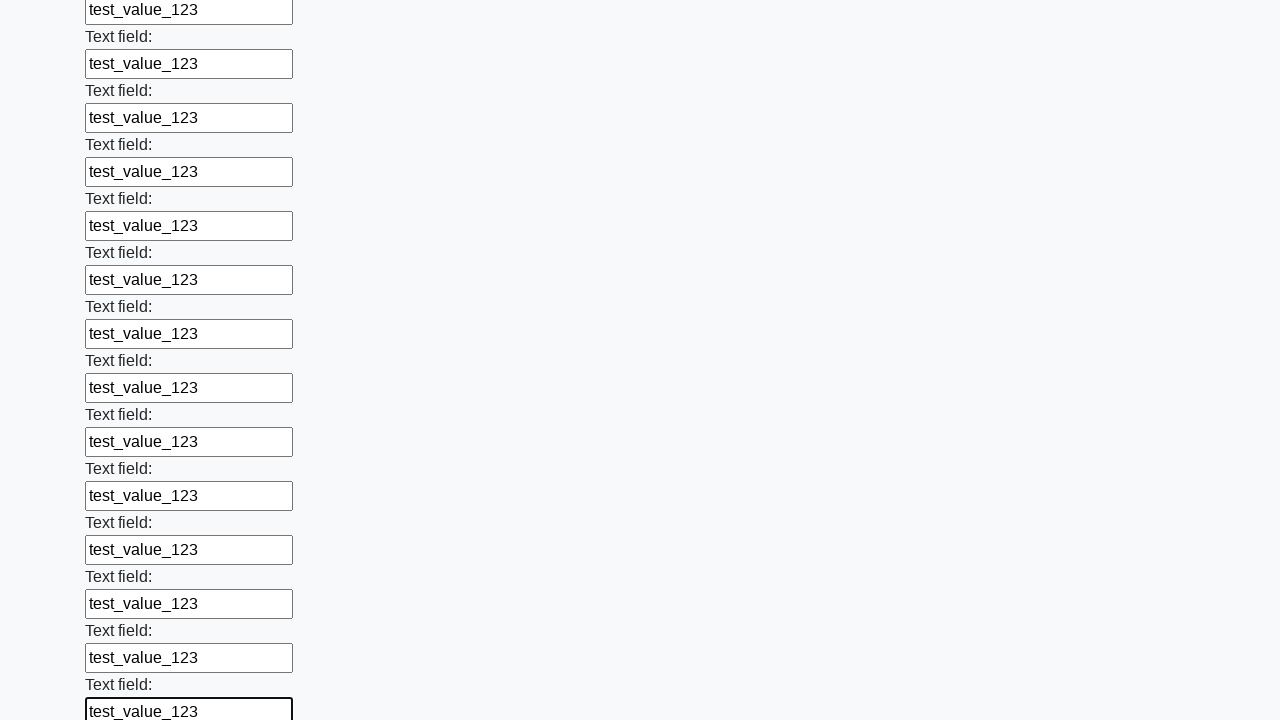

Filled a text input field with 'test_value_123' on input[type='text'] >> nth=77
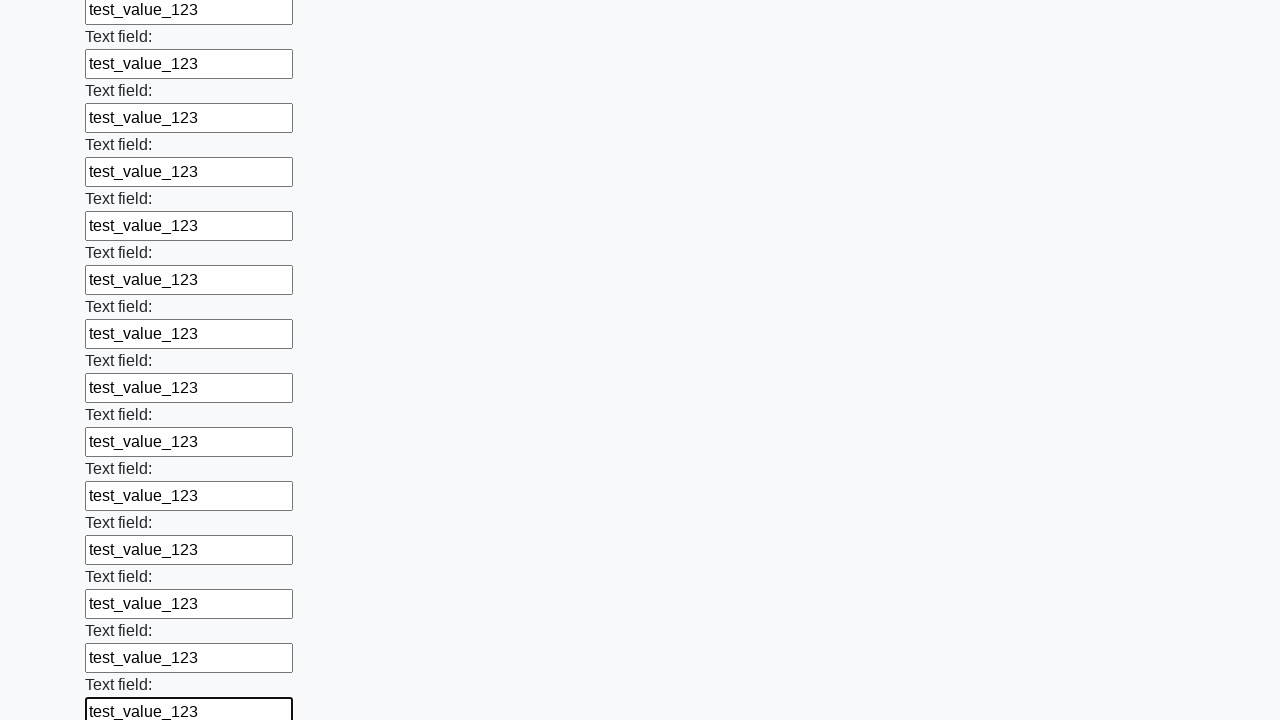

Filled a text input field with 'test_value_123' on input[type='text'] >> nth=78
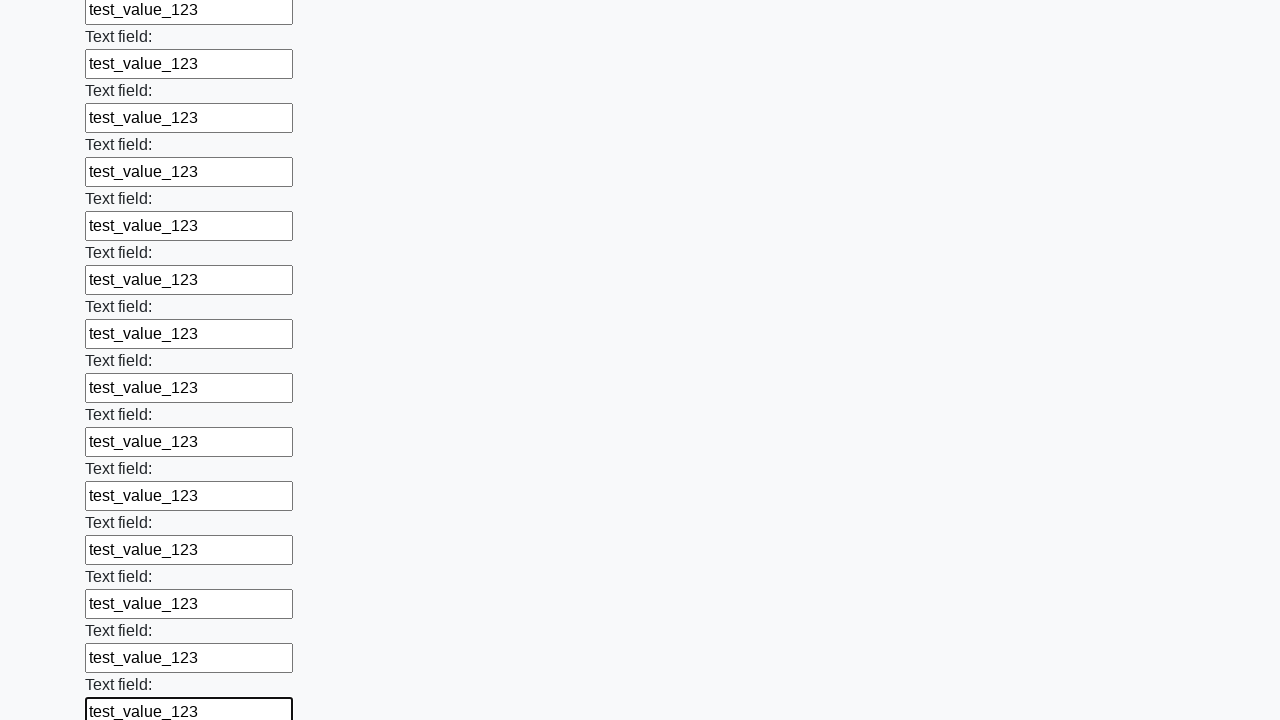

Filled a text input field with 'test_value_123' on input[type='text'] >> nth=79
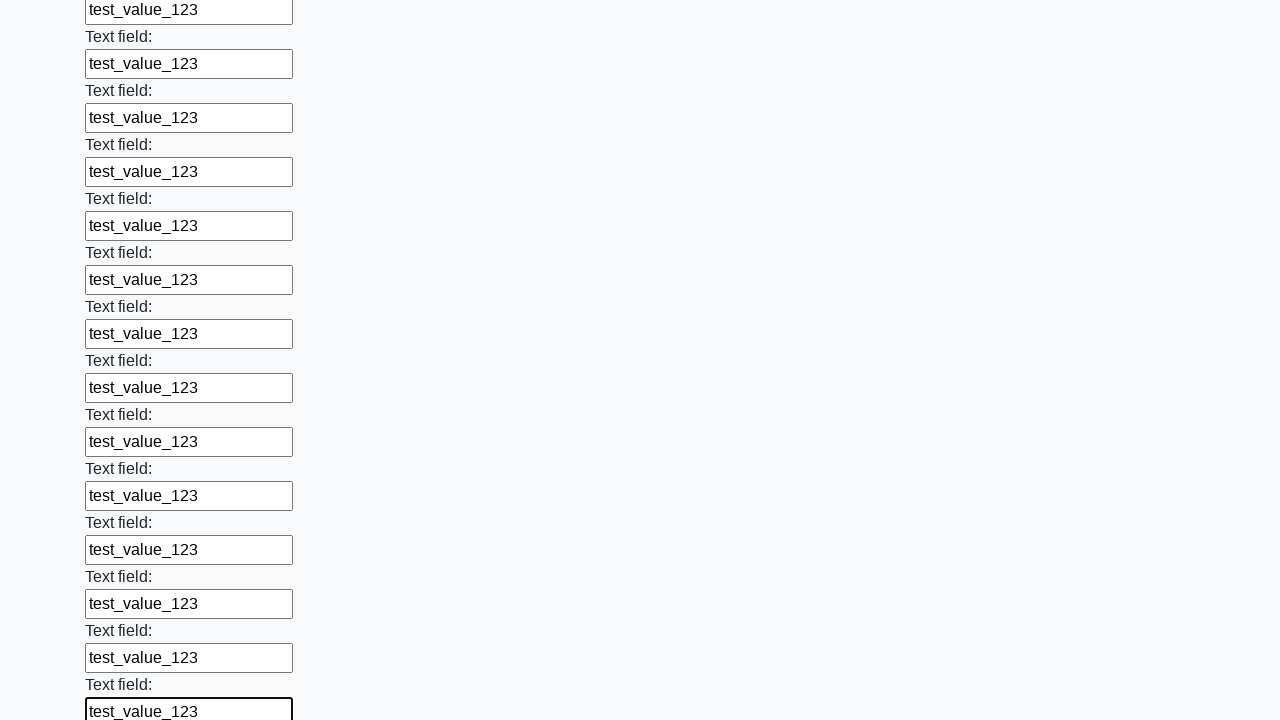

Filled a text input field with 'test_value_123' on input[type='text'] >> nth=80
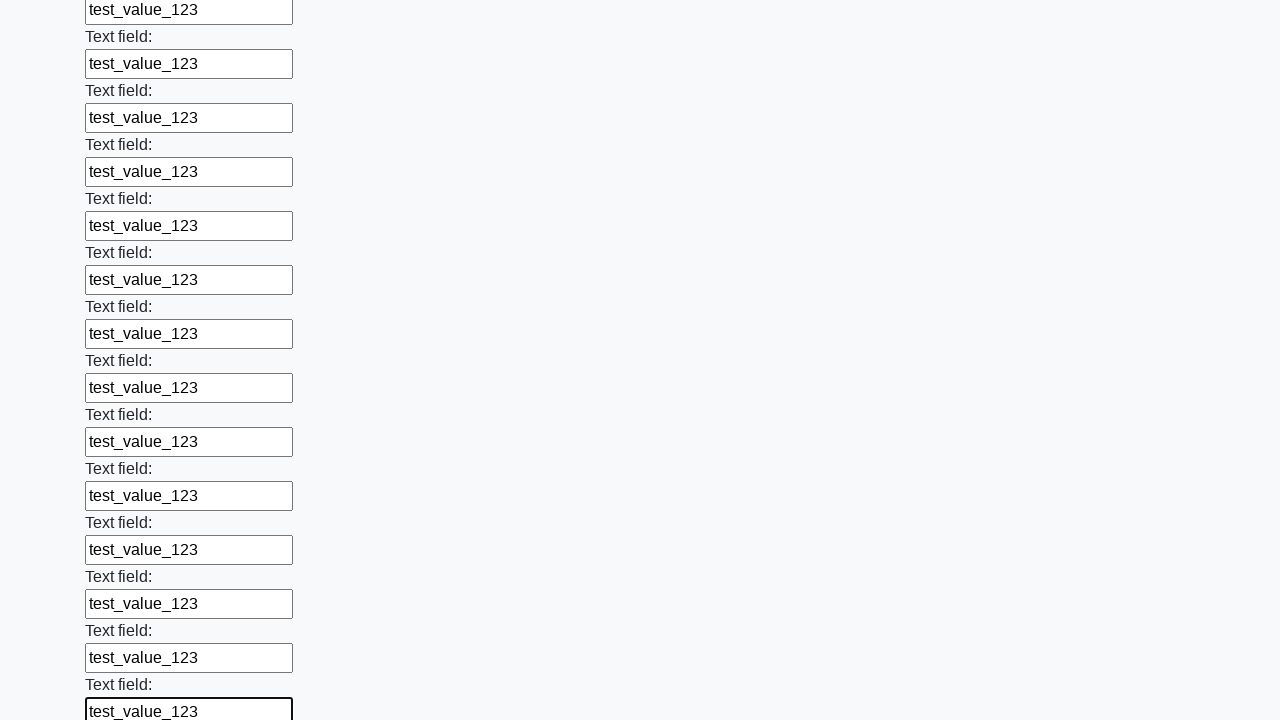

Filled a text input field with 'test_value_123' on input[type='text'] >> nth=81
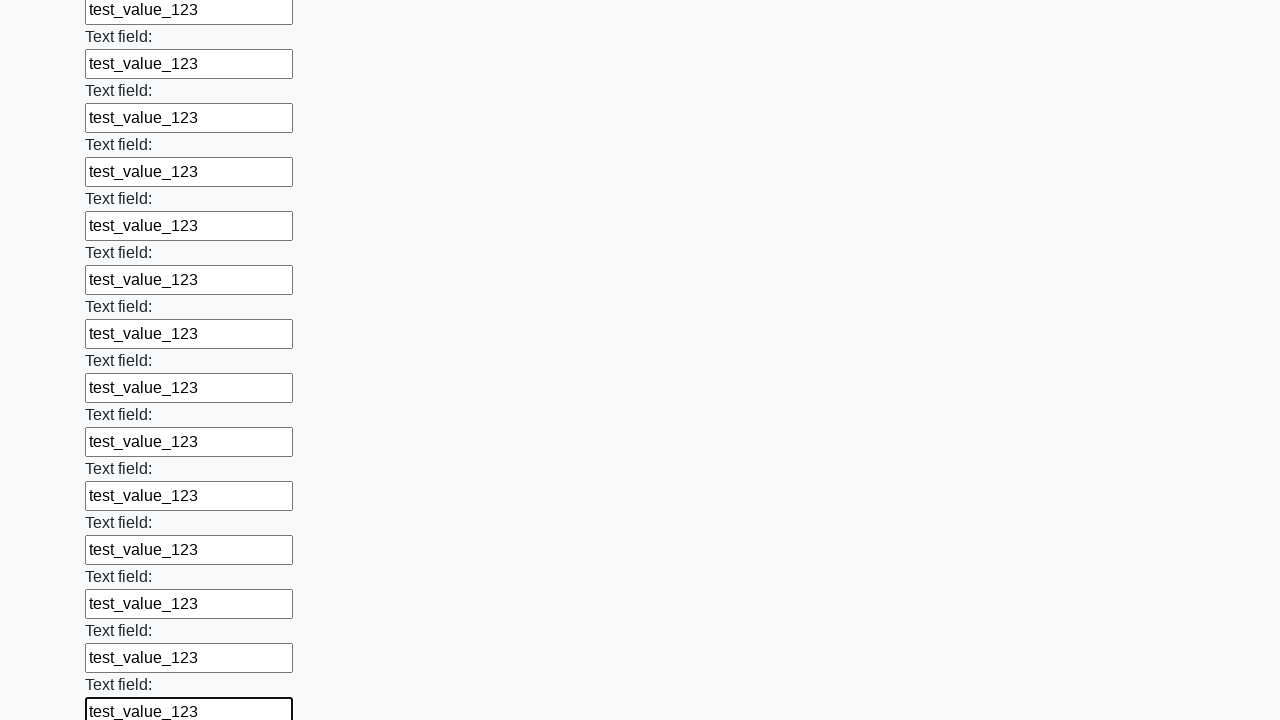

Filled a text input field with 'test_value_123' on input[type='text'] >> nth=82
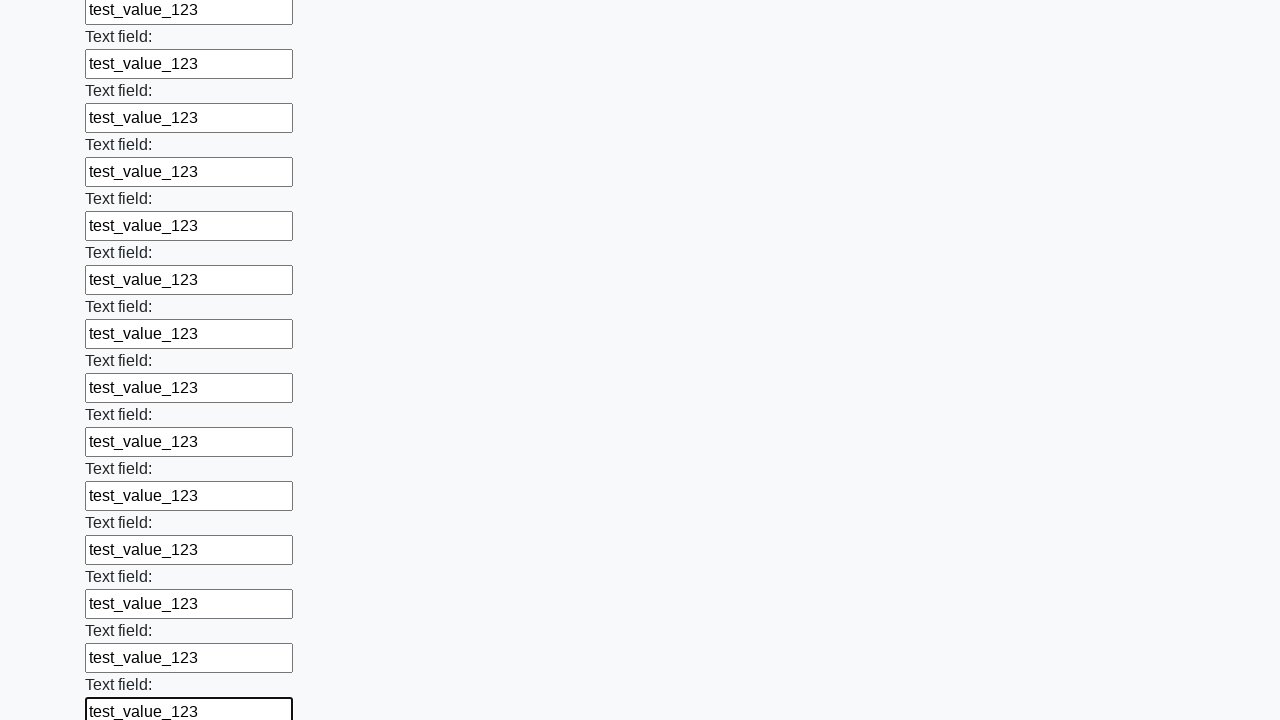

Filled a text input field with 'test_value_123' on input[type='text'] >> nth=83
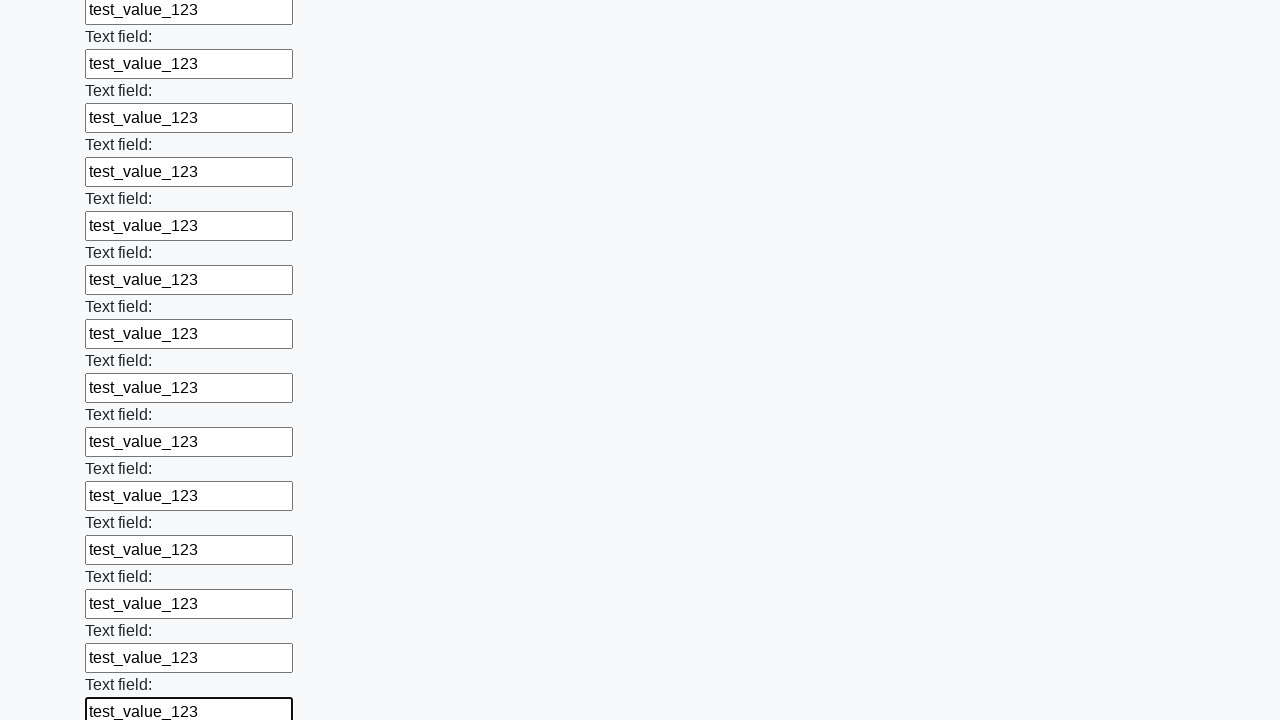

Filled a text input field with 'test_value_123' on input[type='text'] >> nth=84
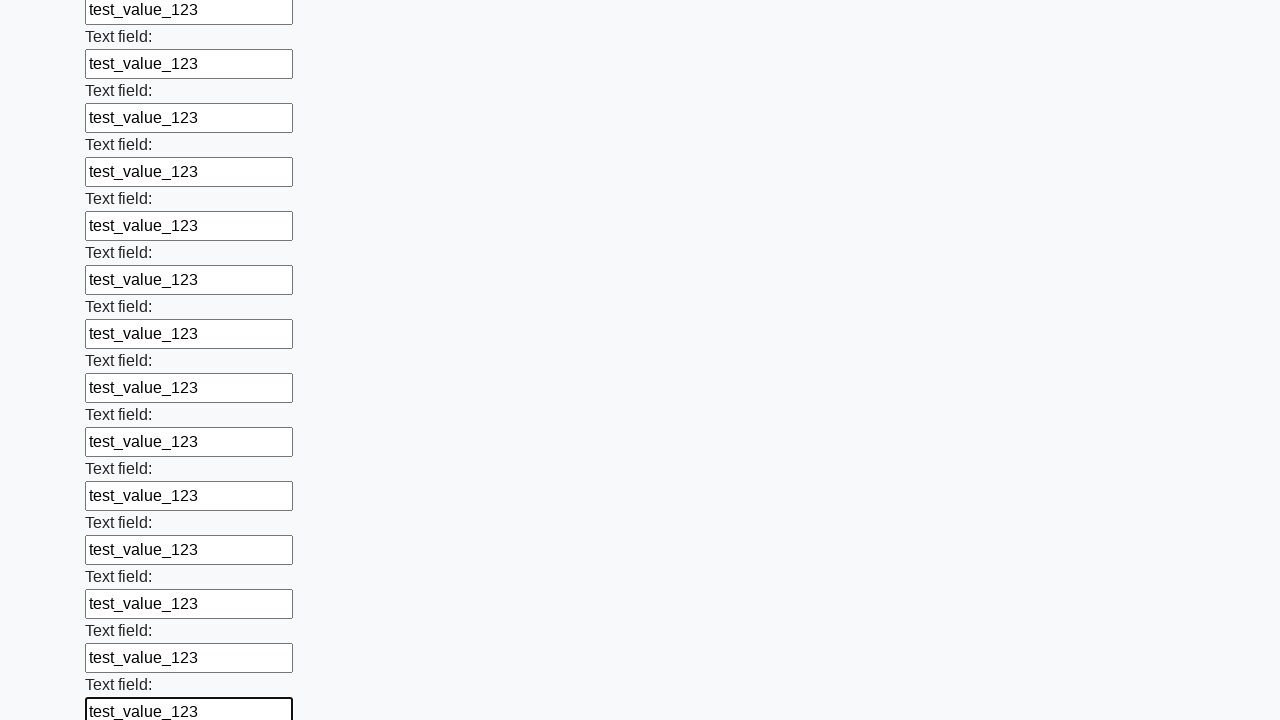

Filled a text input field with 'test_value_123' on input[type='text'] >> nth=85
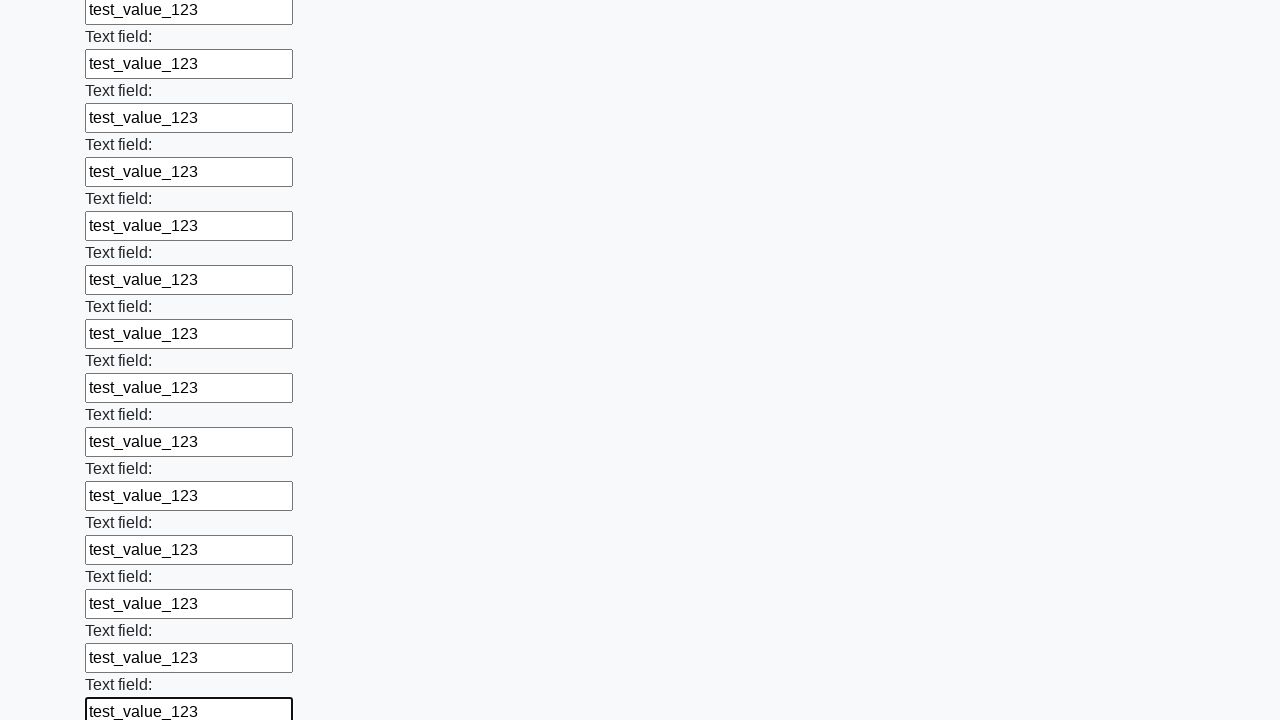

Filled a text input field with 'test_value_123' on input[type='text'] >> nth=86
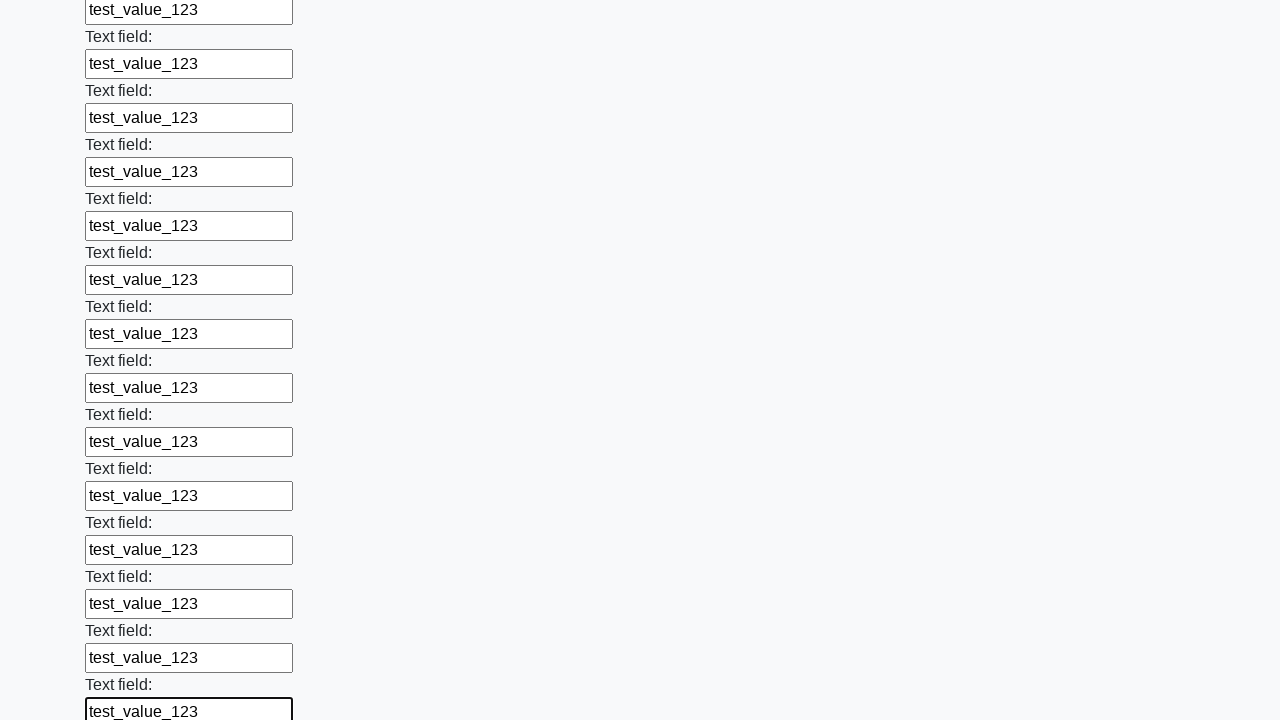

Filled a text input field with 'test_value_123' on input[type='text'] >> nth=87
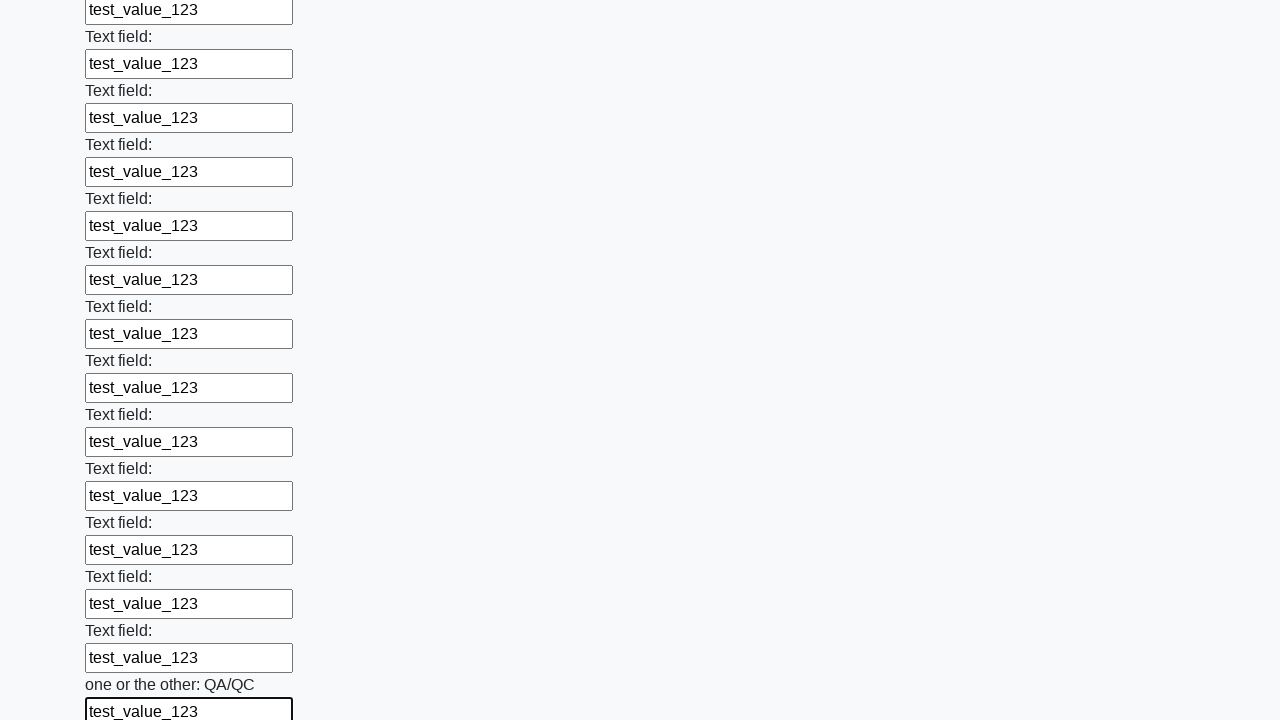

Filled a text input field with 'test_value_123' on input[type='text'] >> nth=88
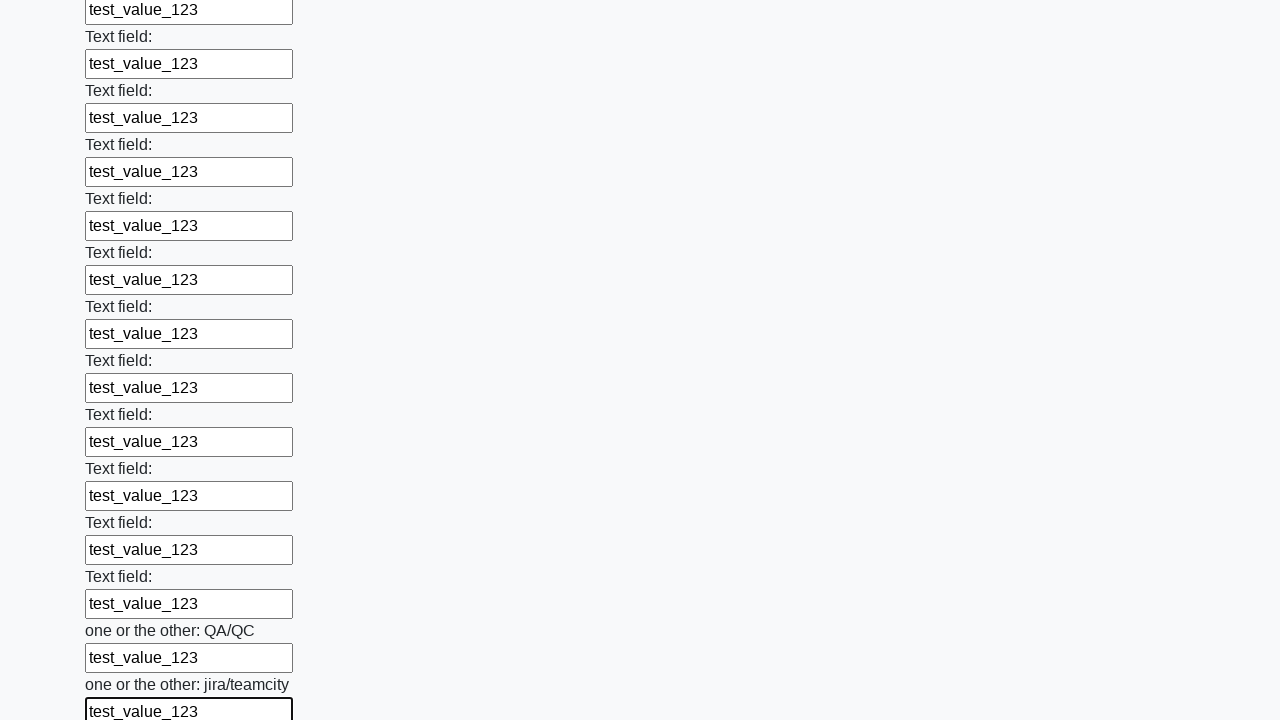

Filled a text input field with 'test_value_123' on input[type='text'] >> nth=89
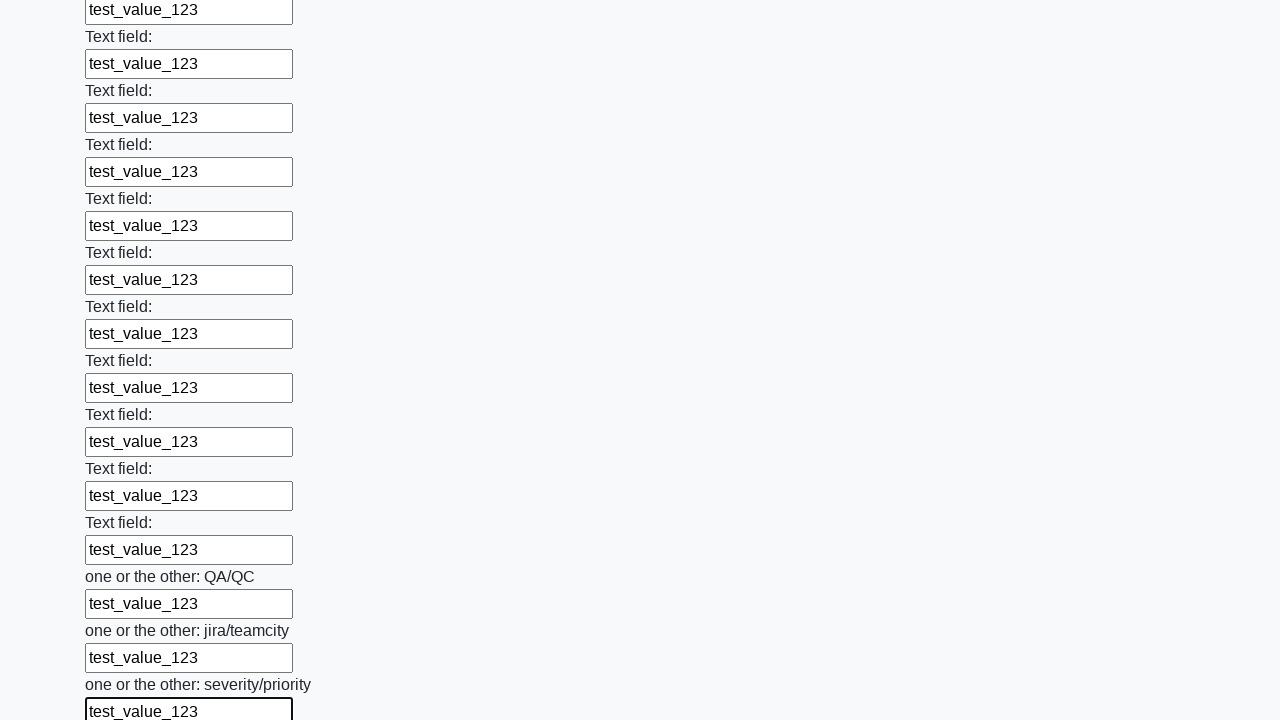

Filled a text input field with 'test_value_123' on input[type='text'] >> nth=90
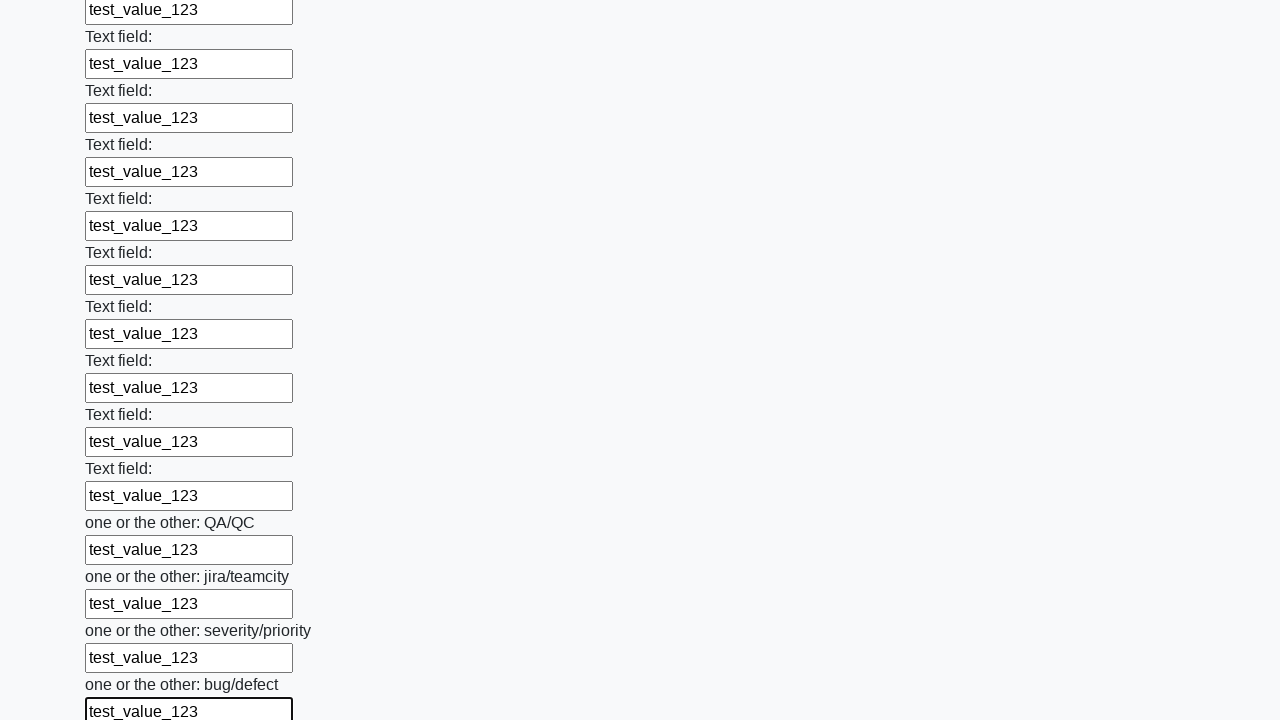

Filled a text input field with 'test_value_123' on input[type='text'] >> nth=91
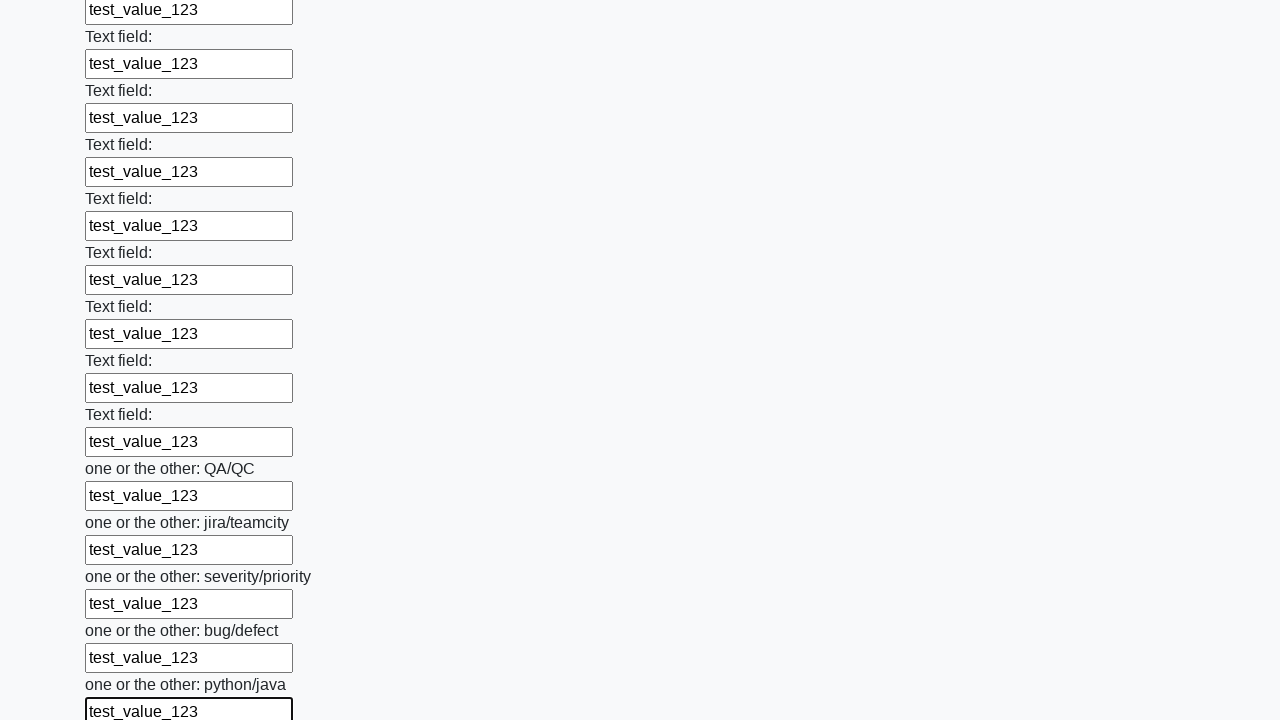

Filled a text input field with 'test_value_123' on input[type='text'] >> nth=92
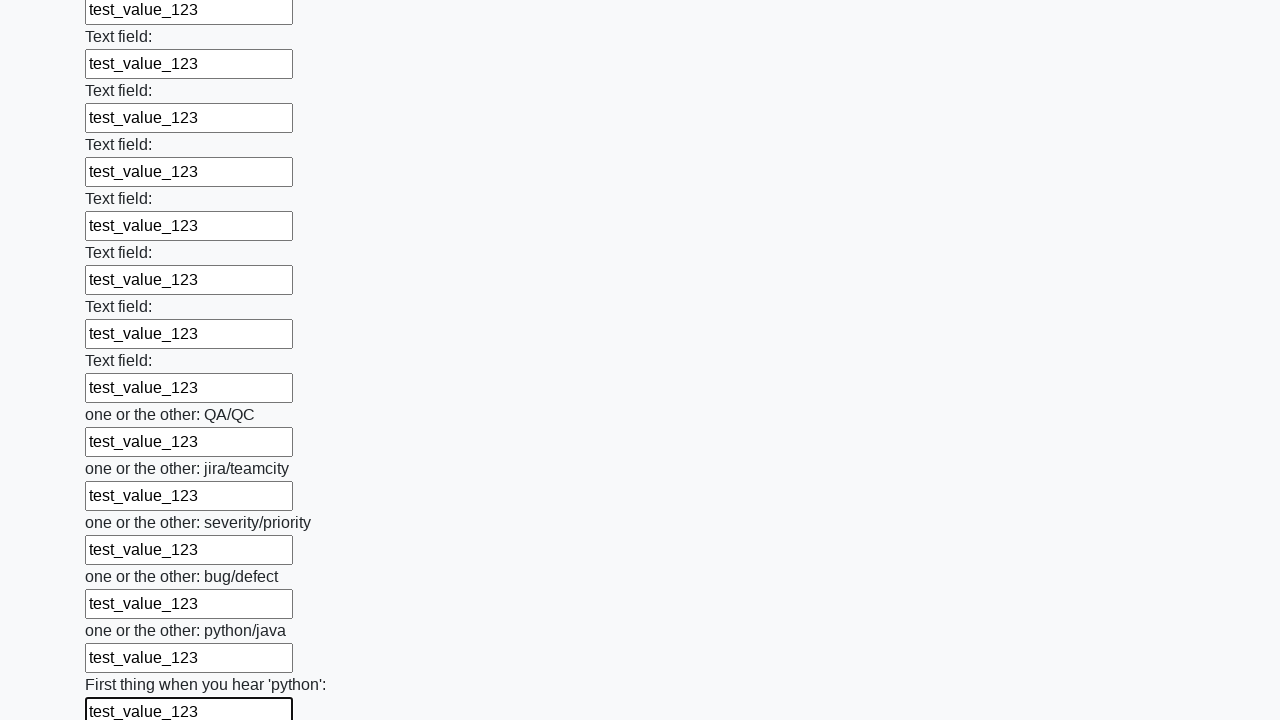

Filled a text input field with 'test_value_123' on input[type='text'] >> nth=93
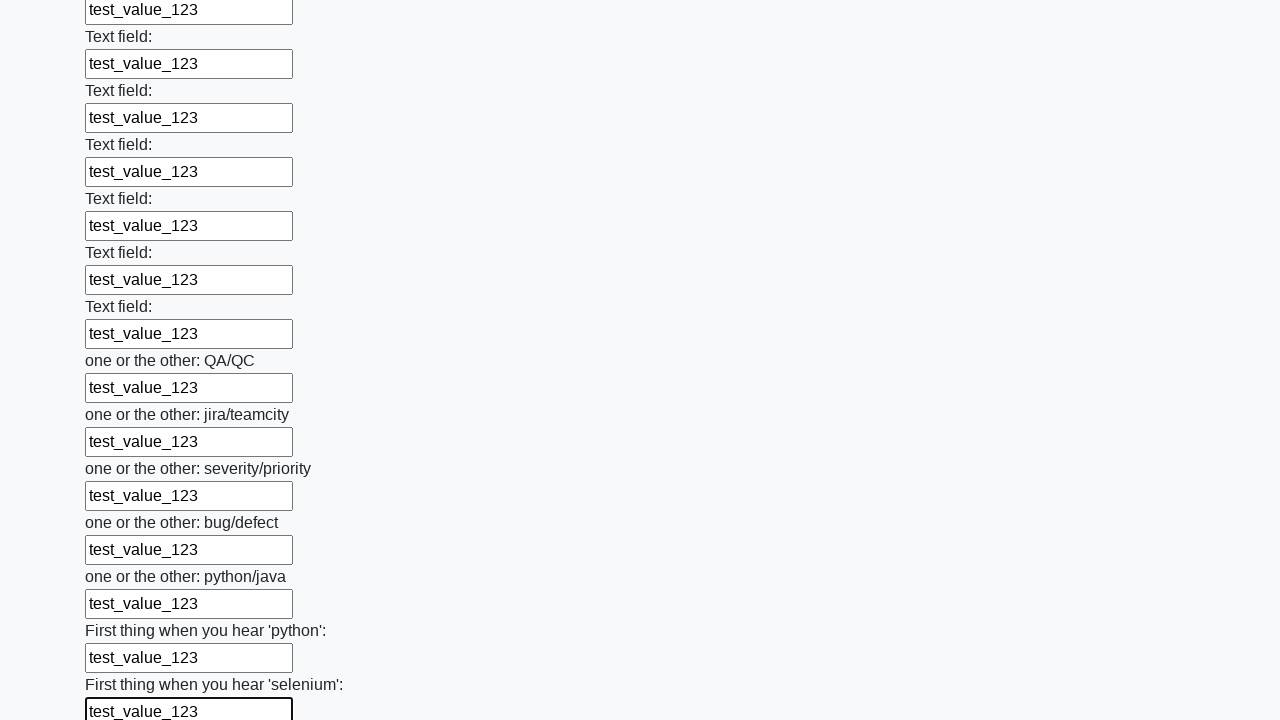

Filled a text input field with 'test_value_123' on input[type='text'] >> nth=94
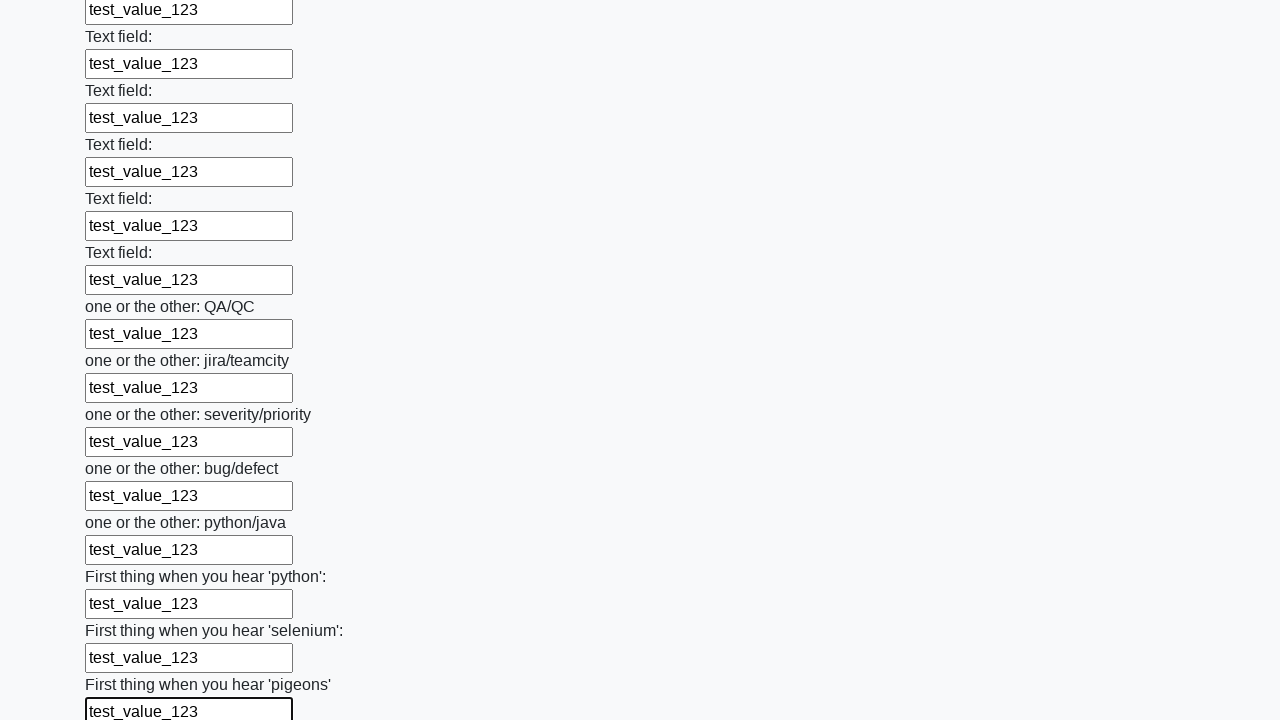

Filled a text input field with 'test_value_123' on input[type='text'] >> nth=95
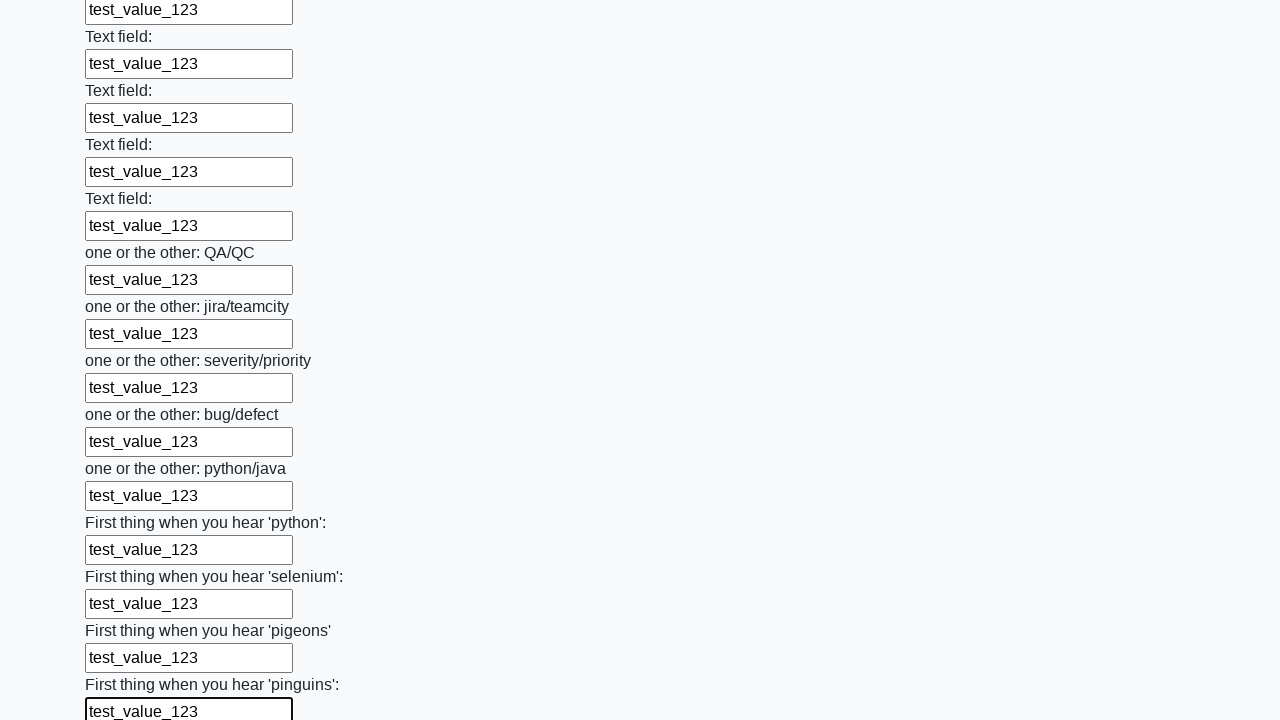

Filled a text input field with 'test_value_123' on input[type='text'] >> nth=96
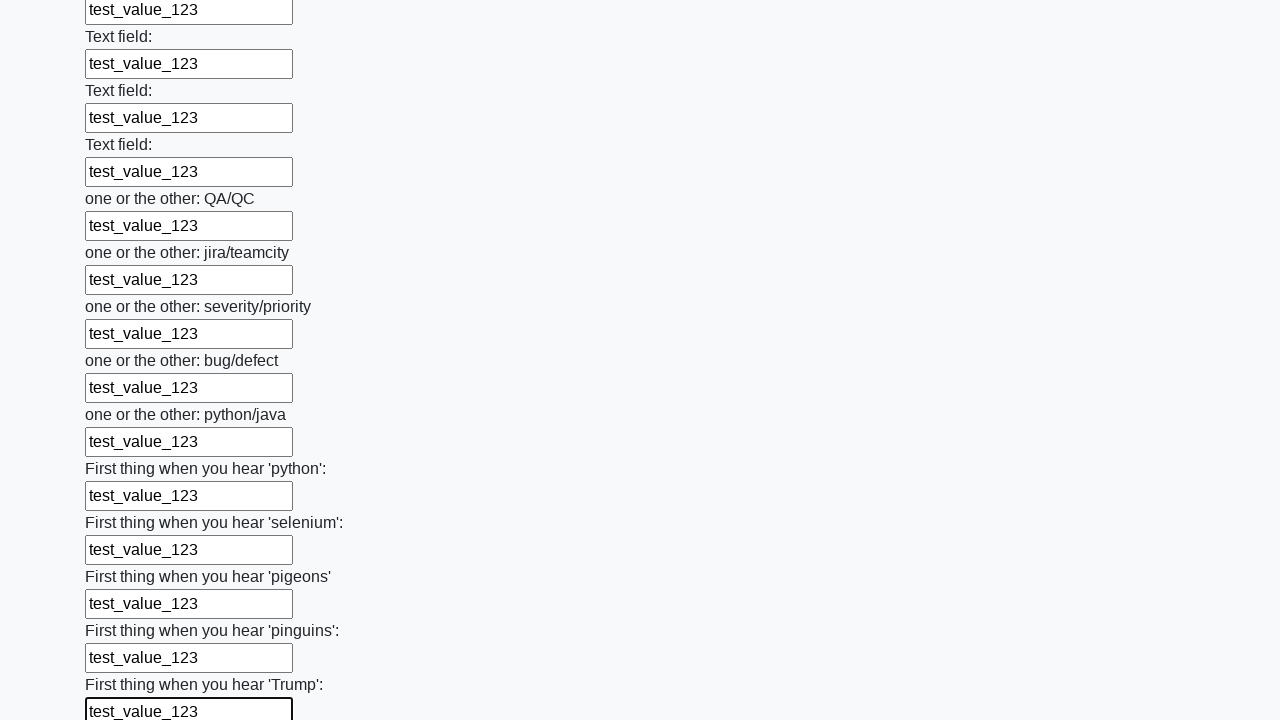

Filled a text input field with 'test_value_123' on input[type='text'] >> nth=97
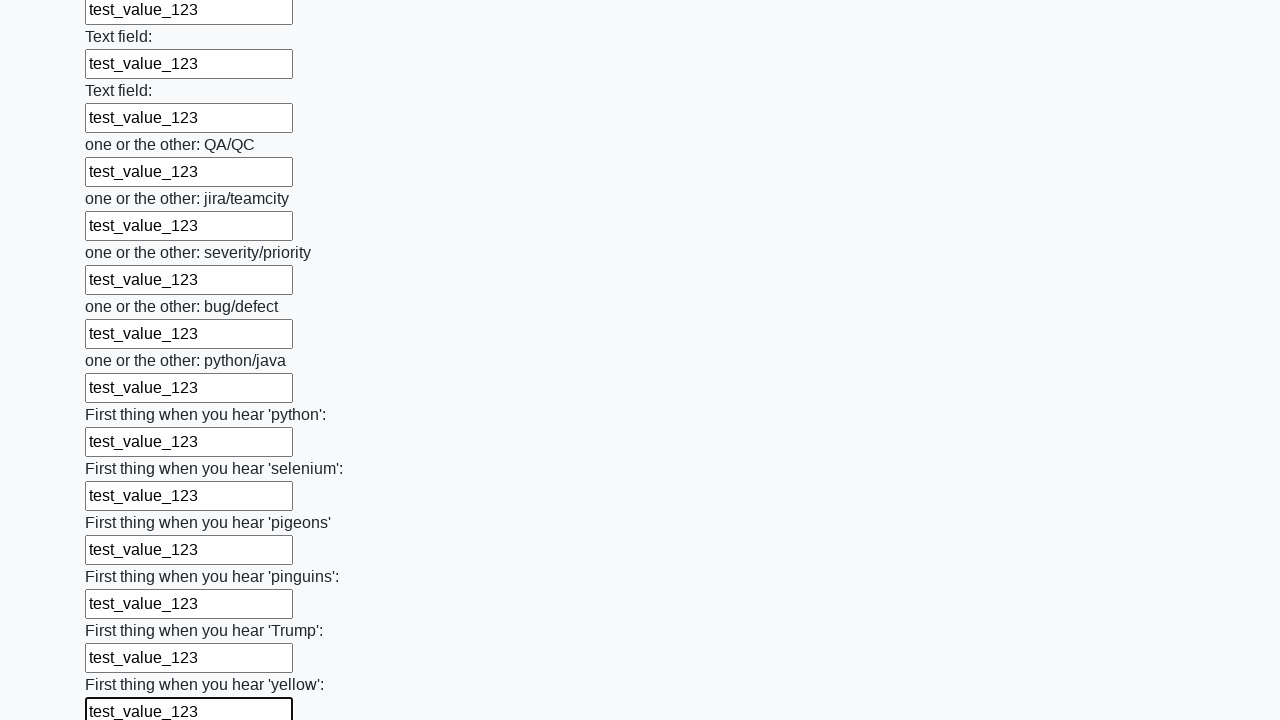

Filled a text input field with 'test_value_123' on input[type='text'] >> nth=98
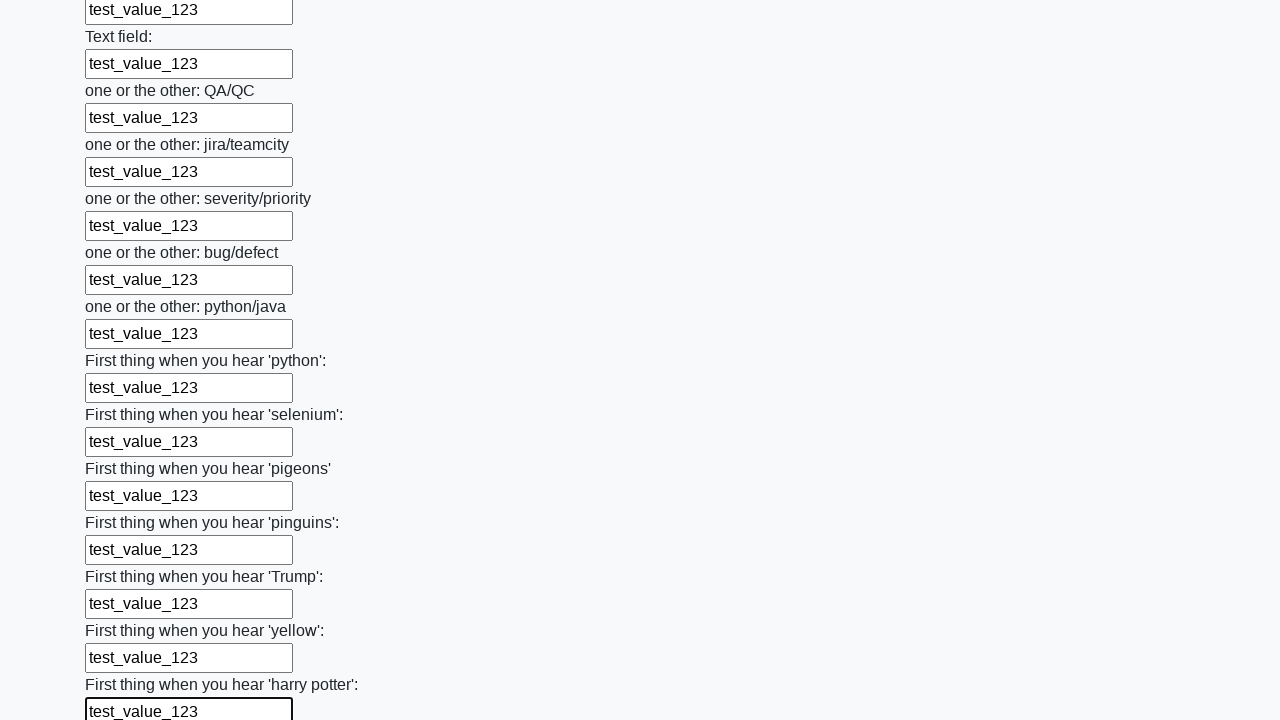

Filled a text input field with 'test_value_123' on input[type='text'] >> nth=99
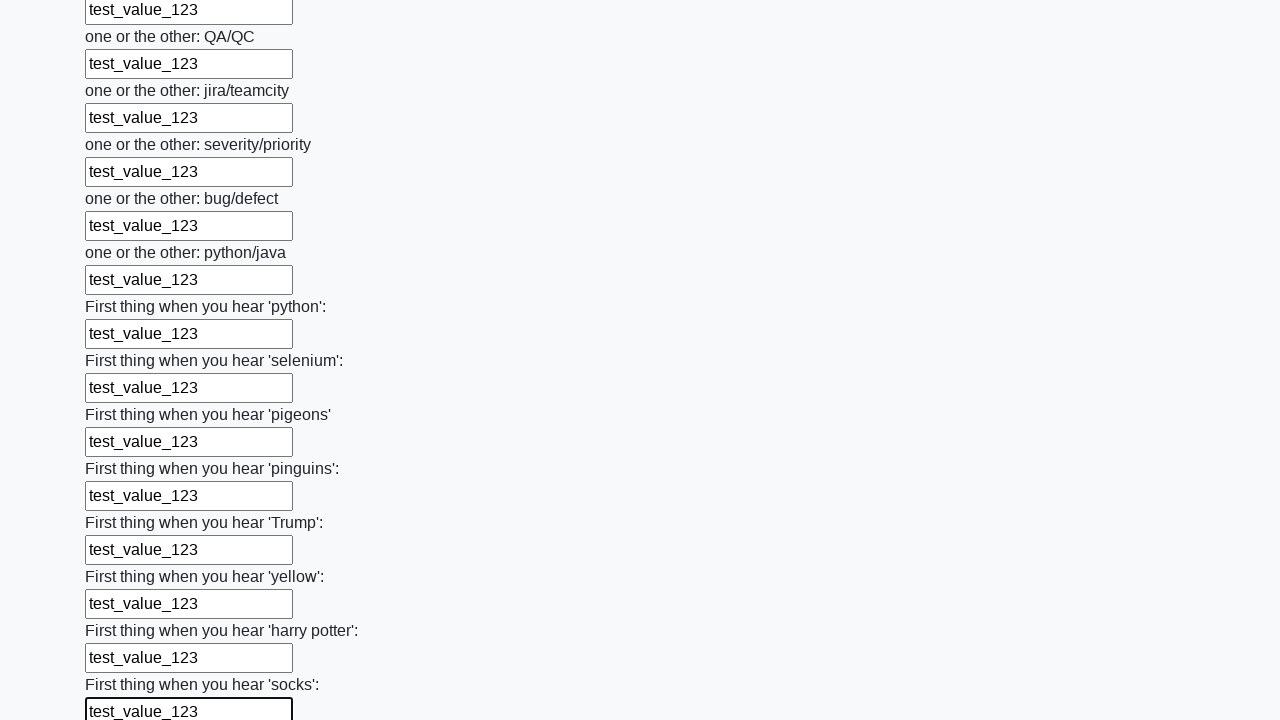

Clicked the submit button at (123, 611) on button.btn
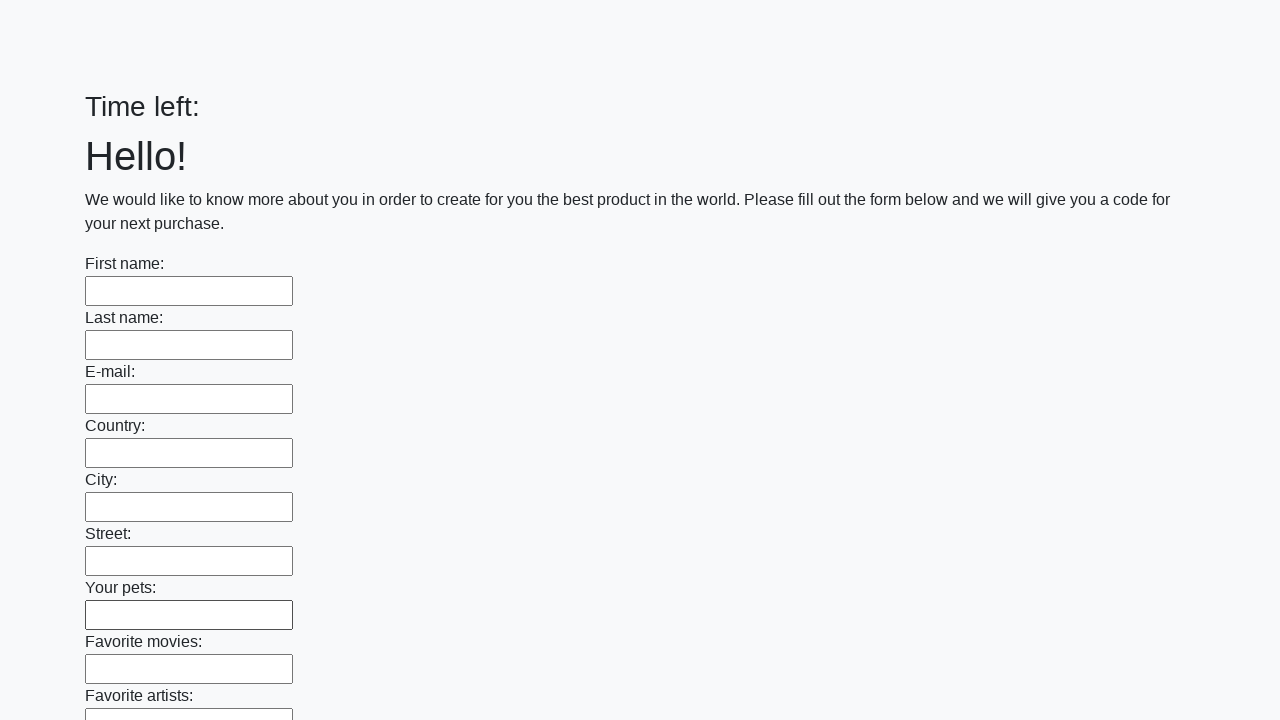

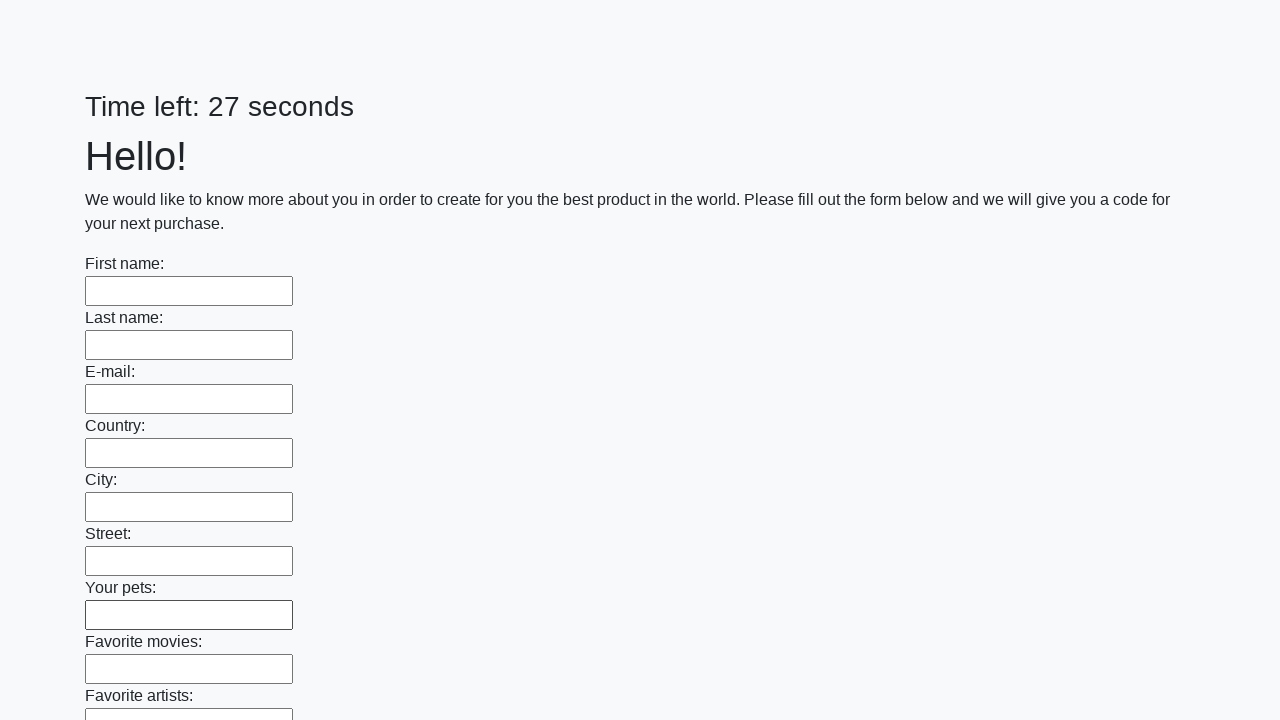